Fills all input fields on a page with many forms and submits

Starting URL: http://suninjuly.github.io/huge_form.html

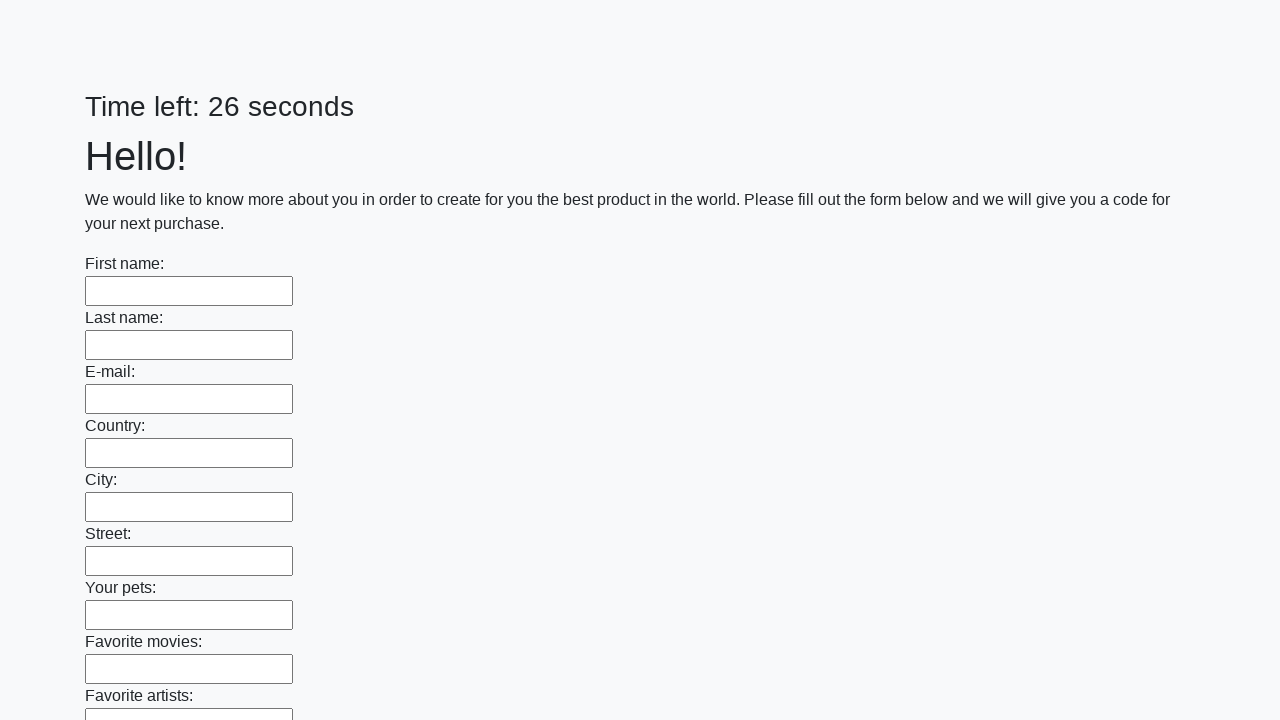

Located all input elements on the page
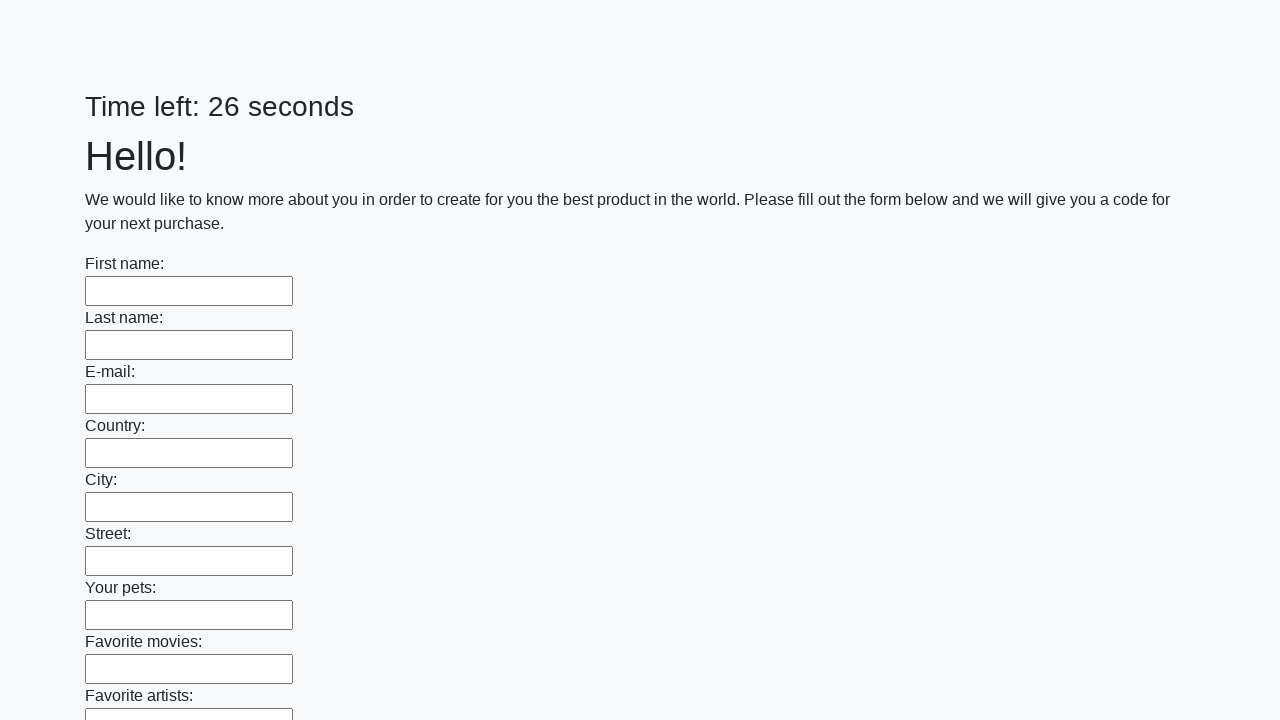

Filled input field with 'TestValue' on input >> nth=0
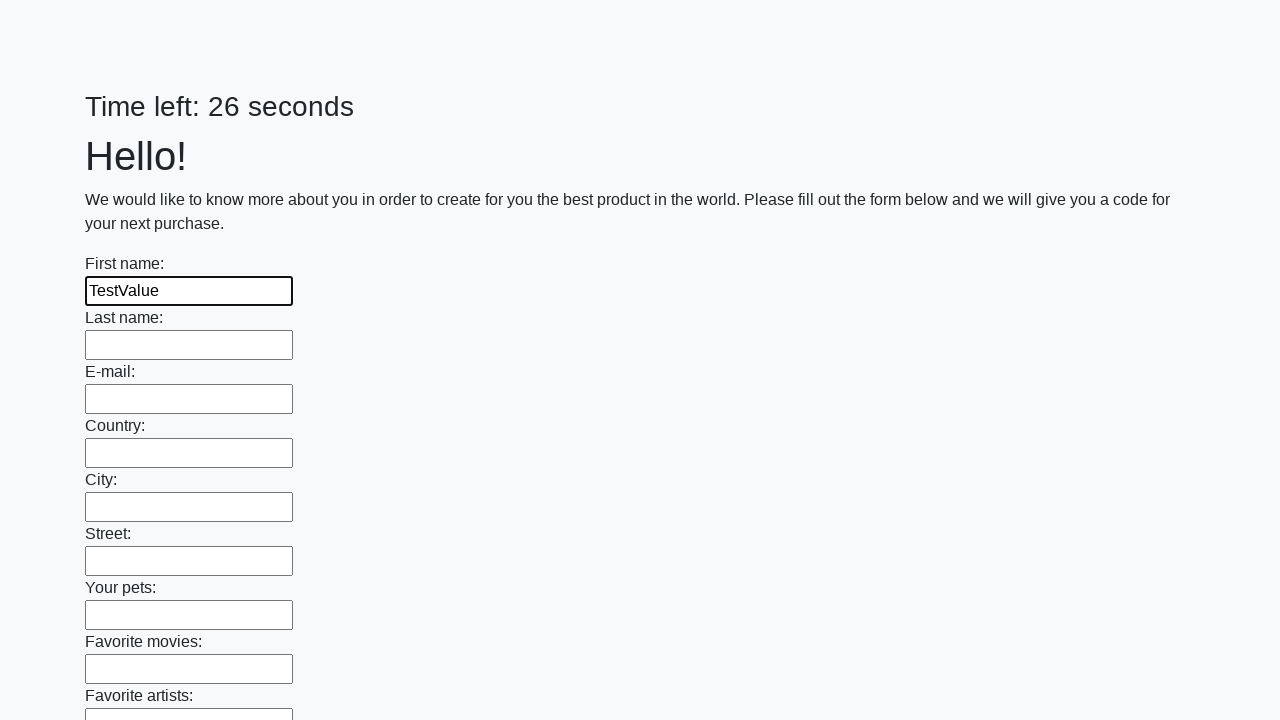

Filled input field with 'TestValue' on input >> nth=1
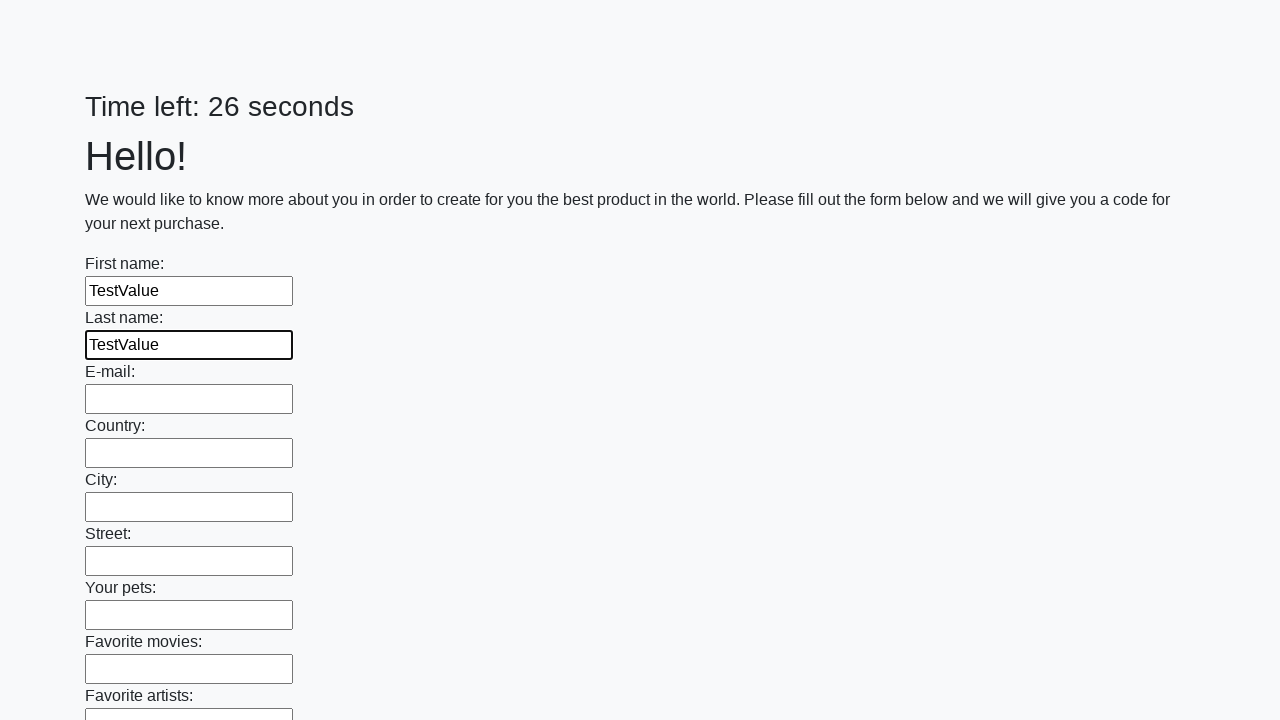

Filled input field with 'TestValue' on input >> nth=2
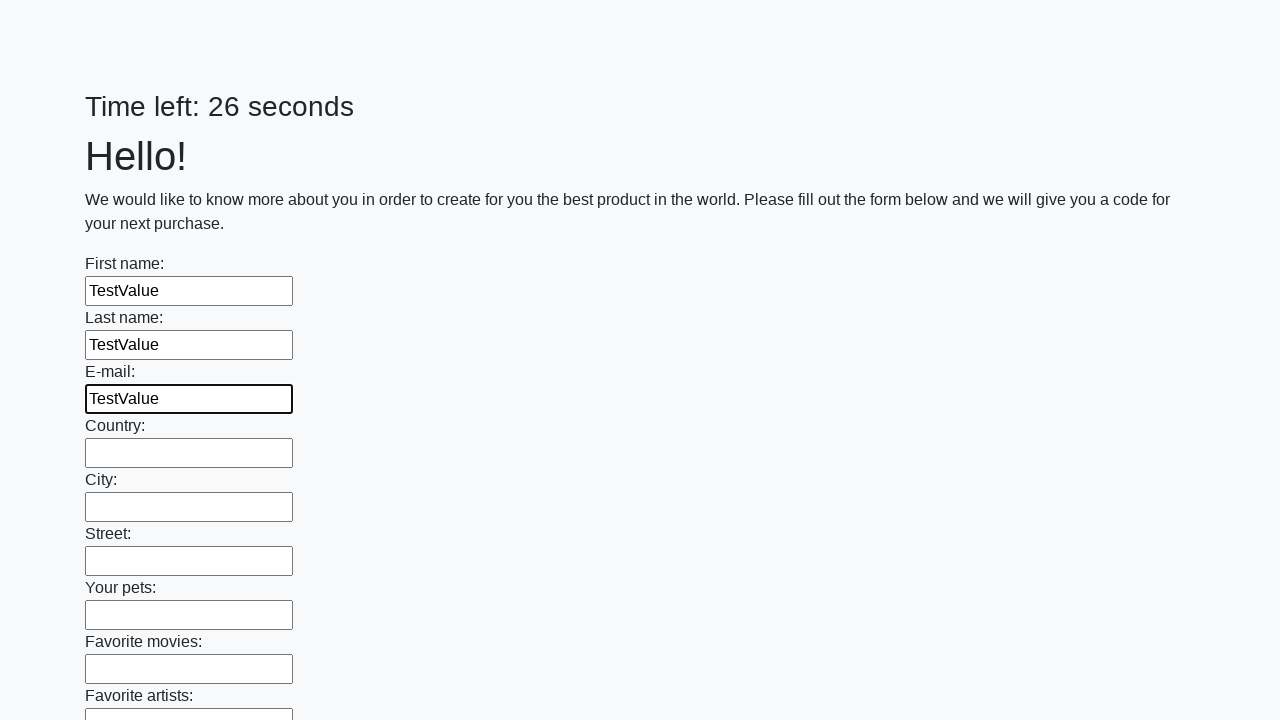

Filled input field with 'TestValue' on input >> nth=3
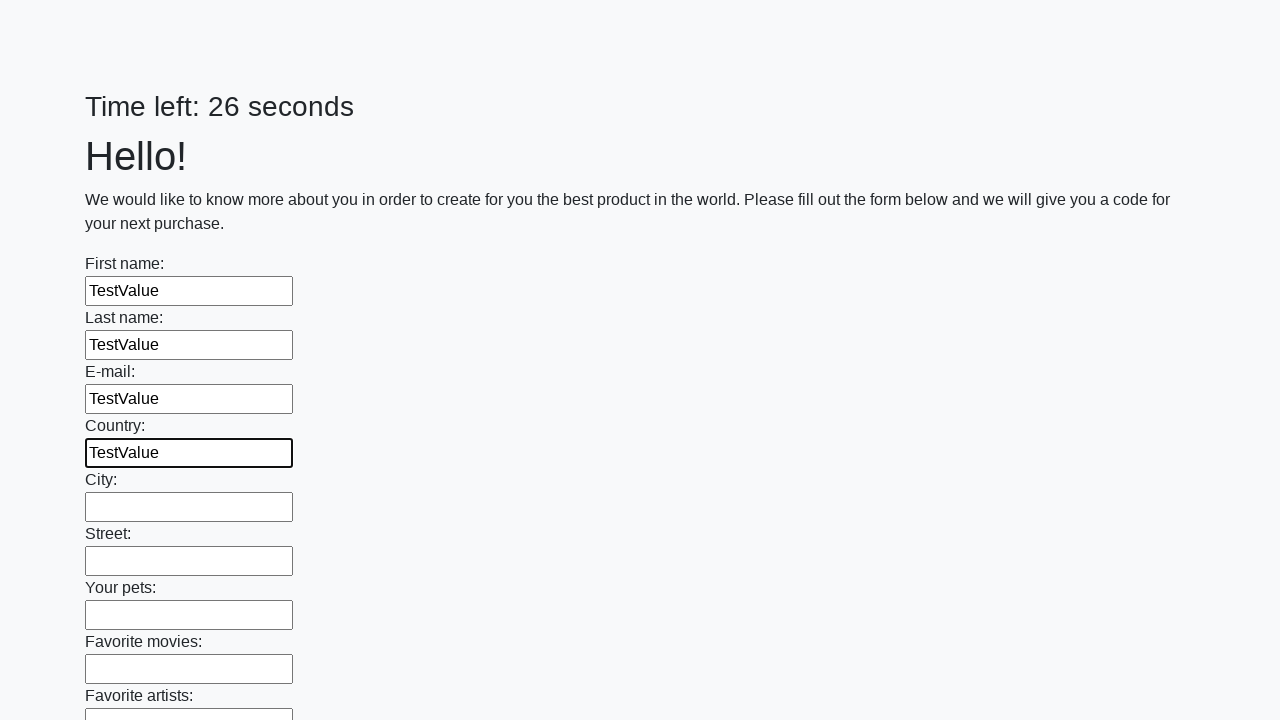

Filled input field with 'TestValue' on input >> nth=4
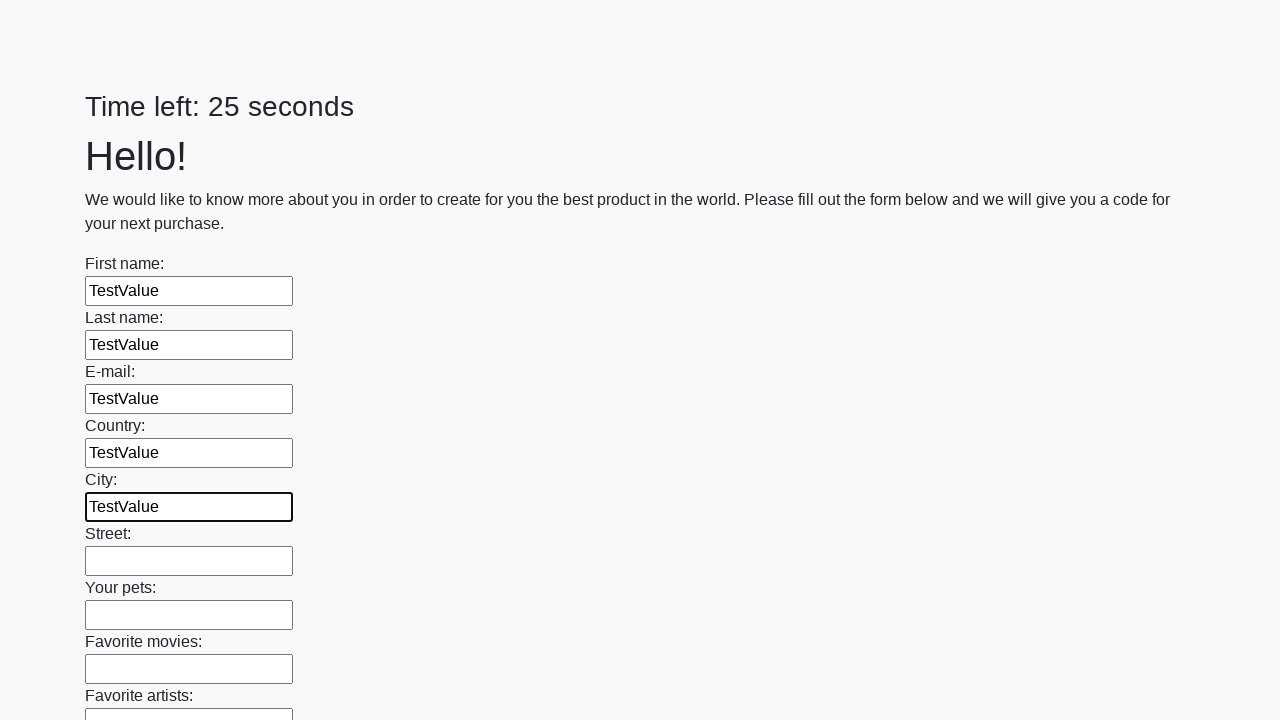

Filled input field with 'TestValue' on input >> nth=5
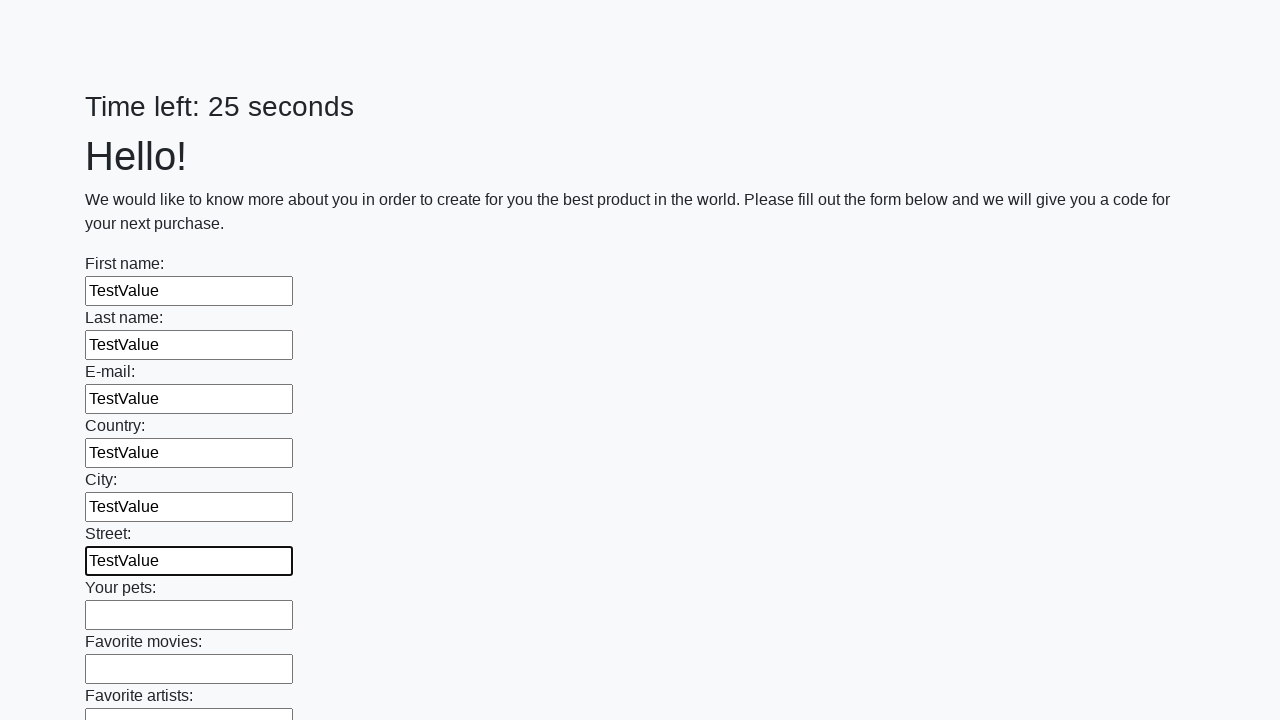

Filled input field with 'TestValue' on input >> nth=6
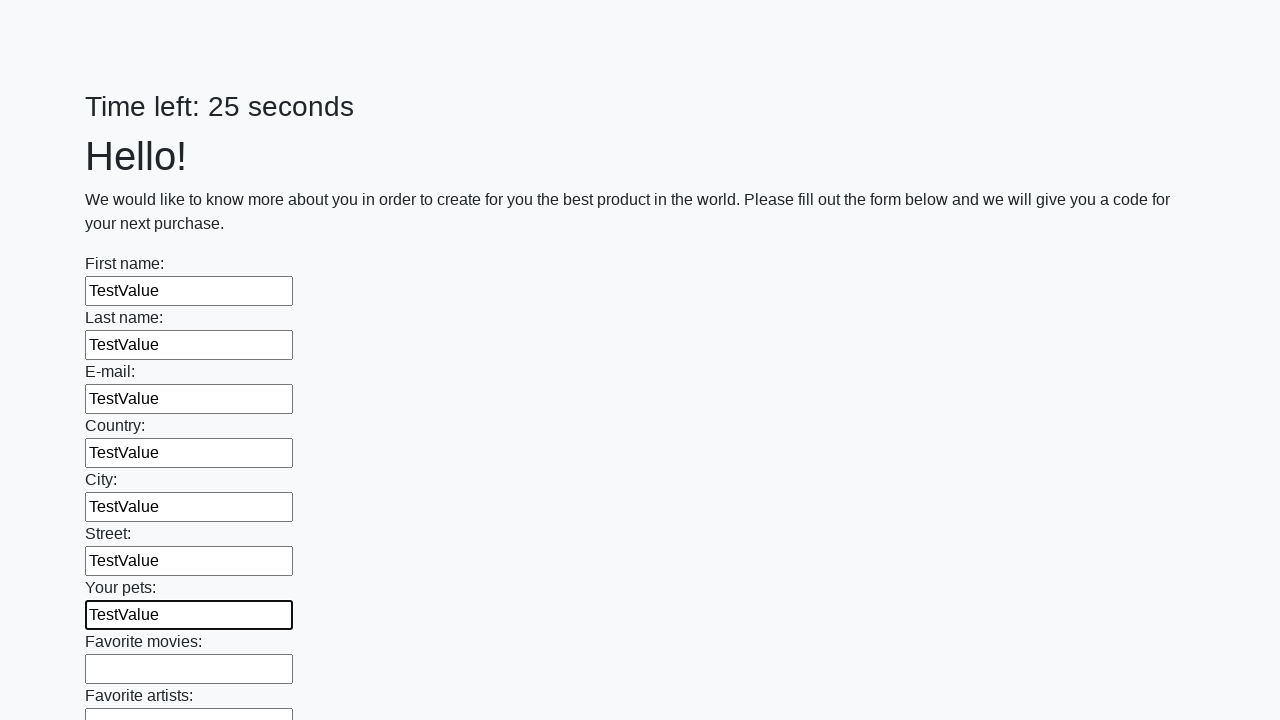

Filled input field with 'TestValue' on input >> nth=7
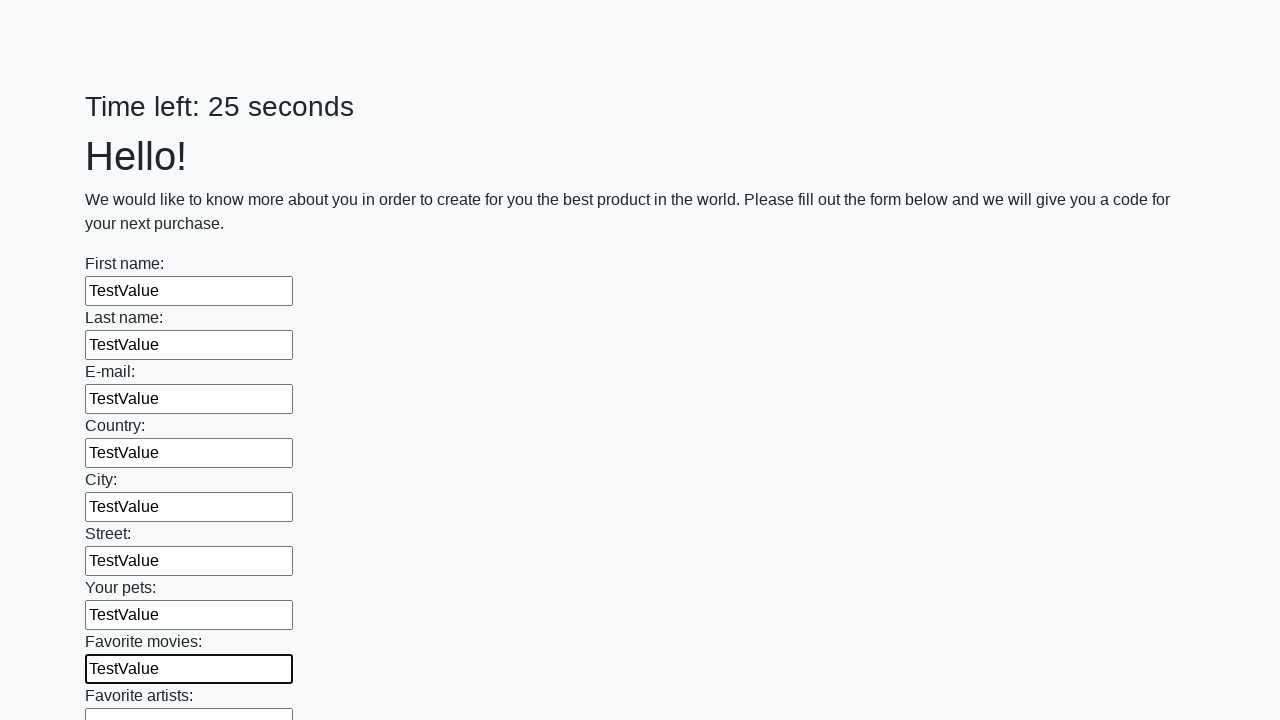

Filled input field with 'TestValue' on input >> nth=8
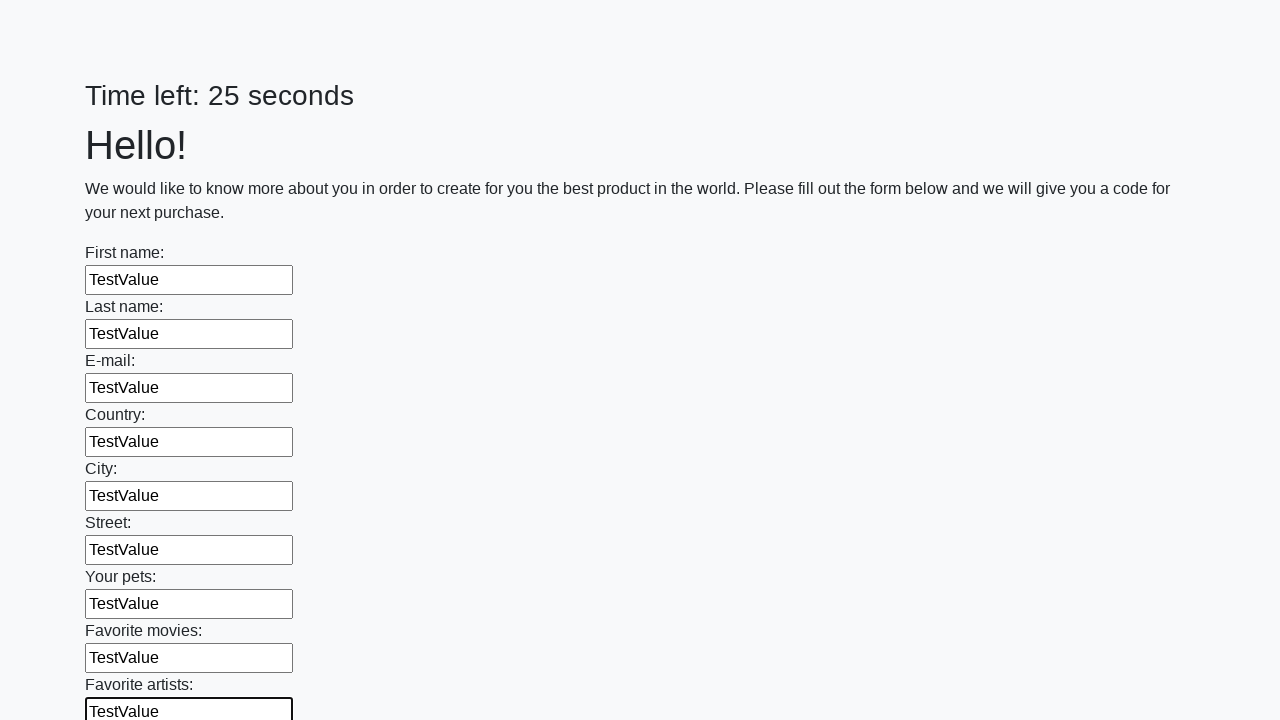

Filled input field with 'TestValue' on input >> nth=9
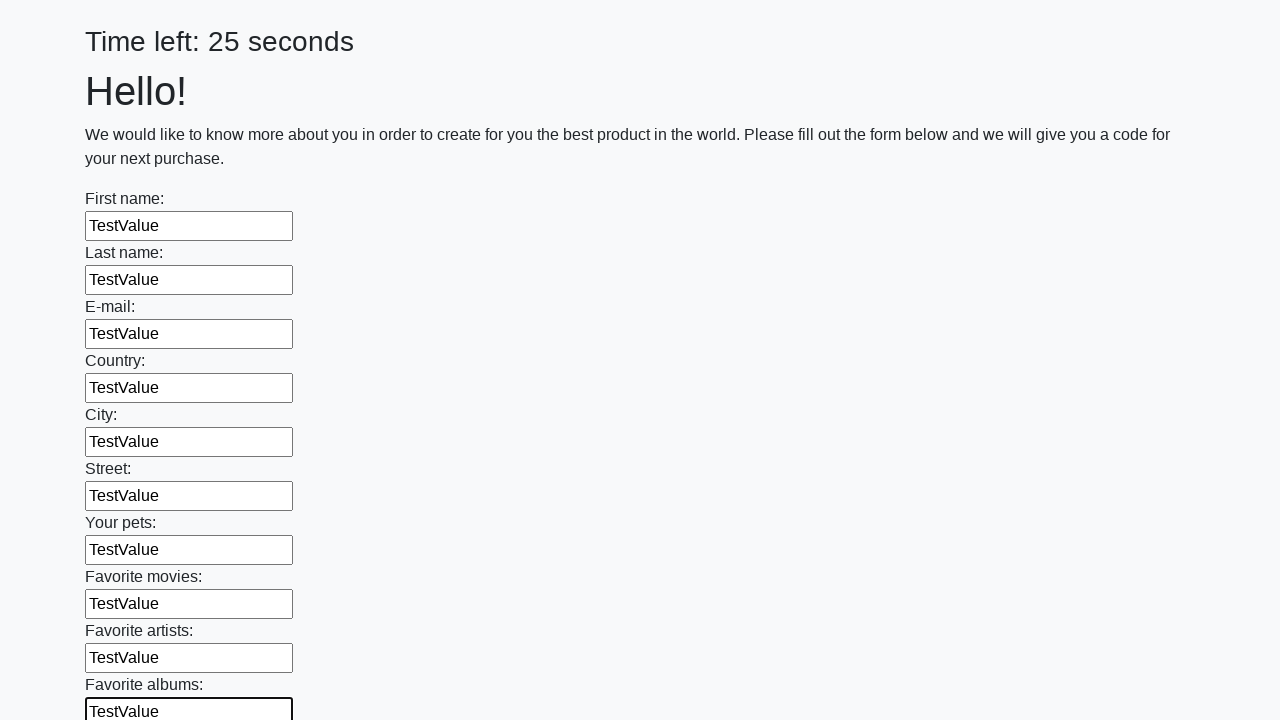

Filled input field with 'TestValue' on input >> nth=10
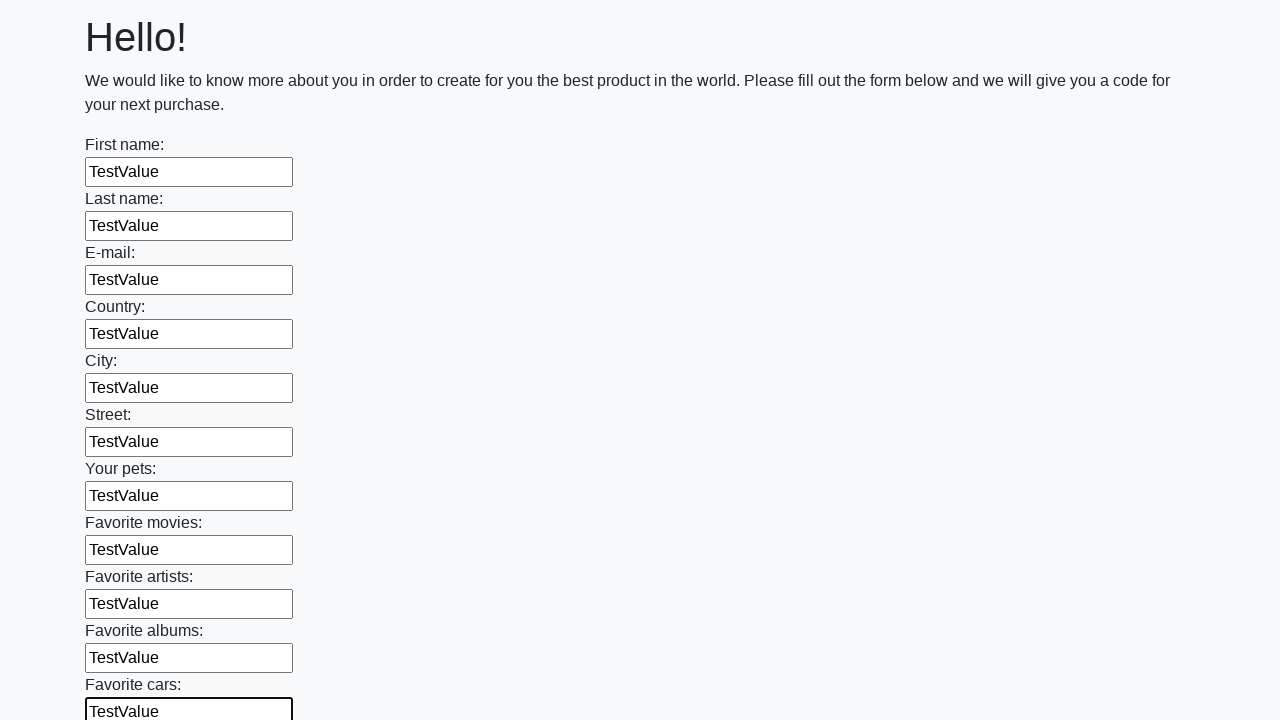

Filled input field with 'TestValue' on input >> nth=11
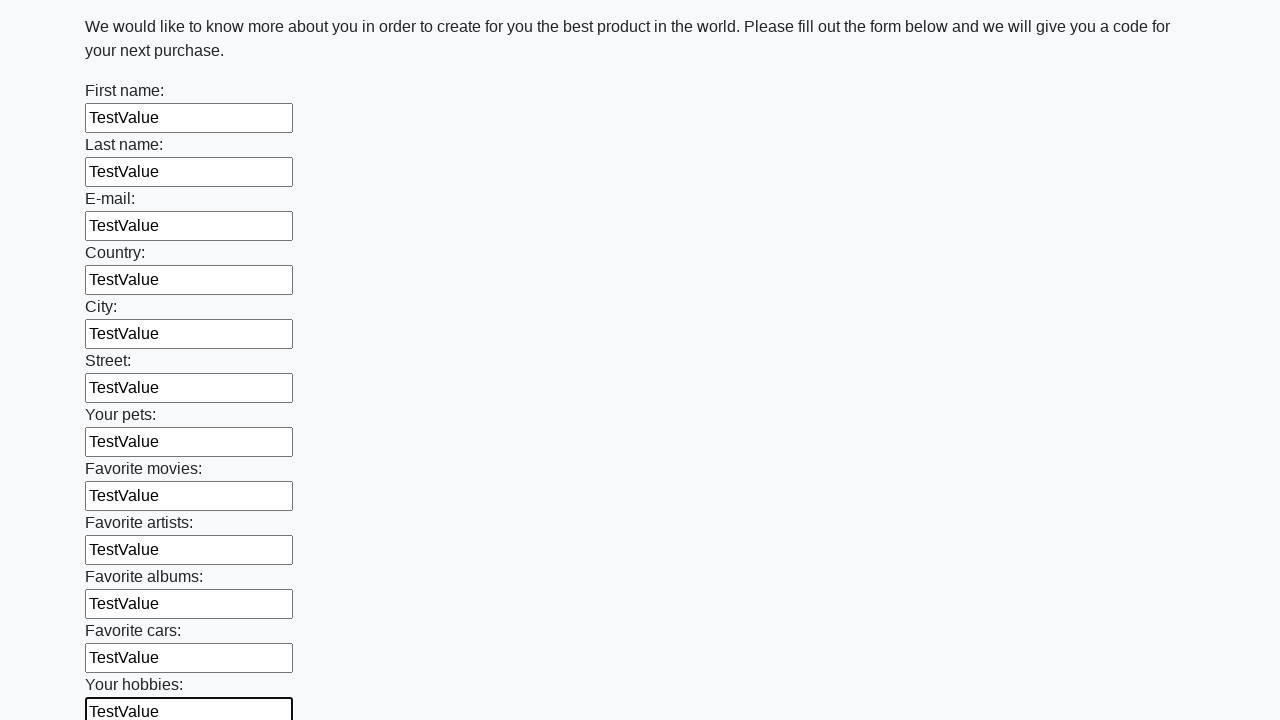

Filled input field with 'TestValue' on input >> nth=12
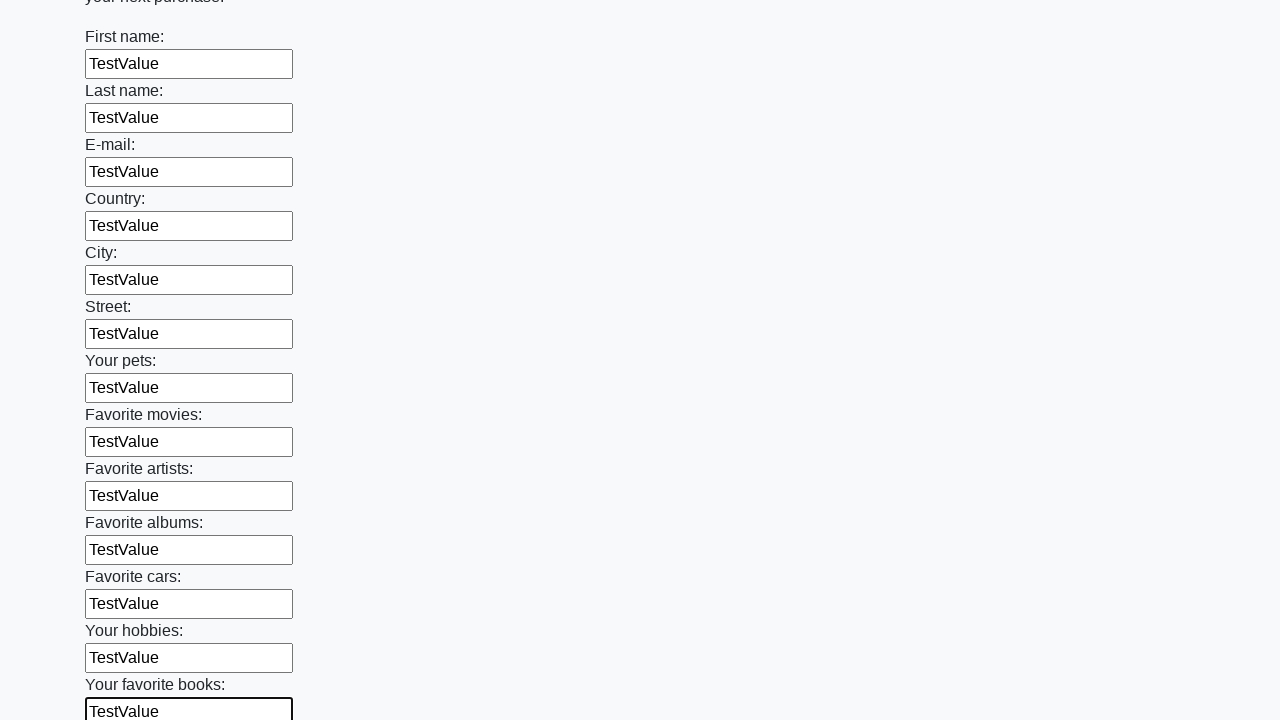

Filled input field with 'TestValue' on input >> nth=13
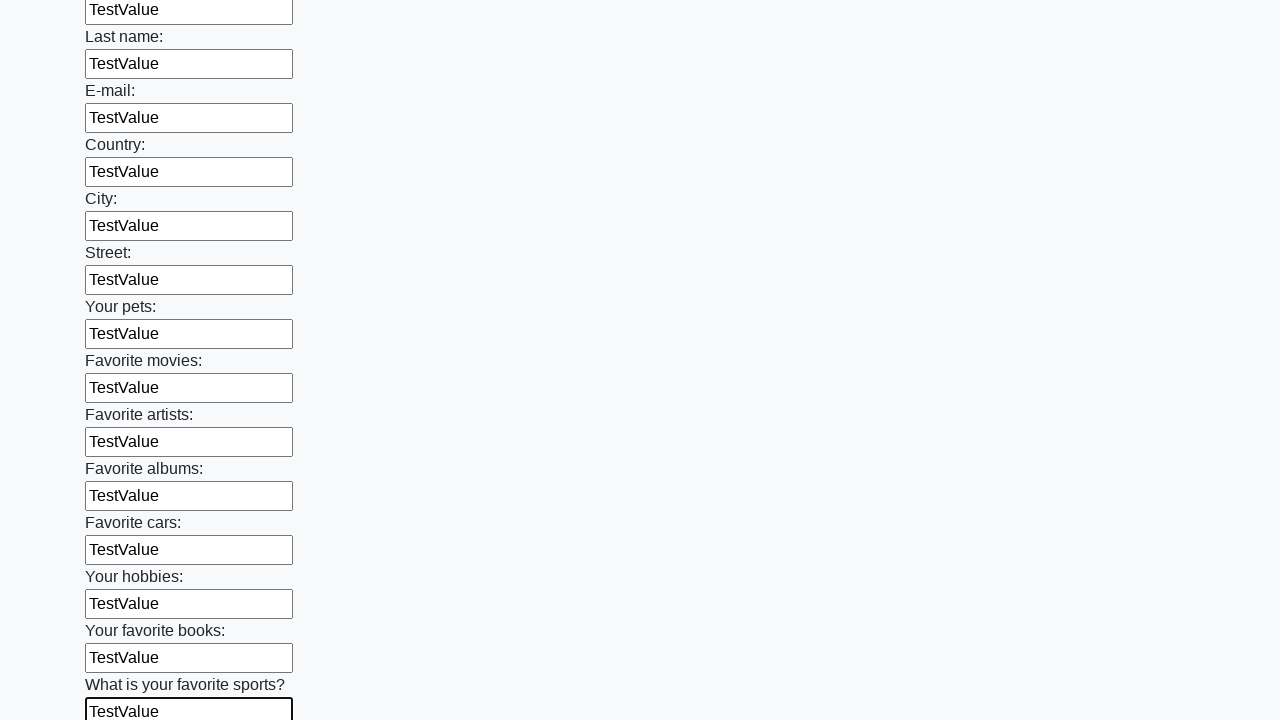

Filled input field with 'TestValue' on input >> nth=14
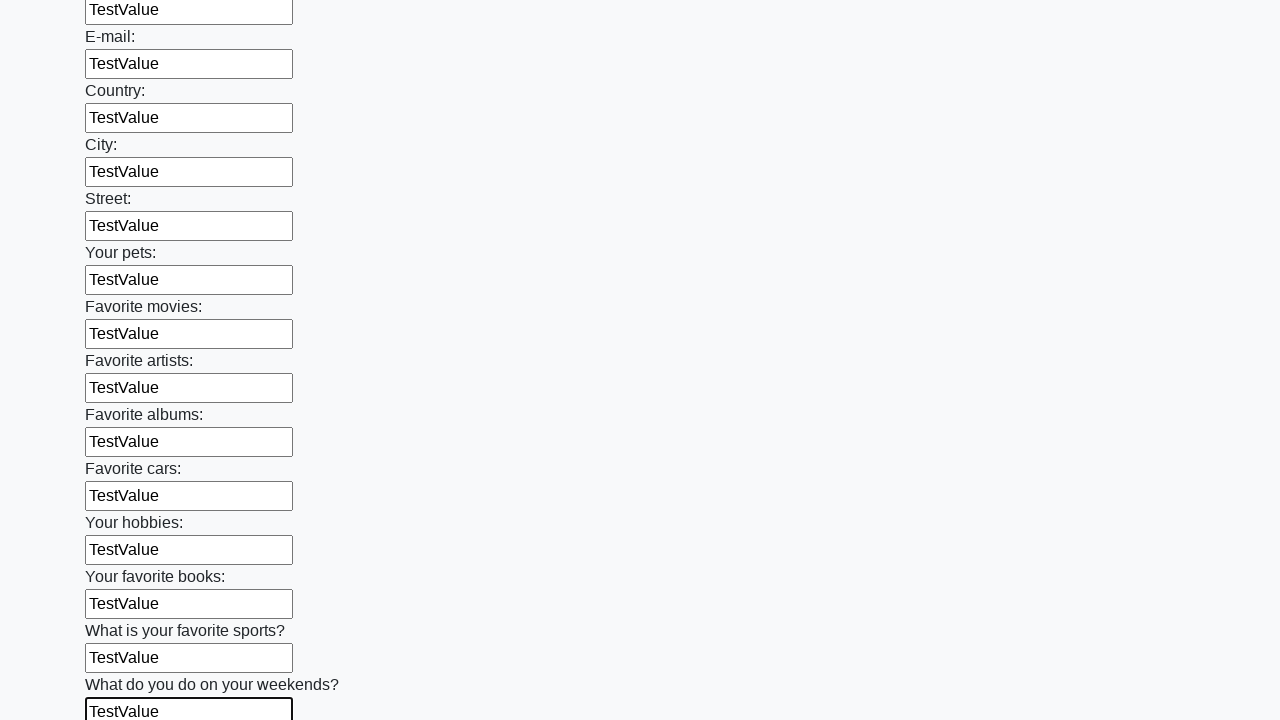

Filled input field with 'TestValue' on input >> nth=15
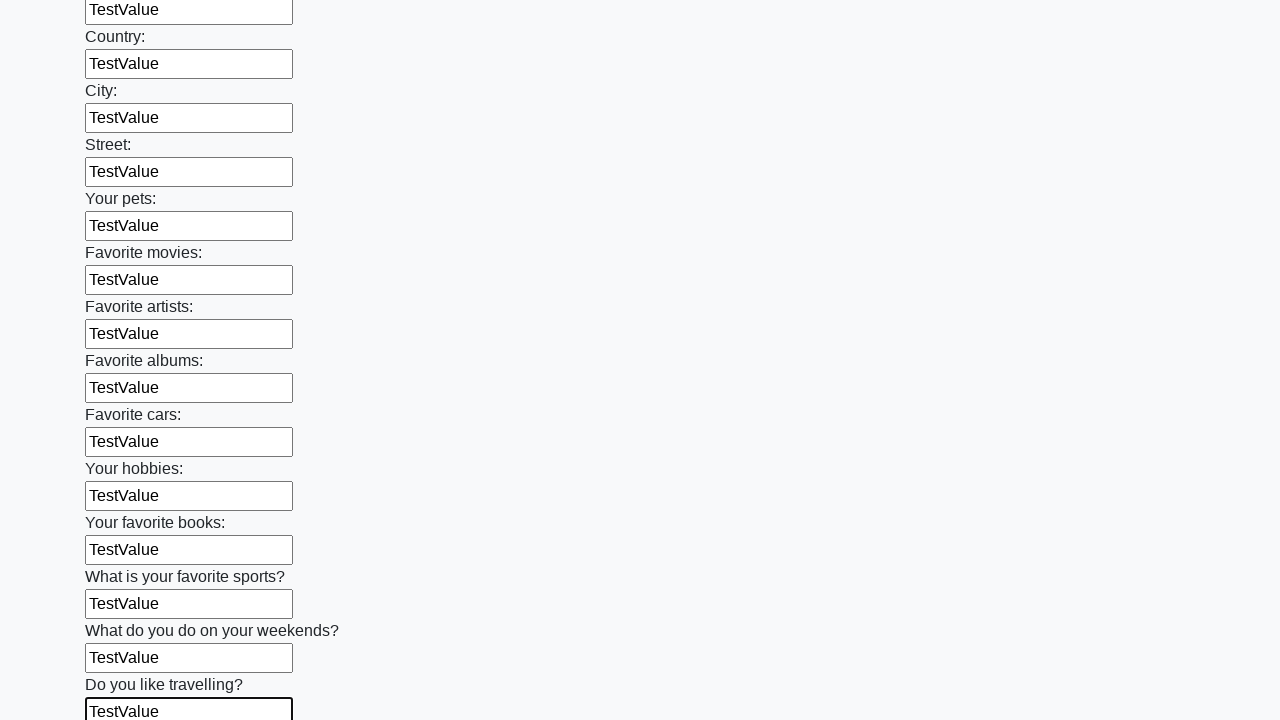

Filled input field with 'TestValue' on input >> nth=16
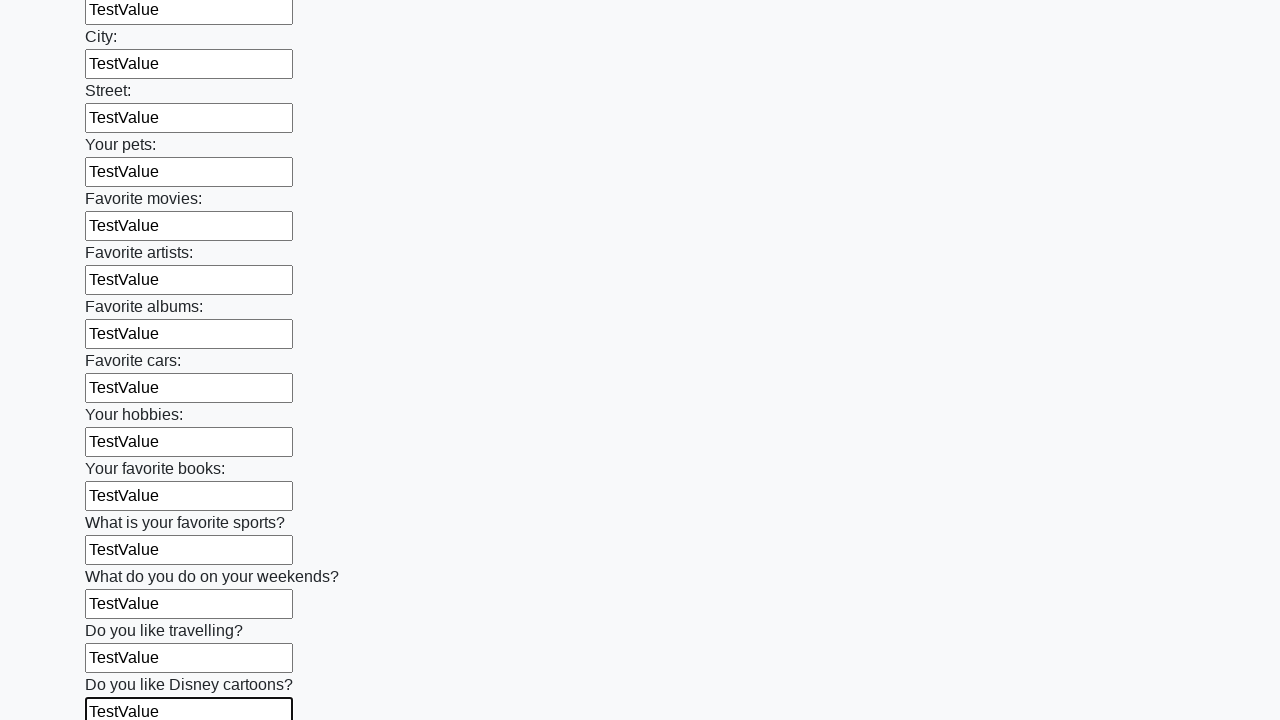

Filled input field with 'TestValue' on input >> nth=17
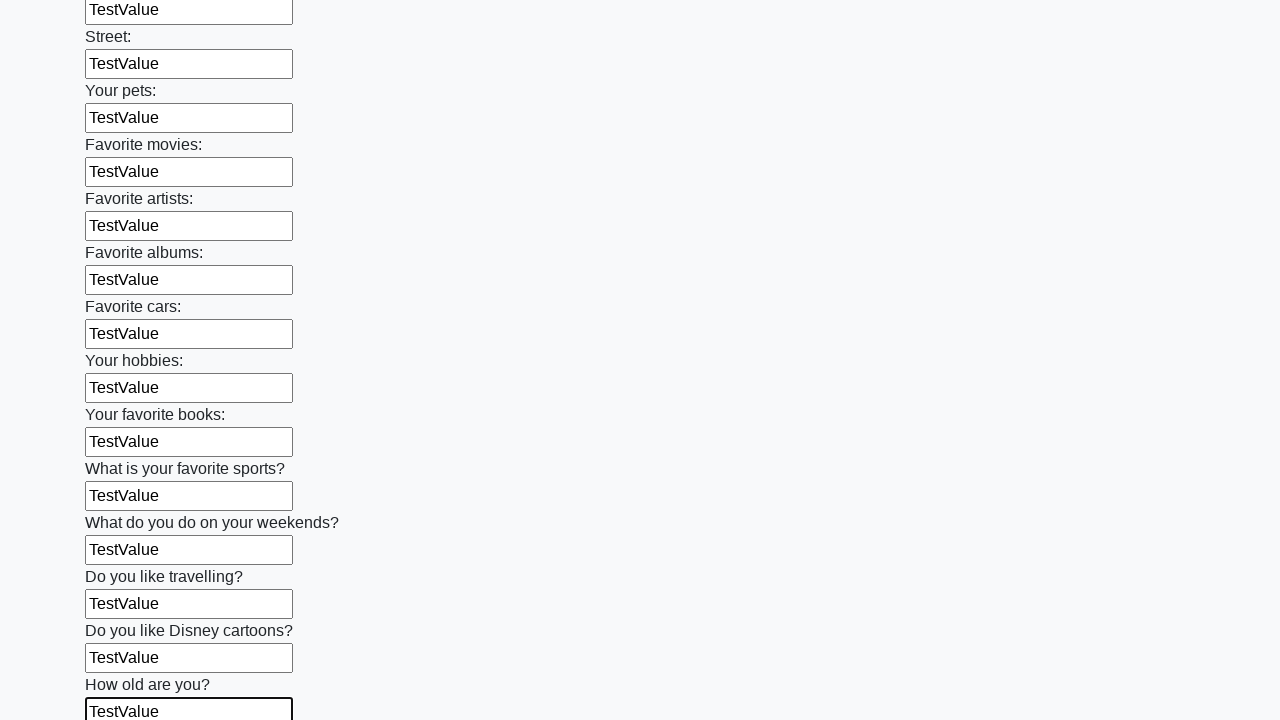

Filled input field with 'TestValue' on input >> nth=18
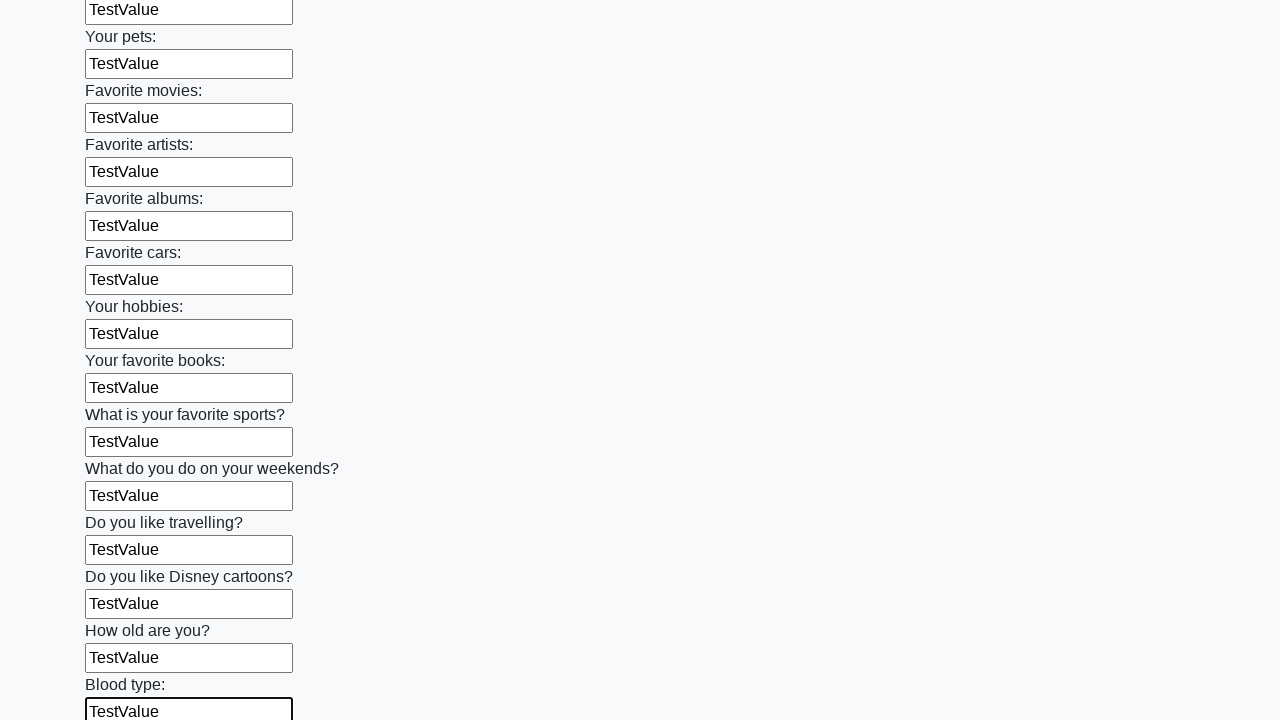

Filled input field with 'TestValue' on input >> nth=19
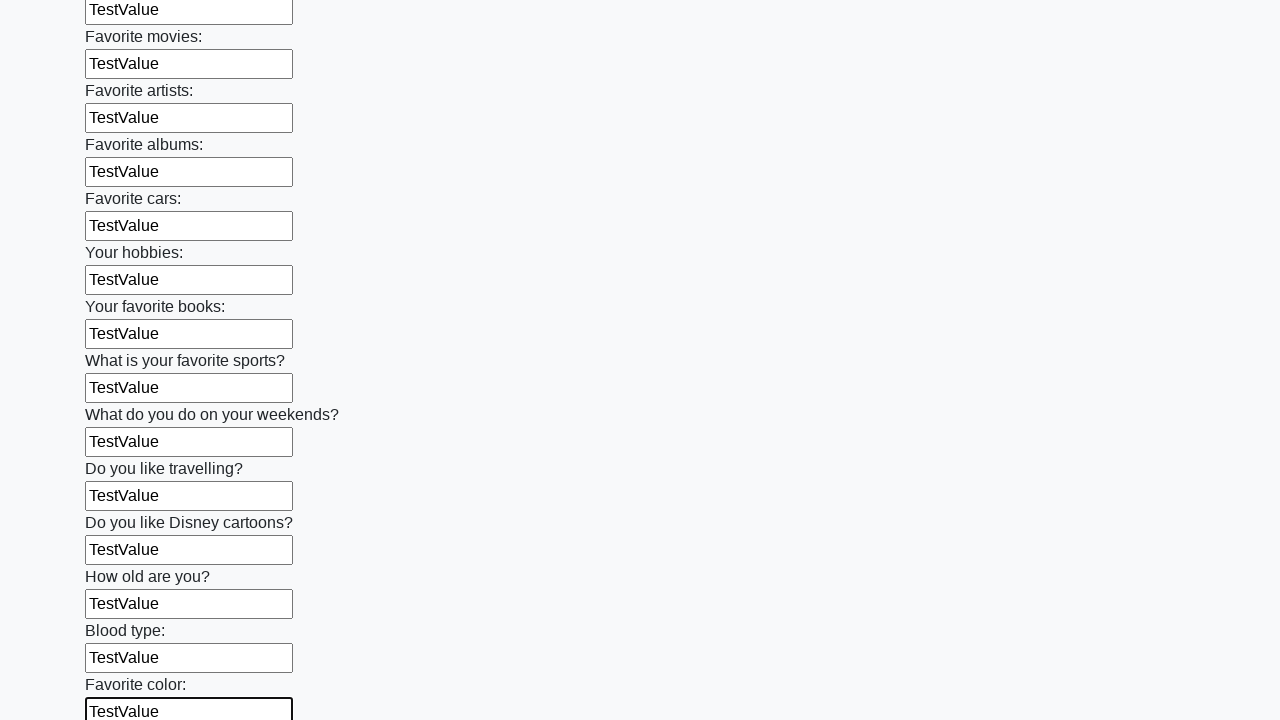

Filled input field with 'TestValue' on input >> nth=20
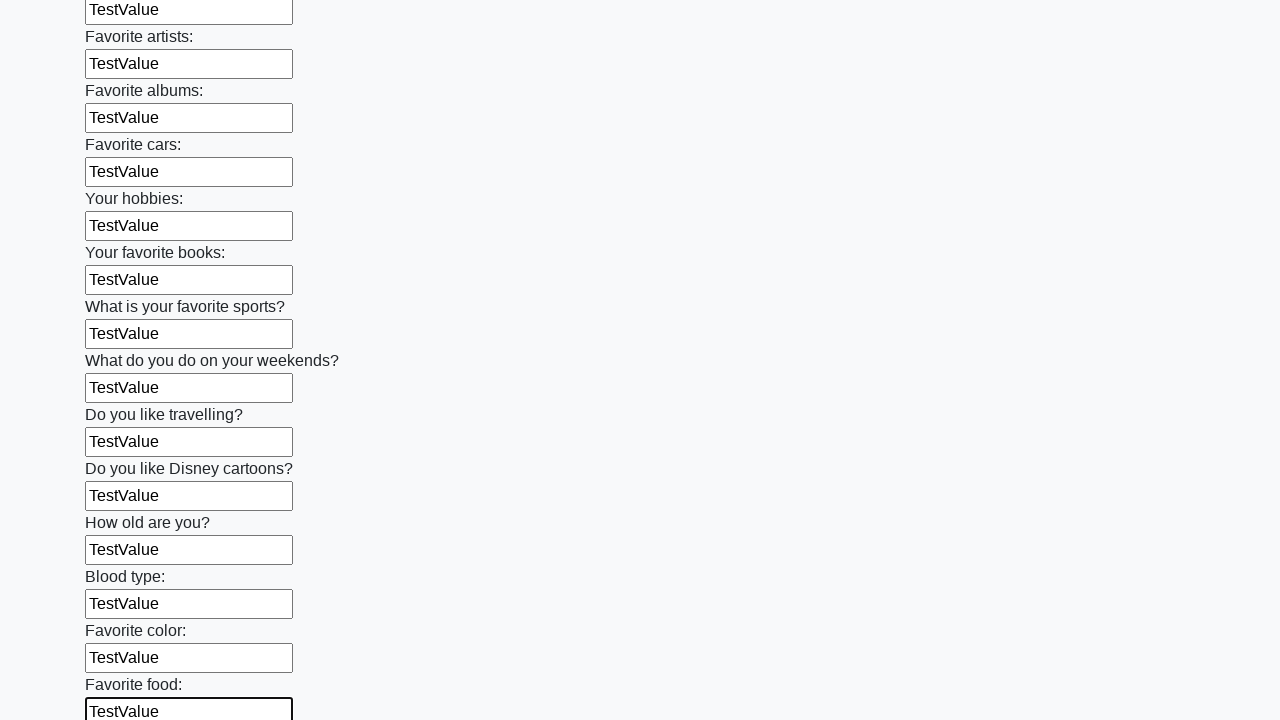

Filled input field with 'TestValue' on input >> nth=21
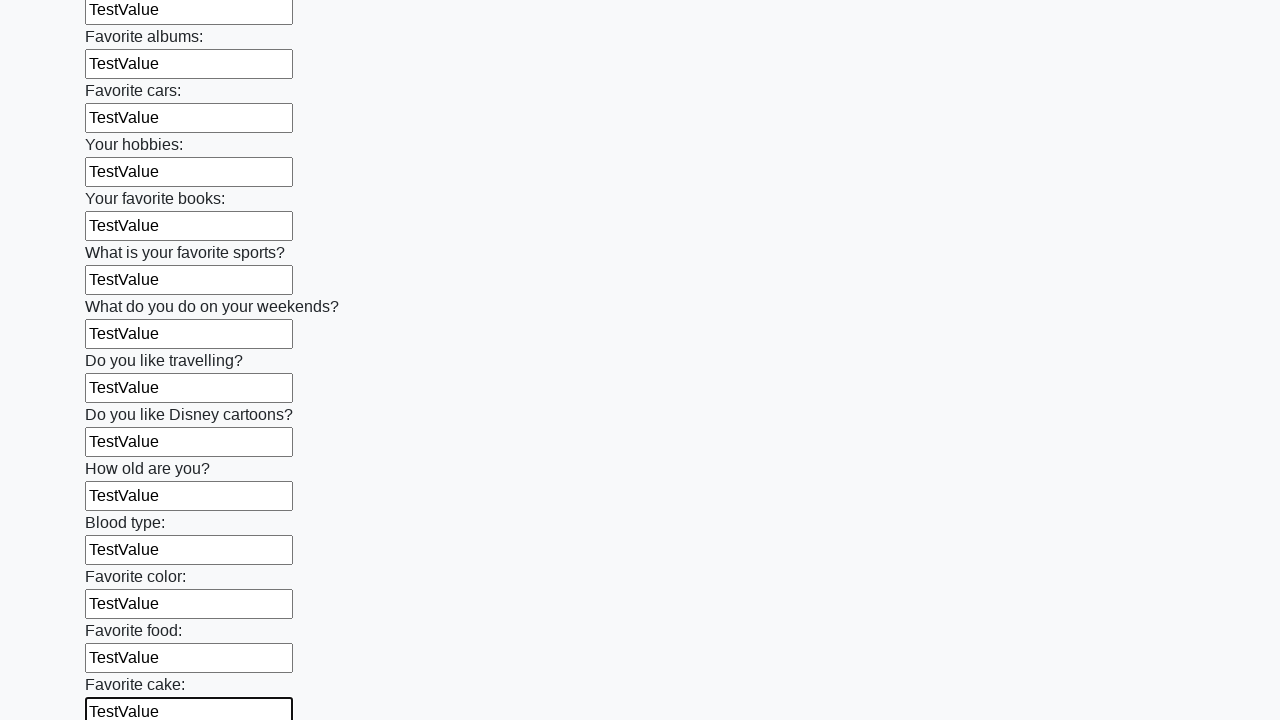

Filled input field with 'TestValue' on input >> nth=22
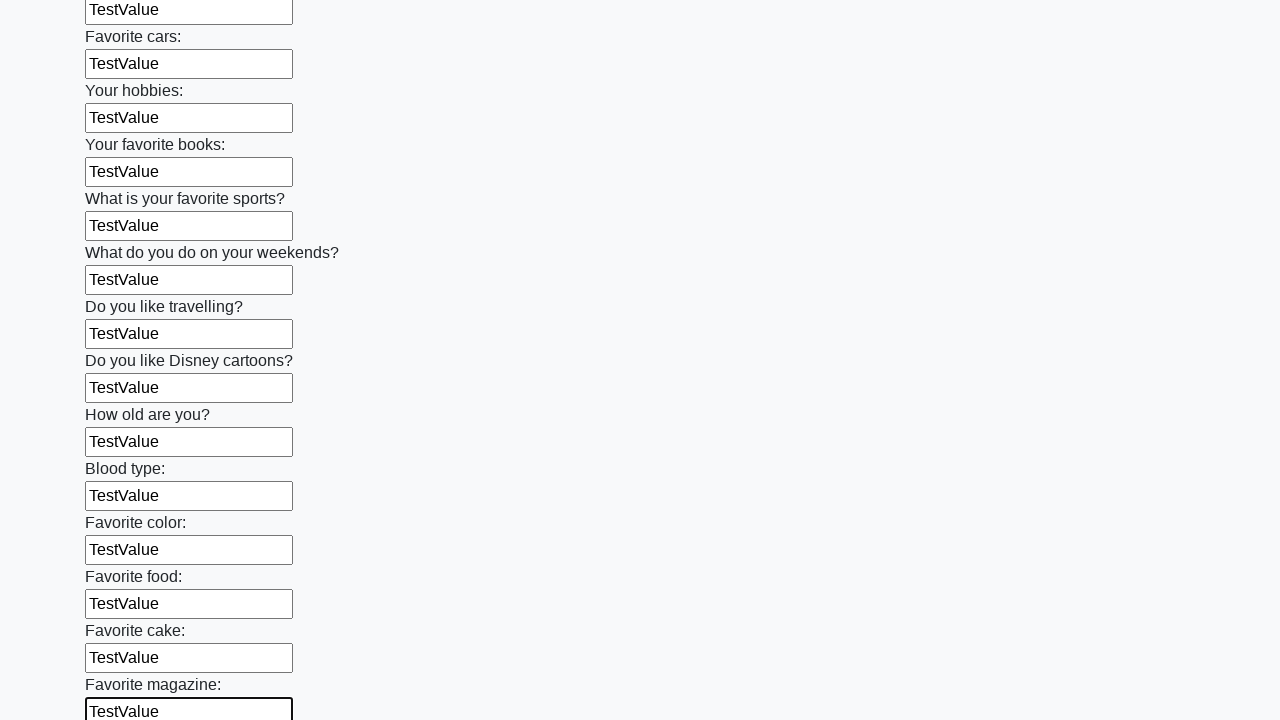

Filled input field with 'TestValue' on input >> nth=23
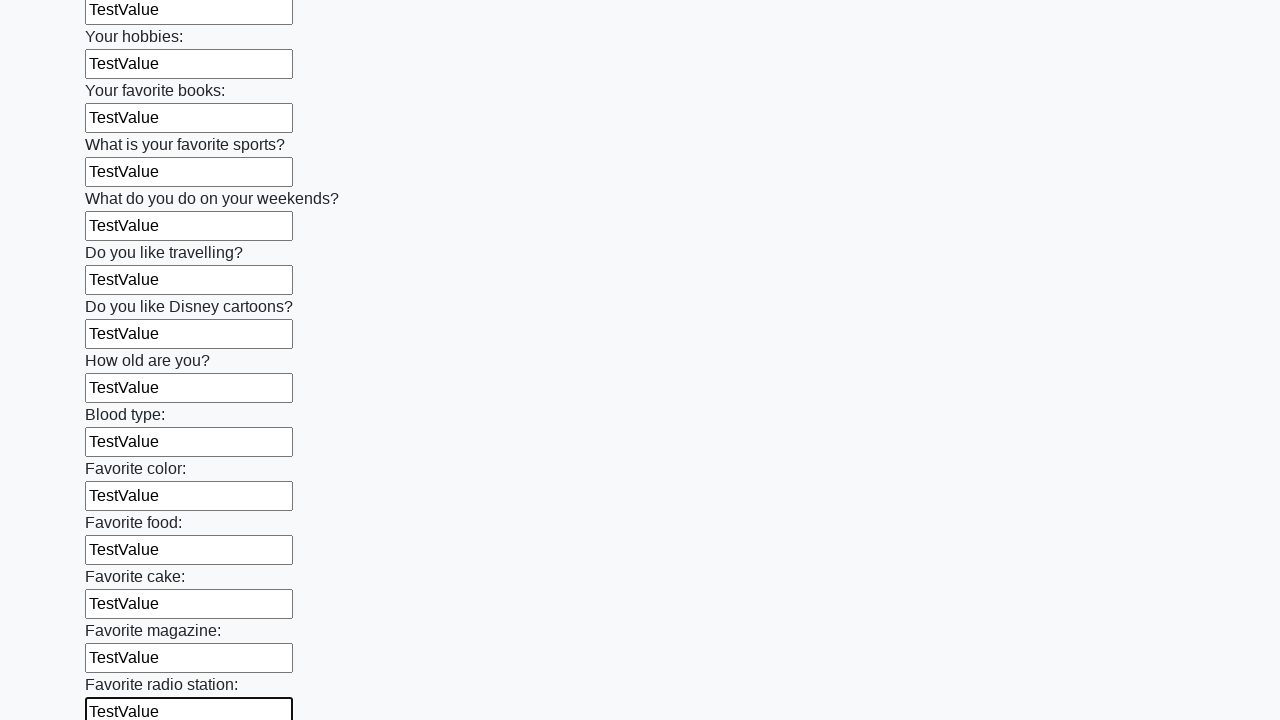

Filled input field with 'TestValue' on input >> nth=24
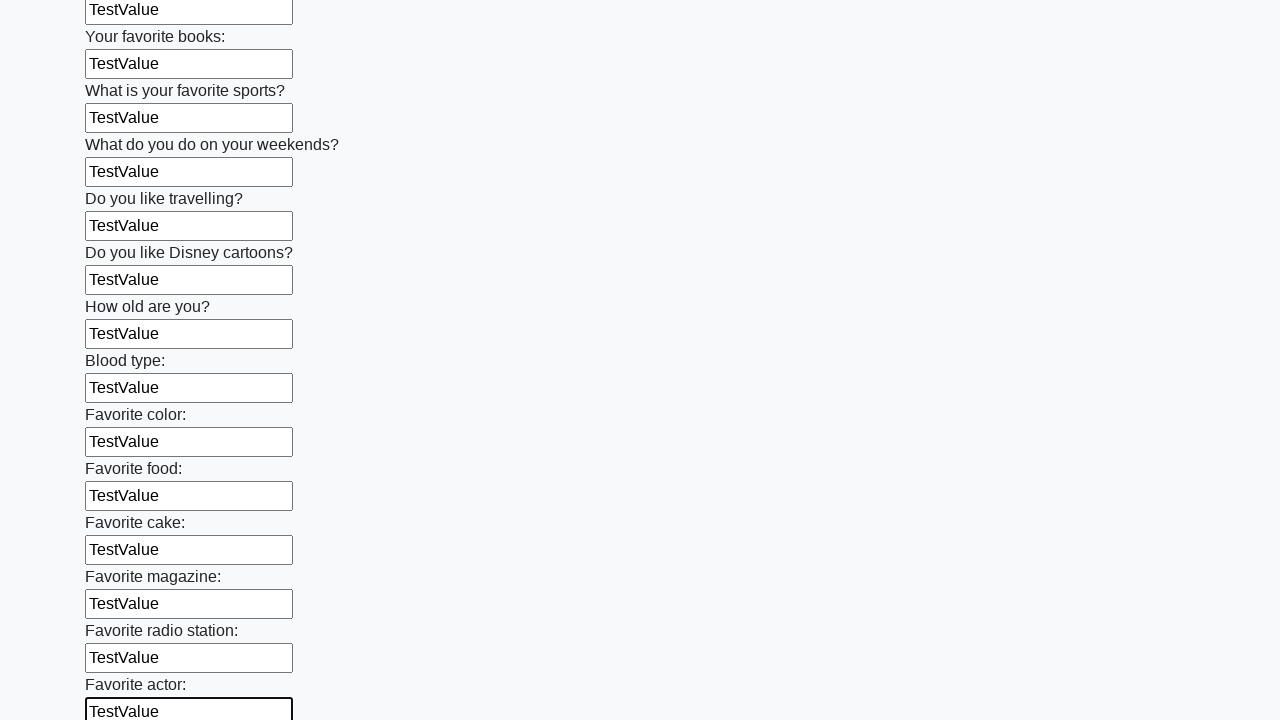

Filled input field with 'TestValue' on input >> nth=25
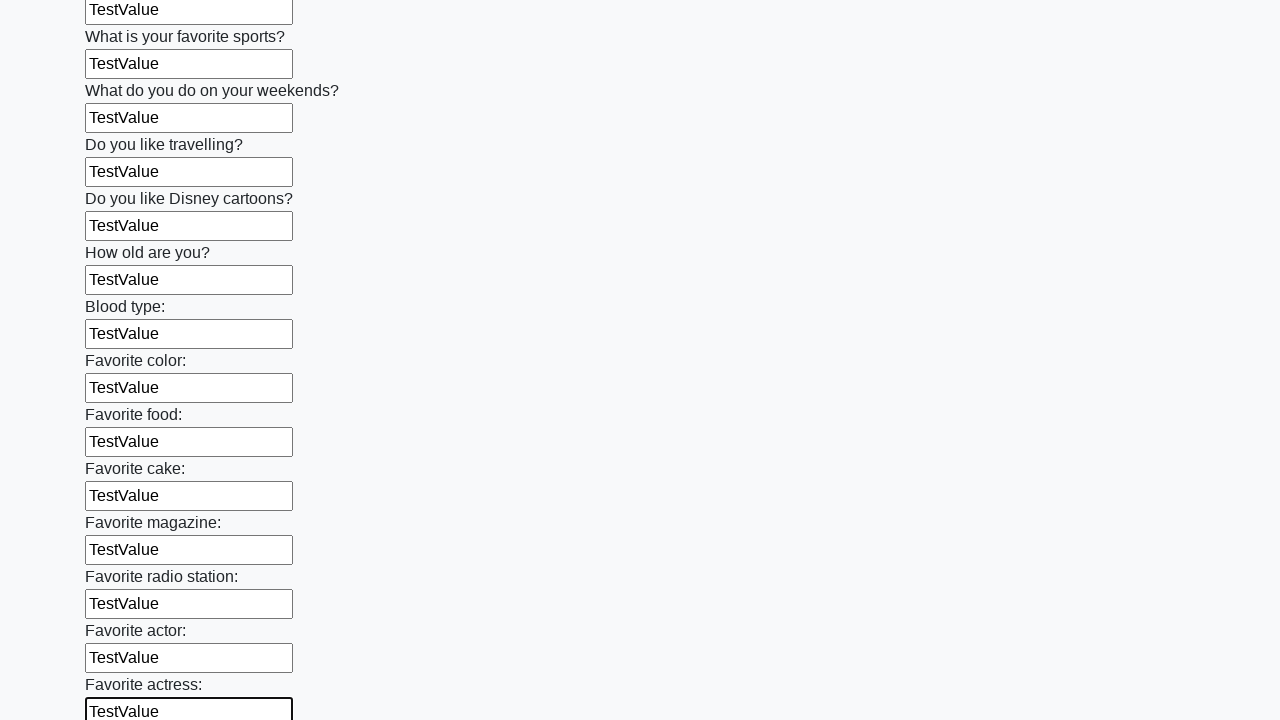

Filled input field with 'TestValue' on input >> nth=26
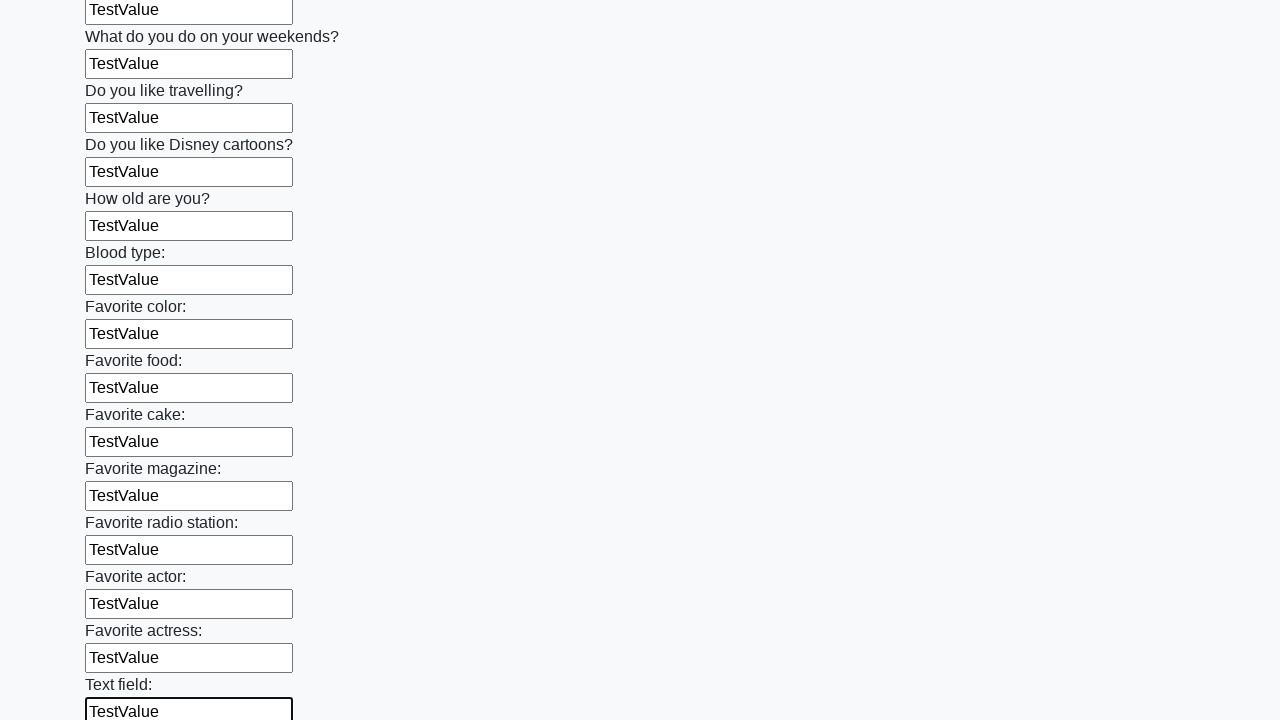

Filled input field with 'TestValue' on input >> nth=27
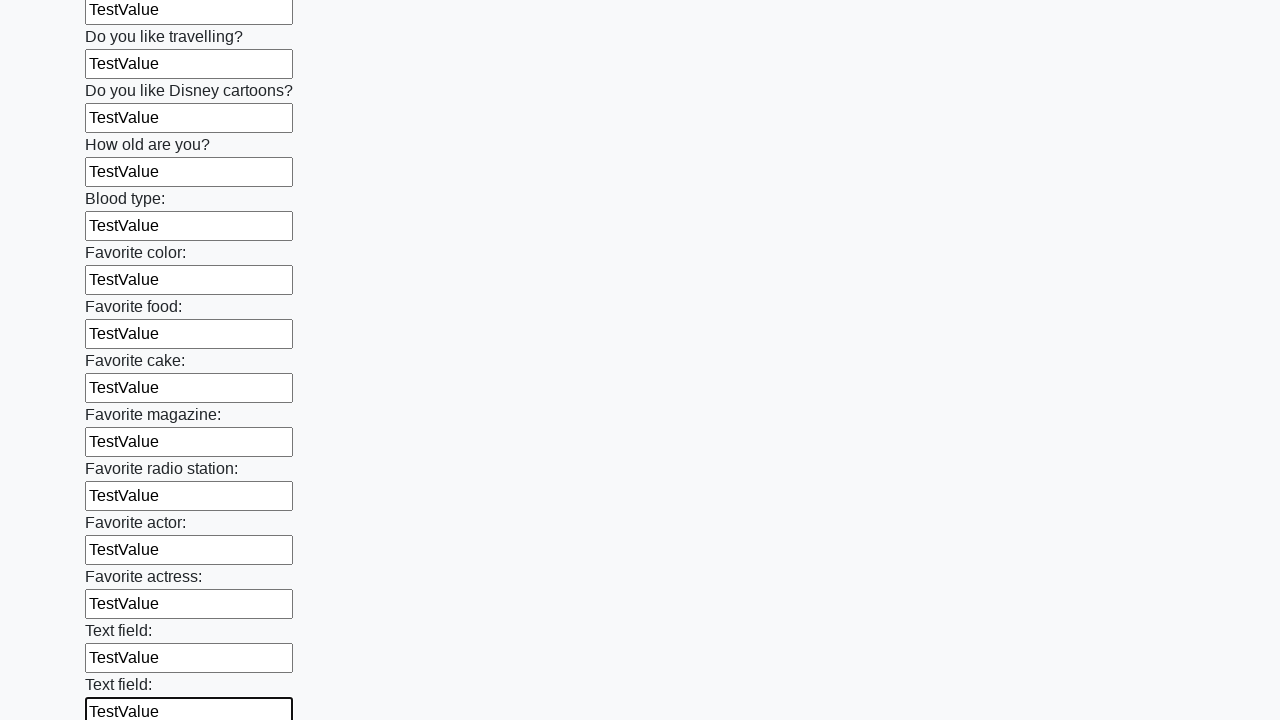

Filled input field with 'TestValue' on input >> nth=28
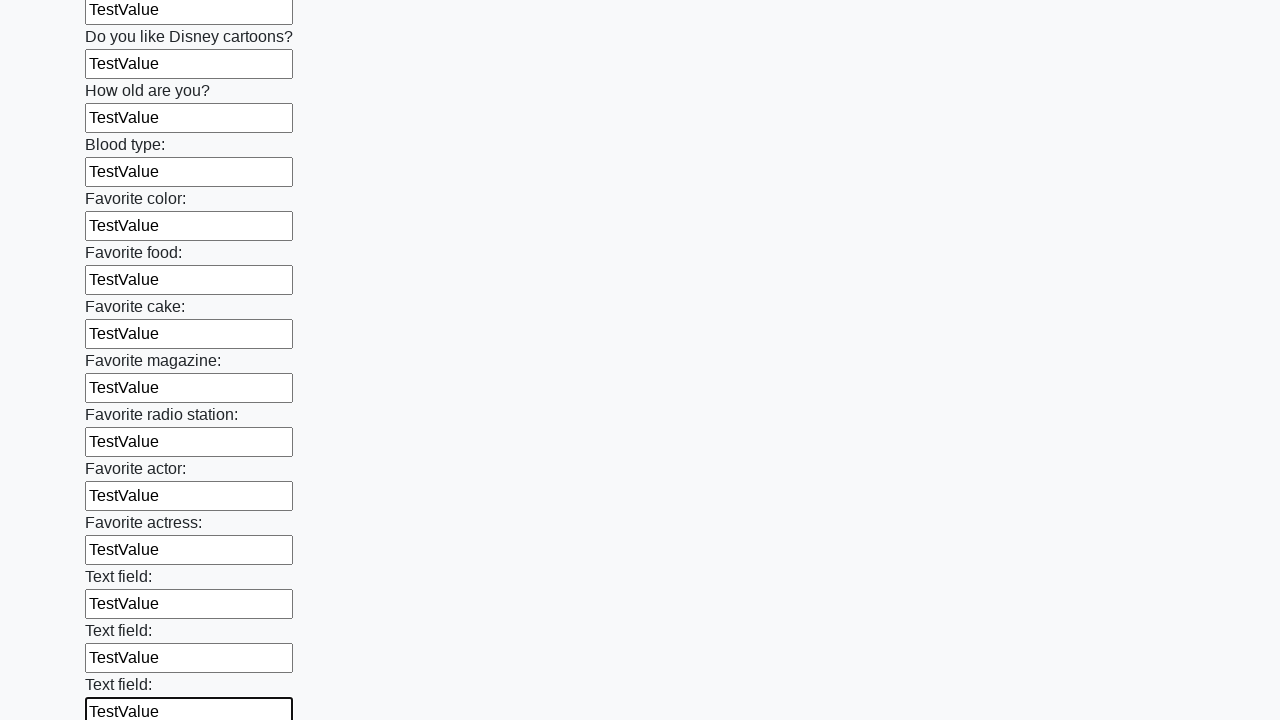

Filled input field with 'TestValue' on input >> nth=29
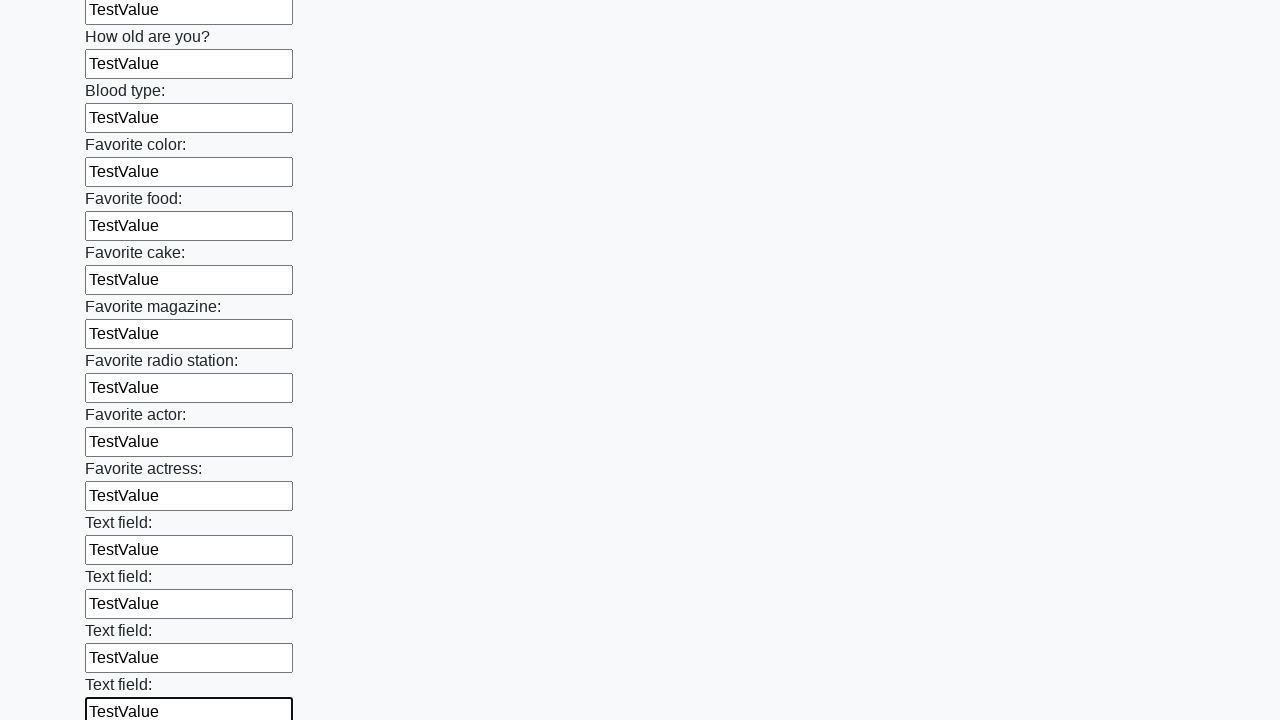

Filled input field with 'TestValue' on input >> nth=30
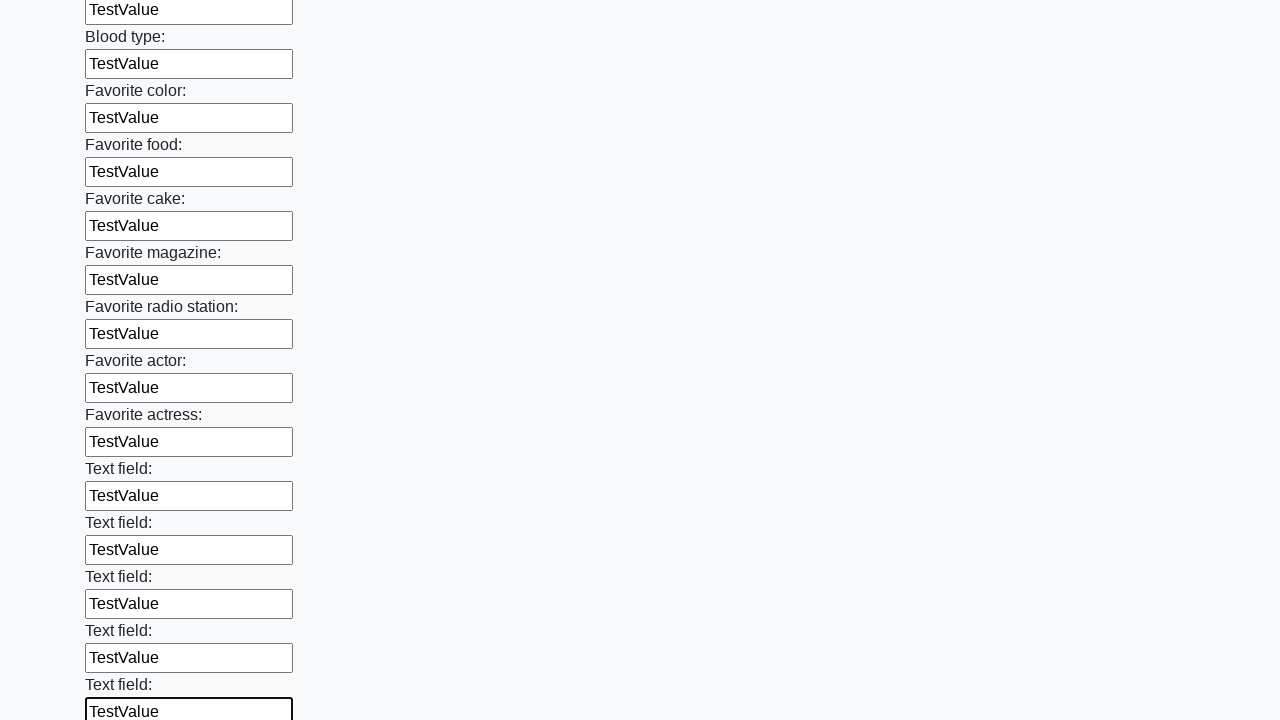

Filled input field with 'TestValue' on input >> nth=31
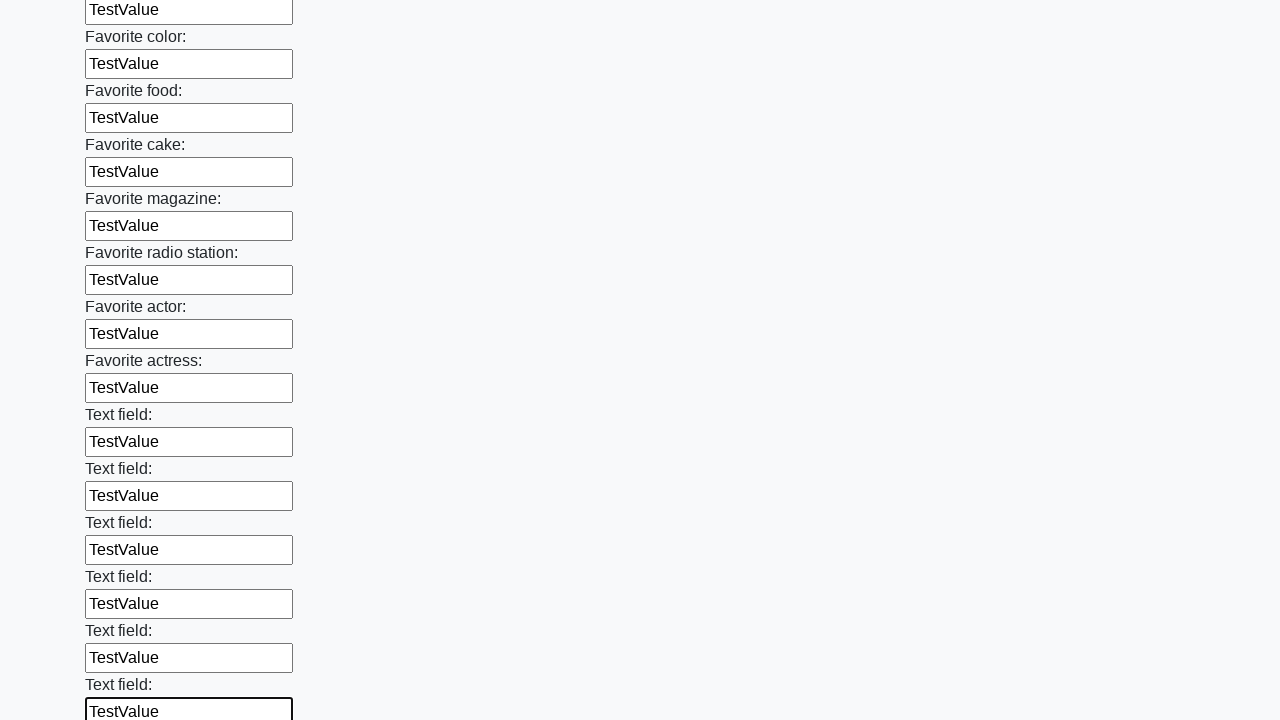

Filled input field with 'TestValue' on input >> nth=32
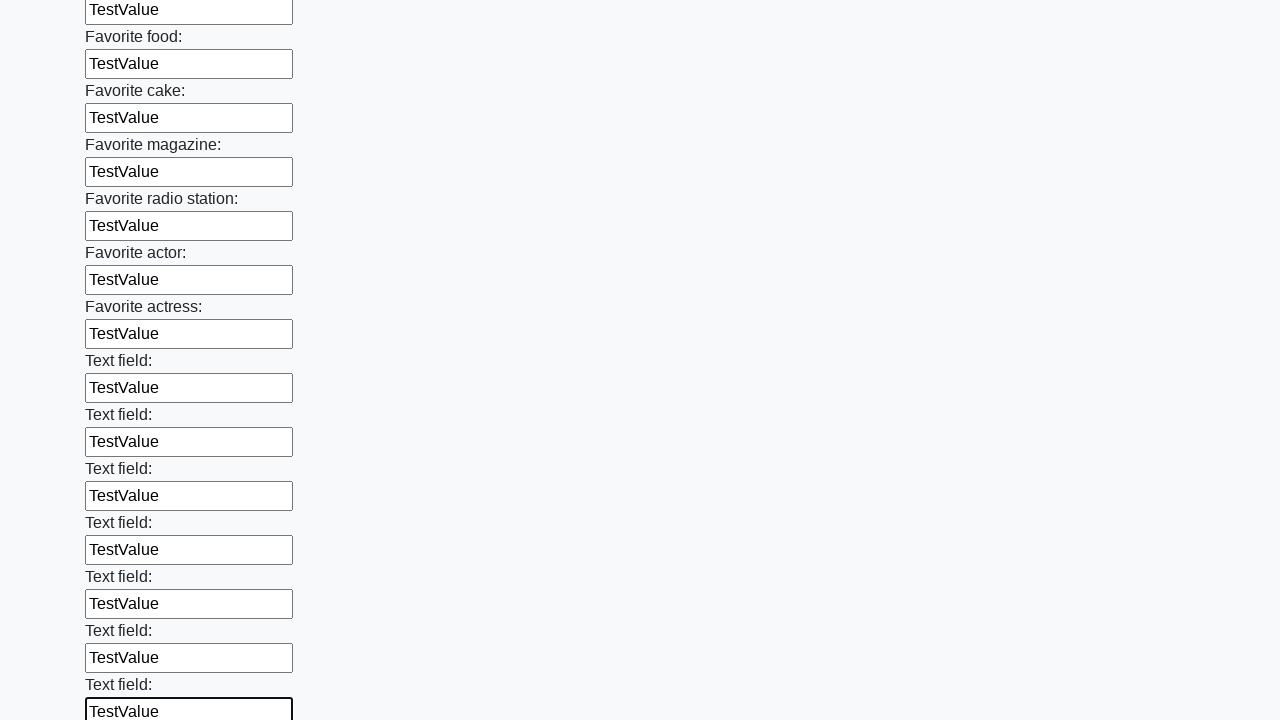

Filled input field with 'TestValue' on input >> nth=33
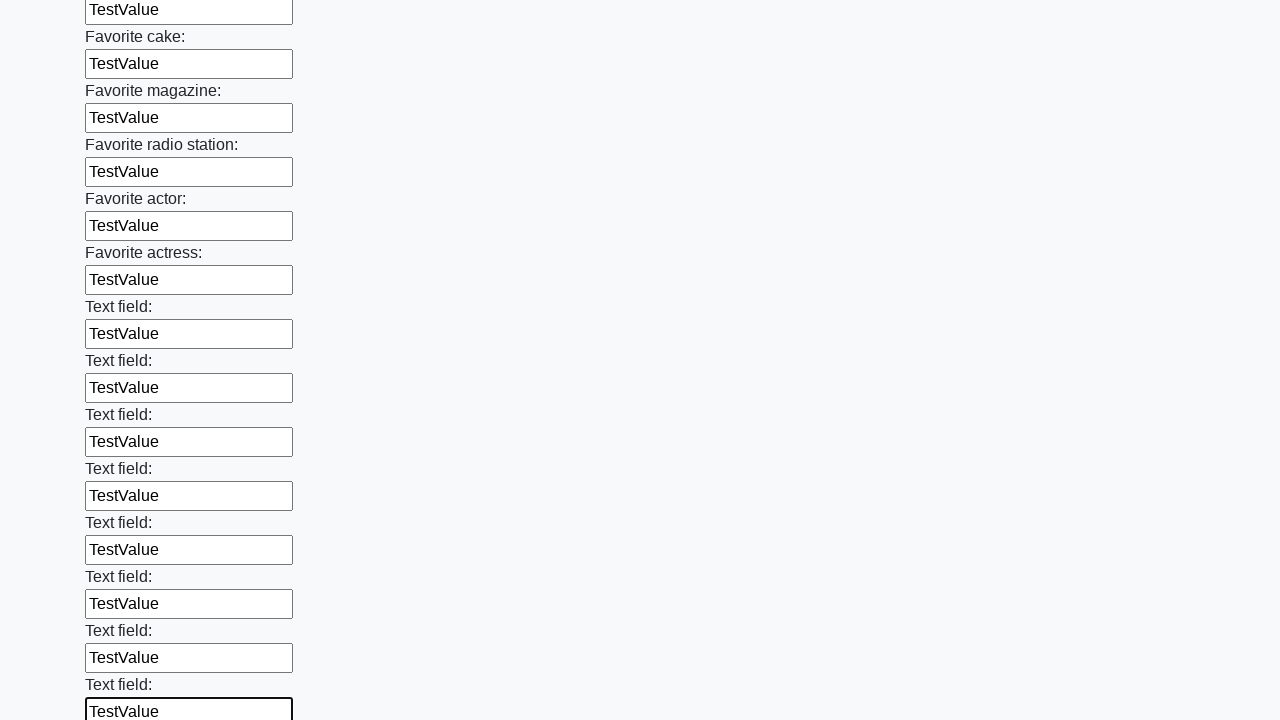

Filled input field with 'TestValue' on input >> nth=34
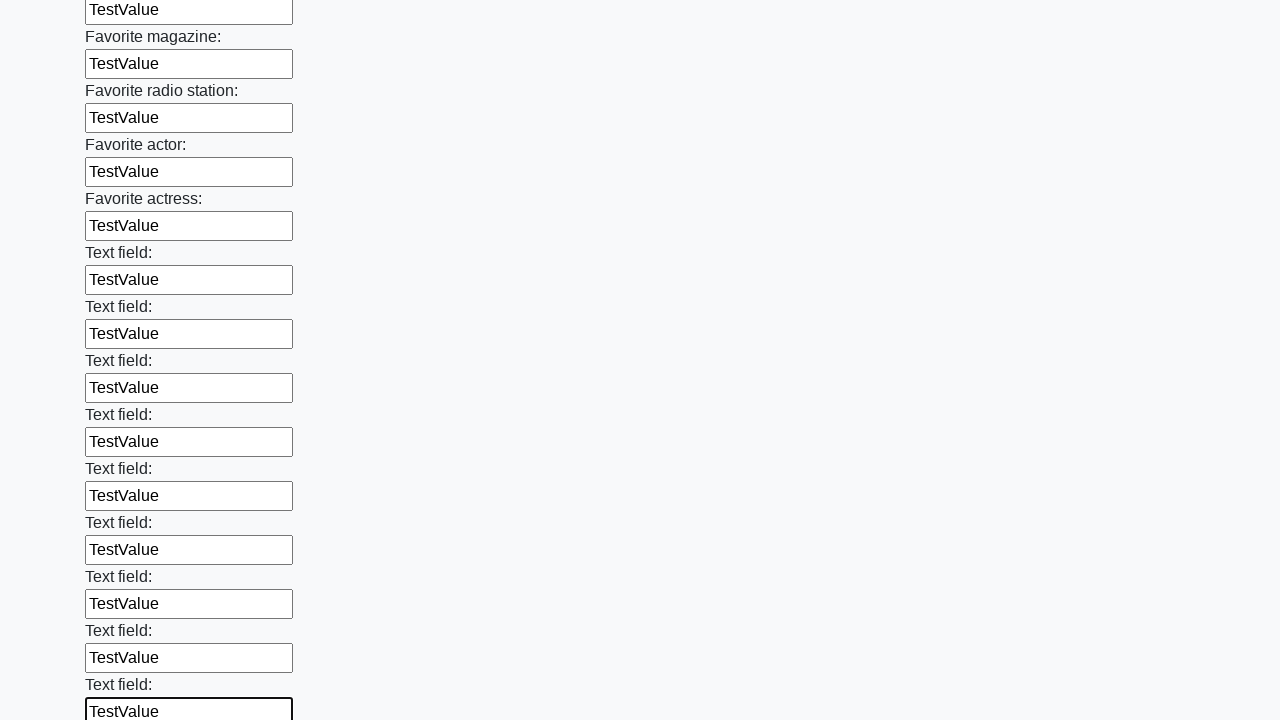

Filled input field with 'TestValue' on input >> nth=35
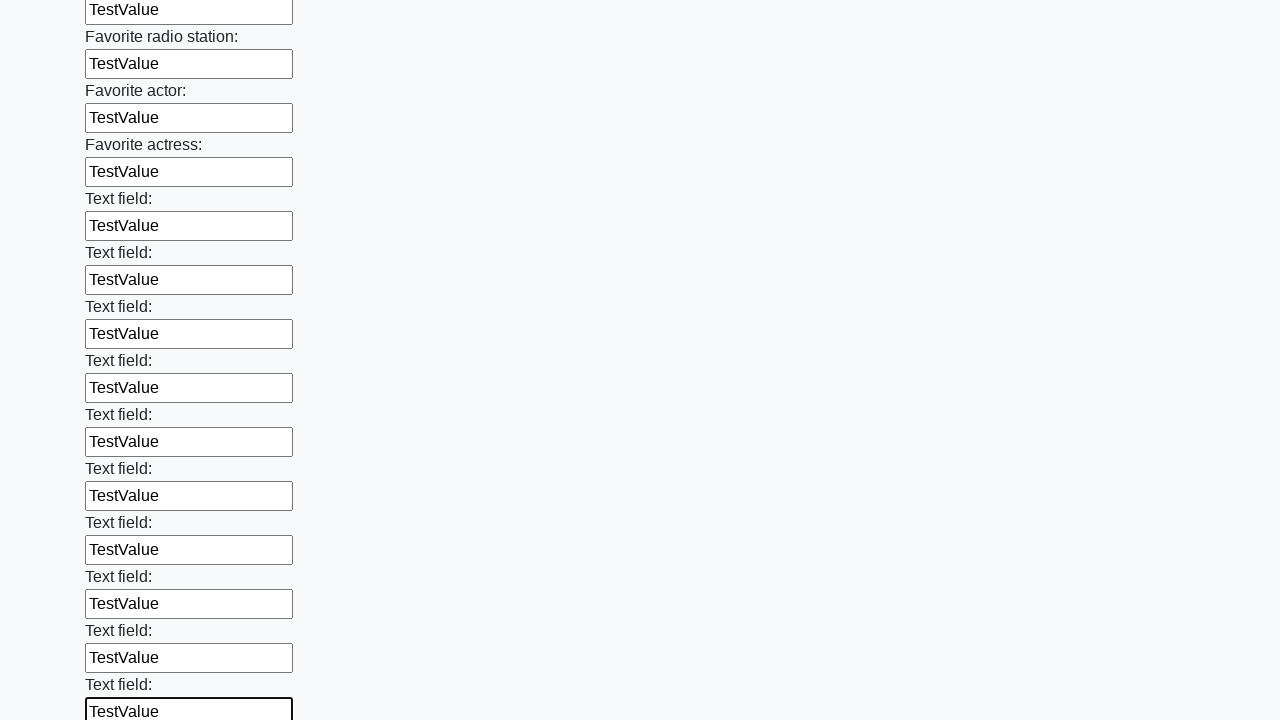

Filled input field with 'TestValue' on input >> nth=36
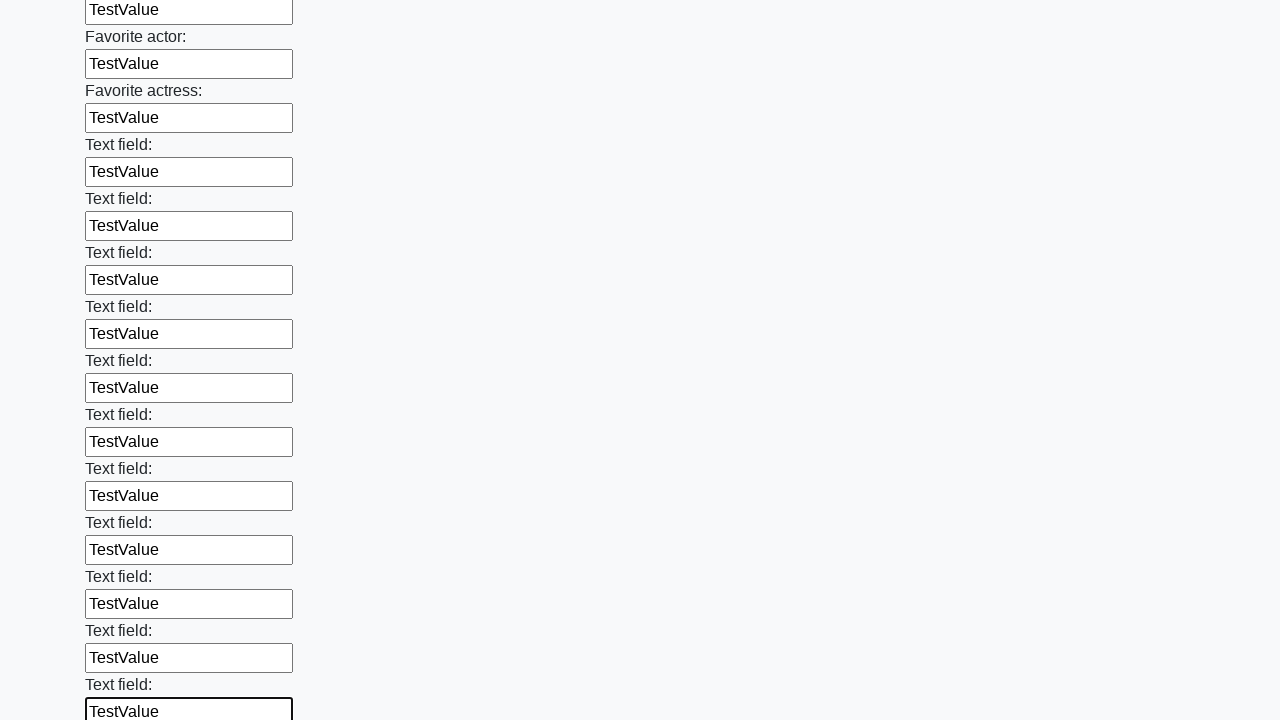

Filled input field with 'TestValue' on input >> nth=37
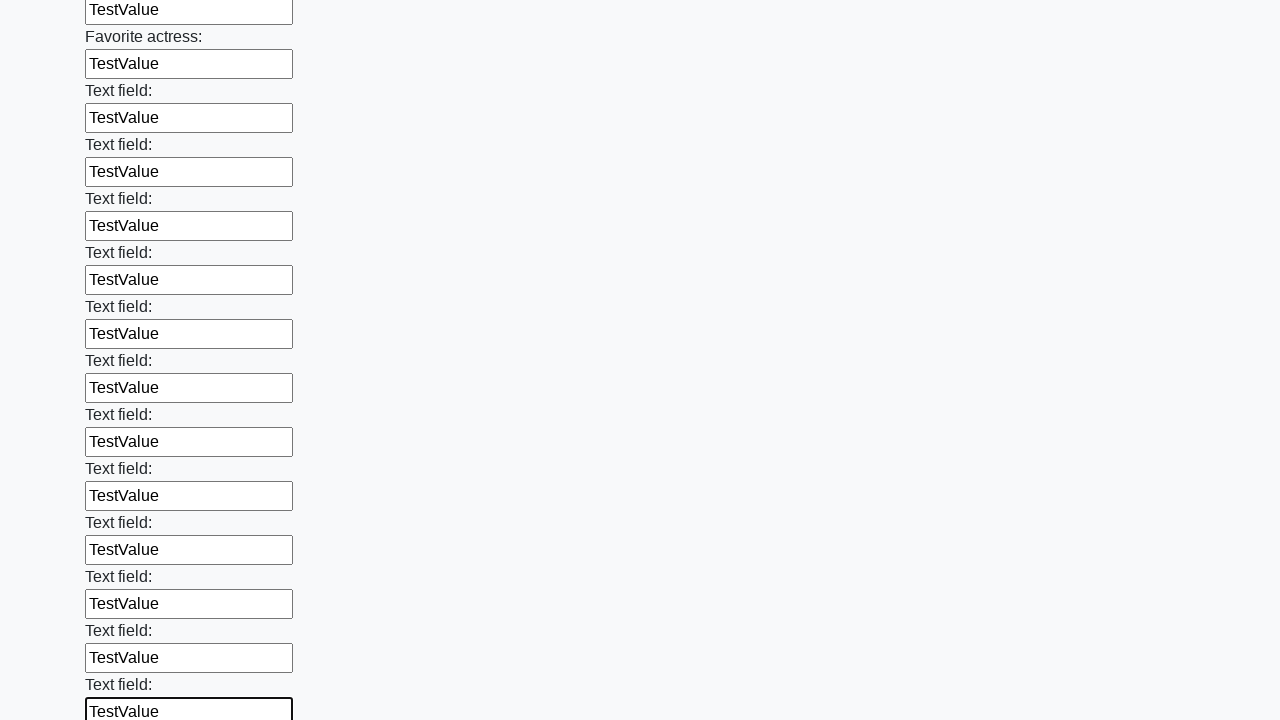

Filled input field with 'TestValue' on input >> nth=38
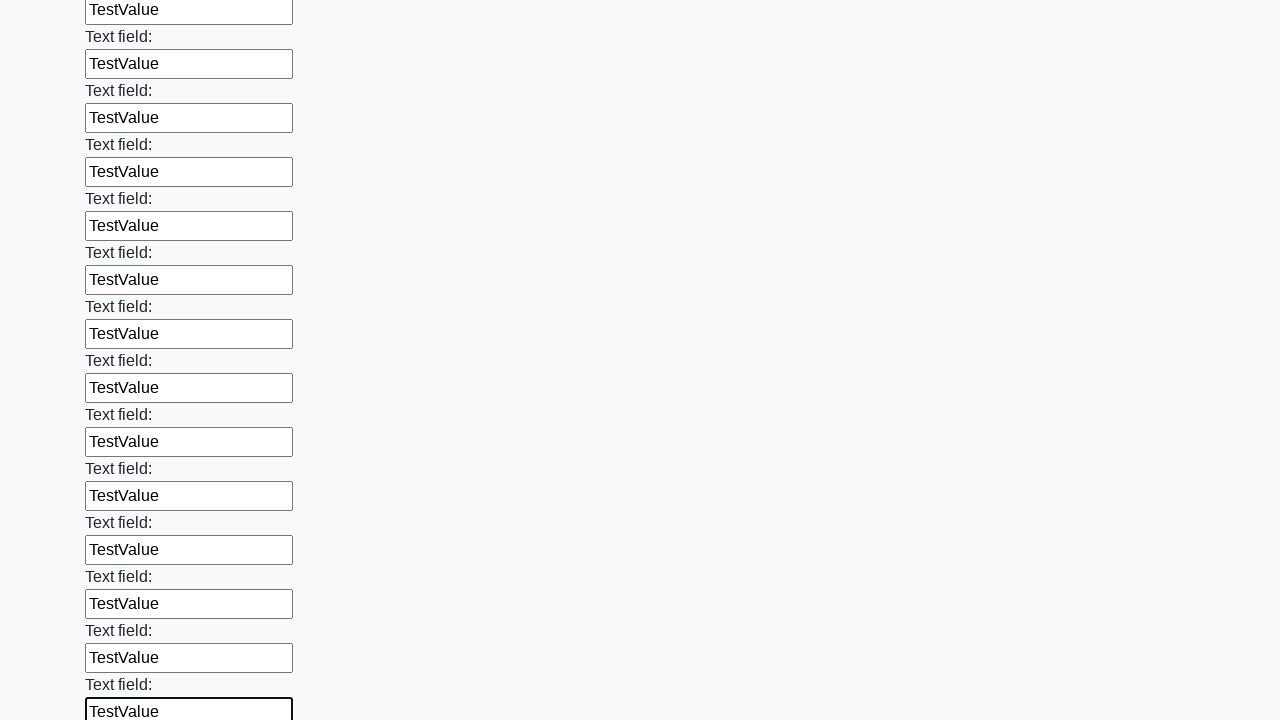

Filled input field with 'TestValue' on input >> nth=39
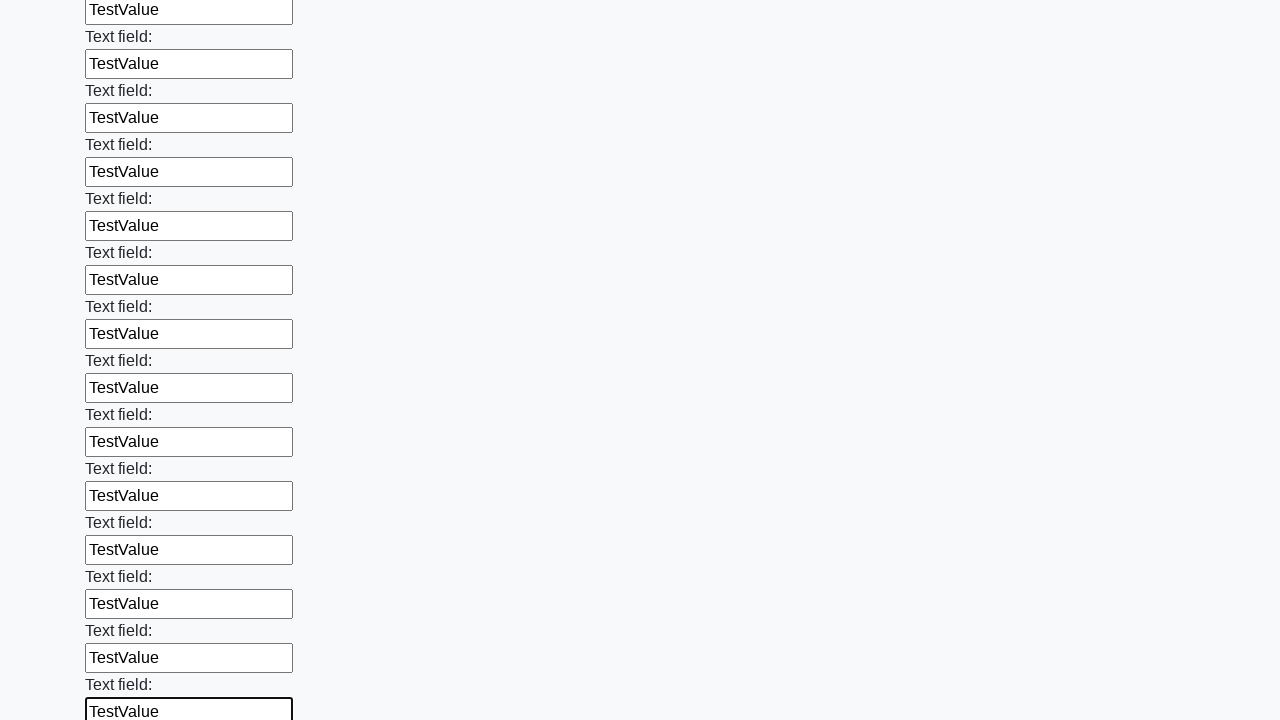

Filled input field with 'TestValue' on input >> nth=40
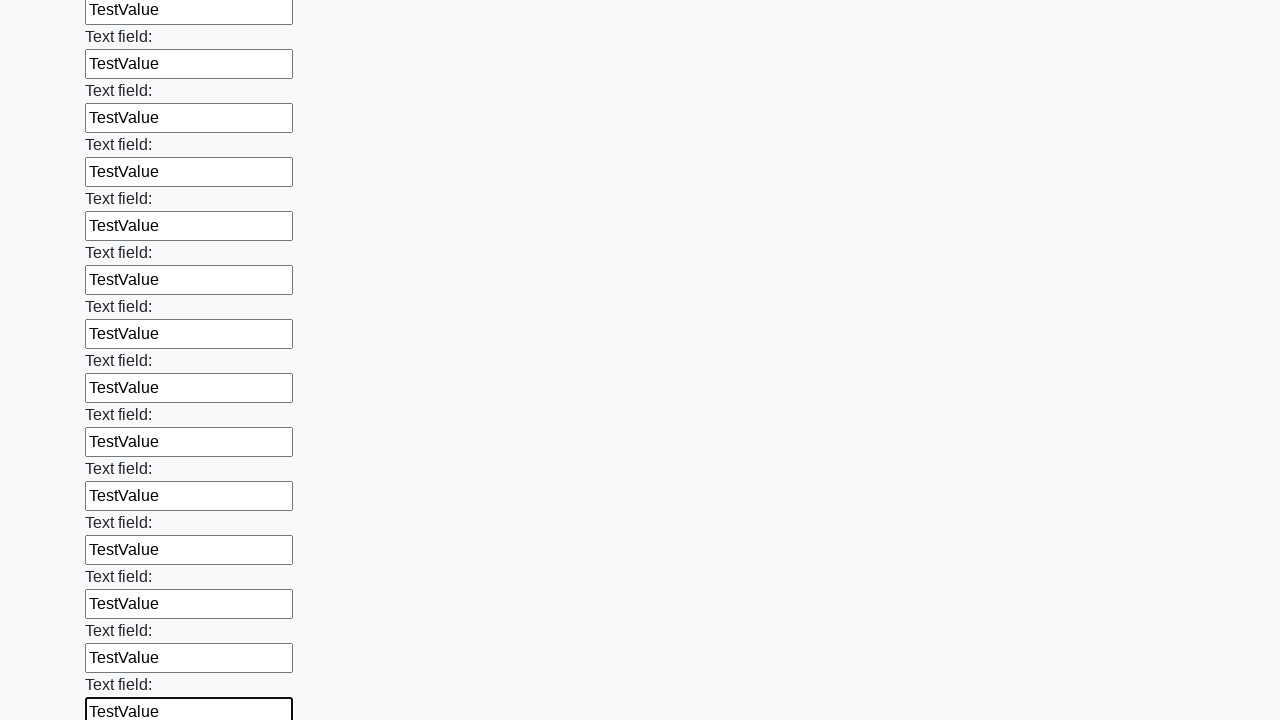

Filled input field with 'TestValue' on input >> nth=41
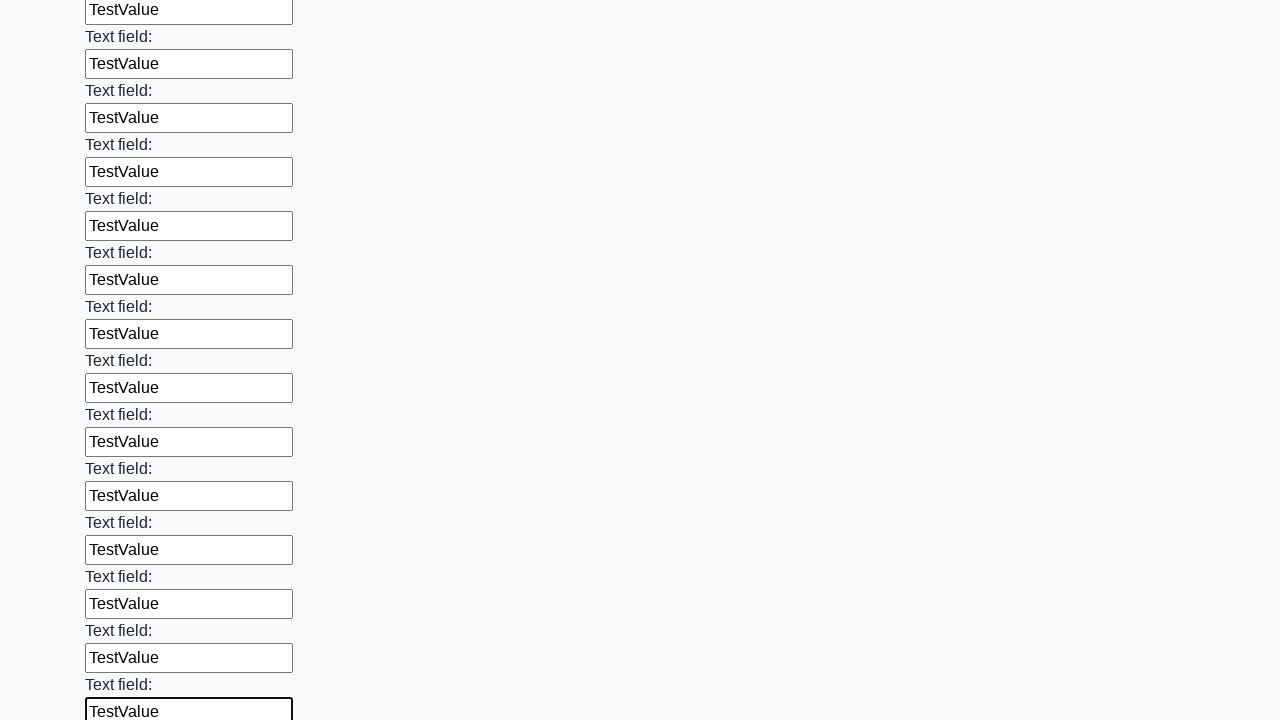

Filled input field with 'TestValue' on input >> nth=42
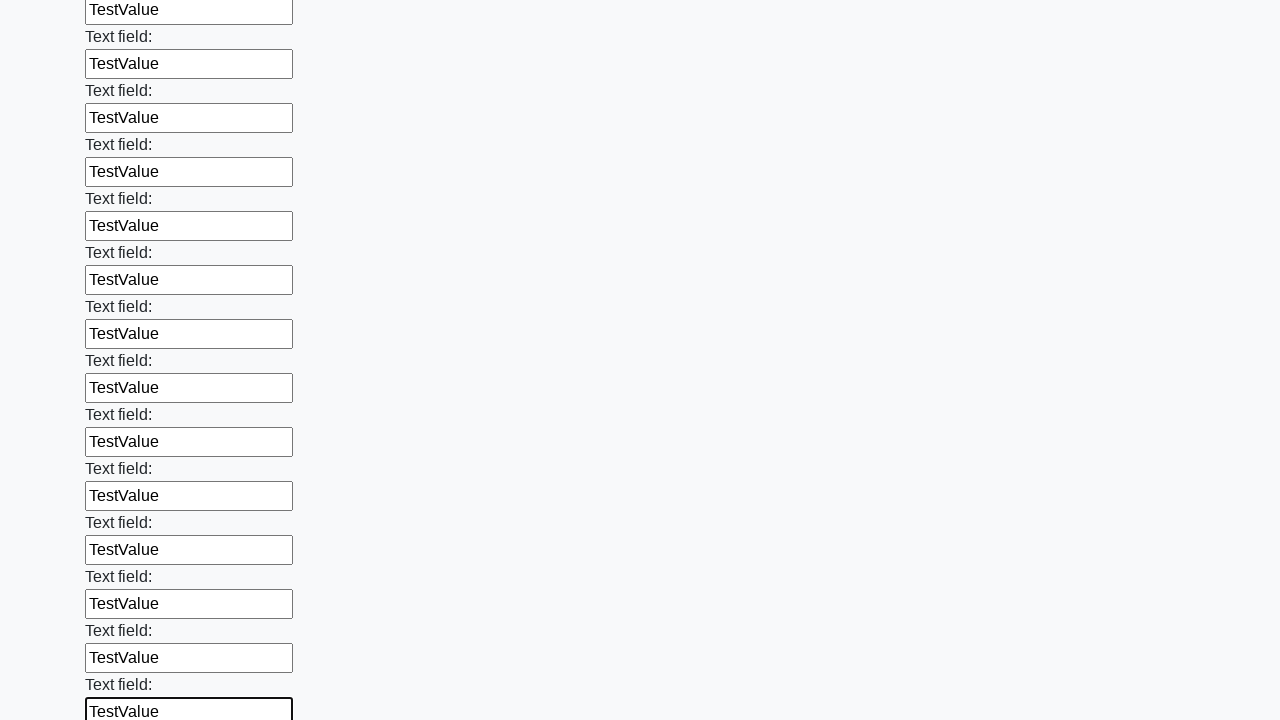

Filled input field with 'TestValue' on input >> nth=43
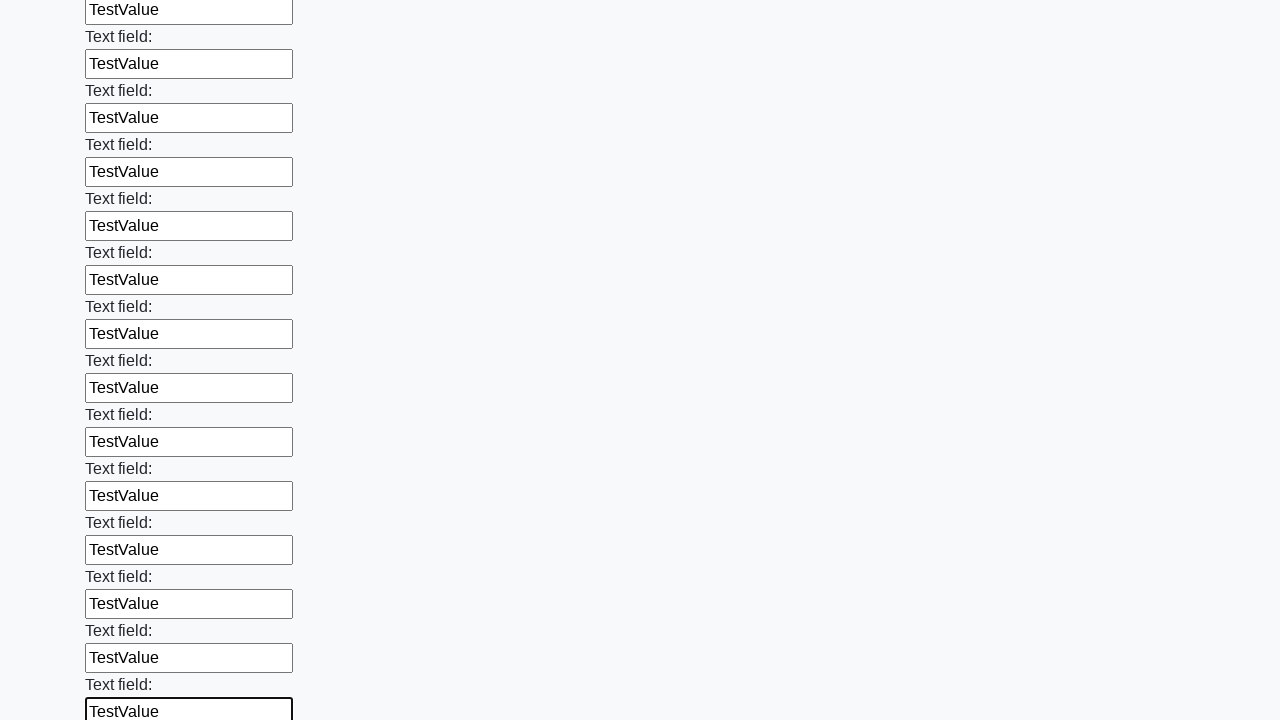

Filled input field with 'TestValue' on input >> nth=44
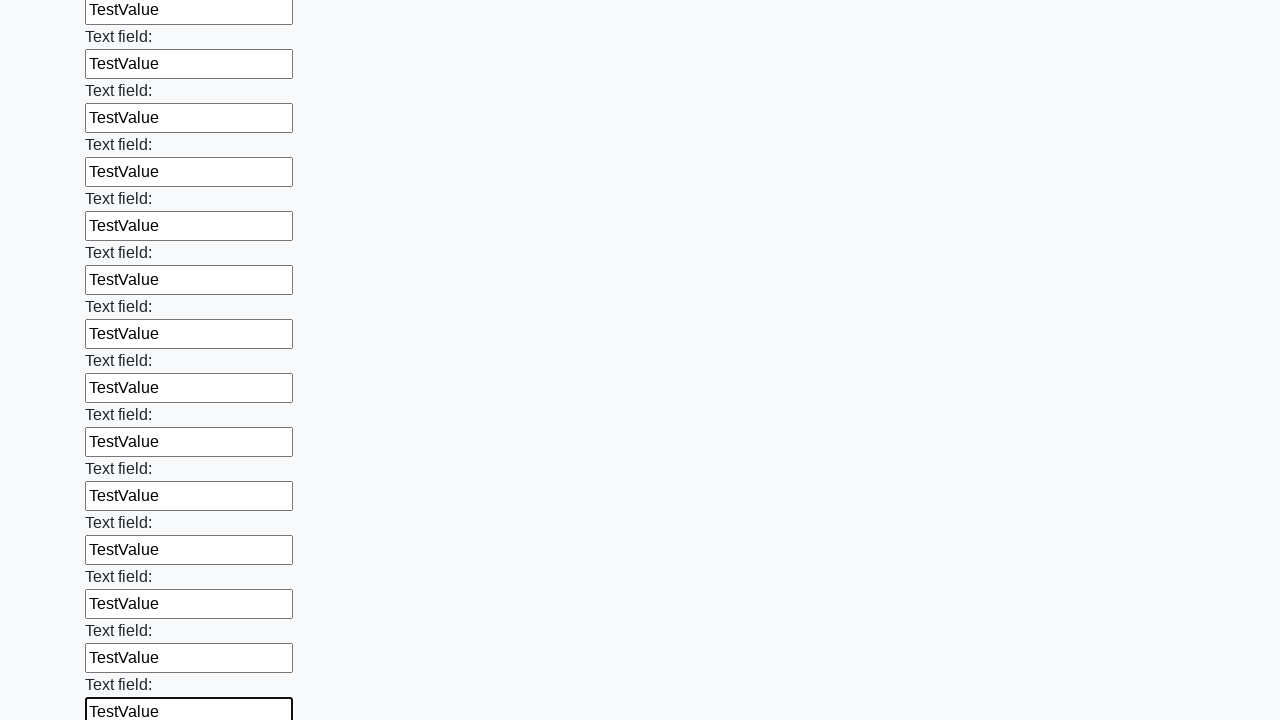

Filled input field with 'TestValue' on input >> nth=45
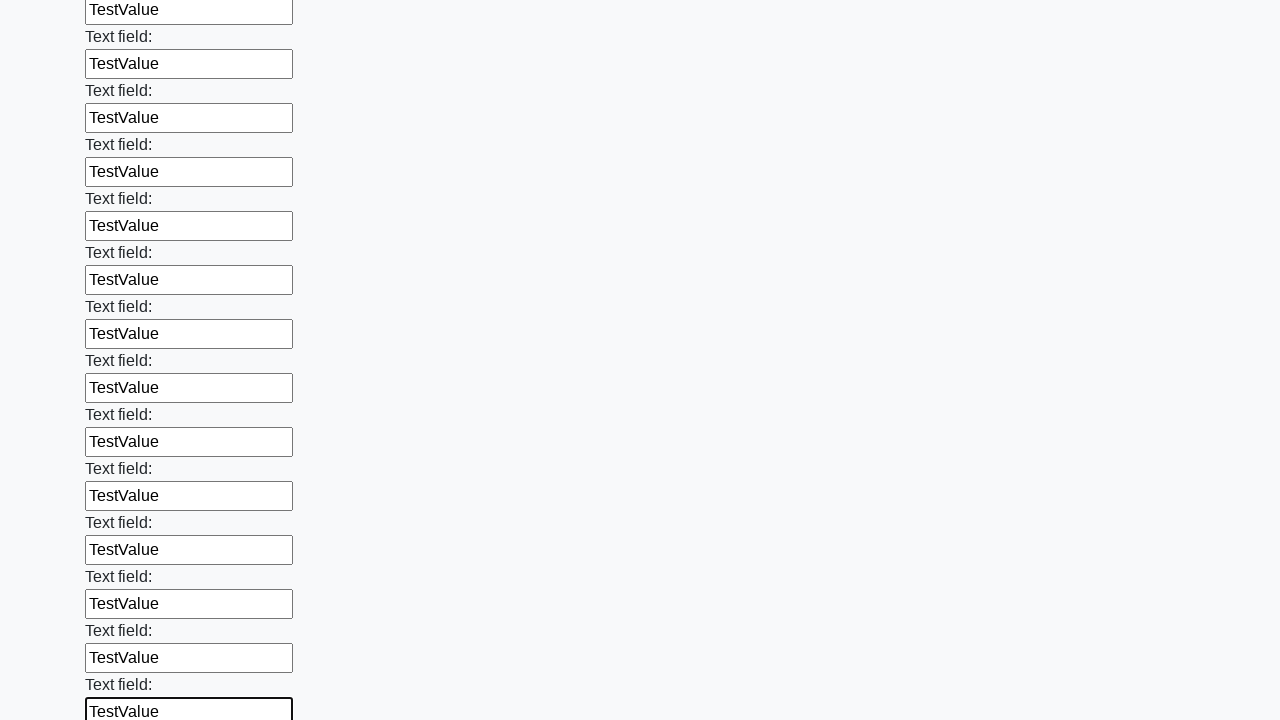

Filled input field with 'TestValue' on input >> nth=46
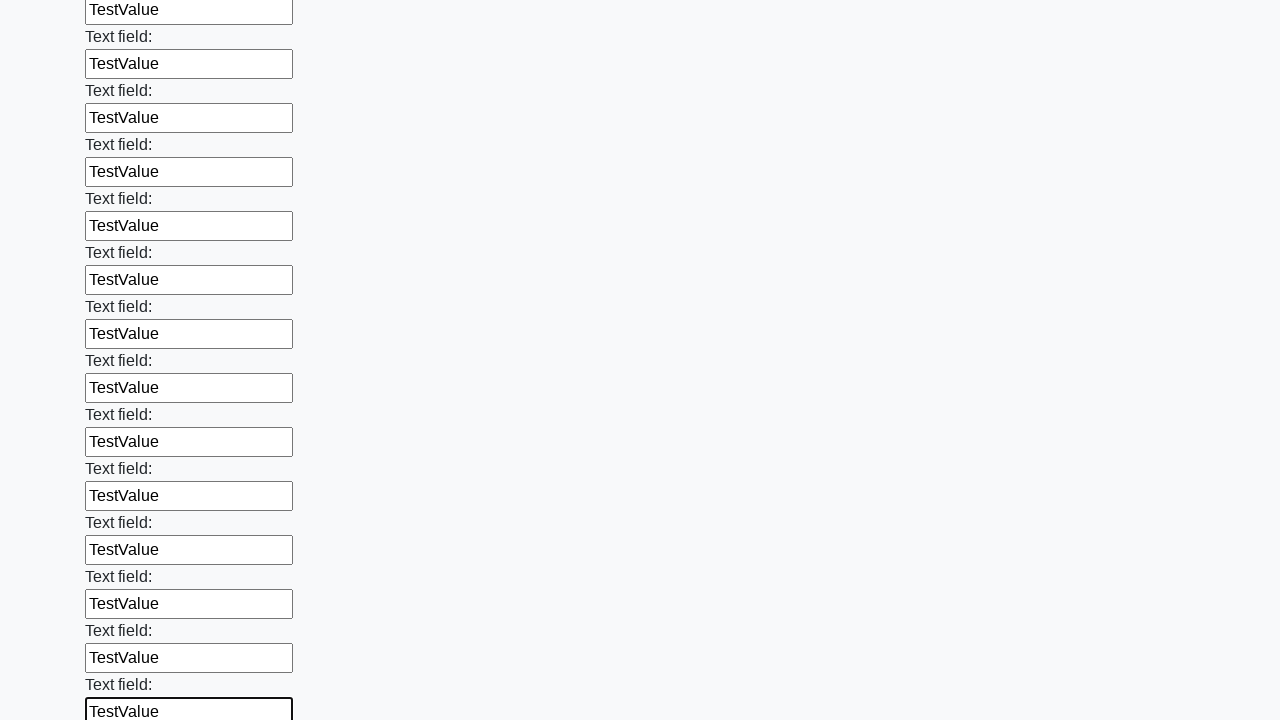

Filled input field with 'TestValue' on input >> nth=47
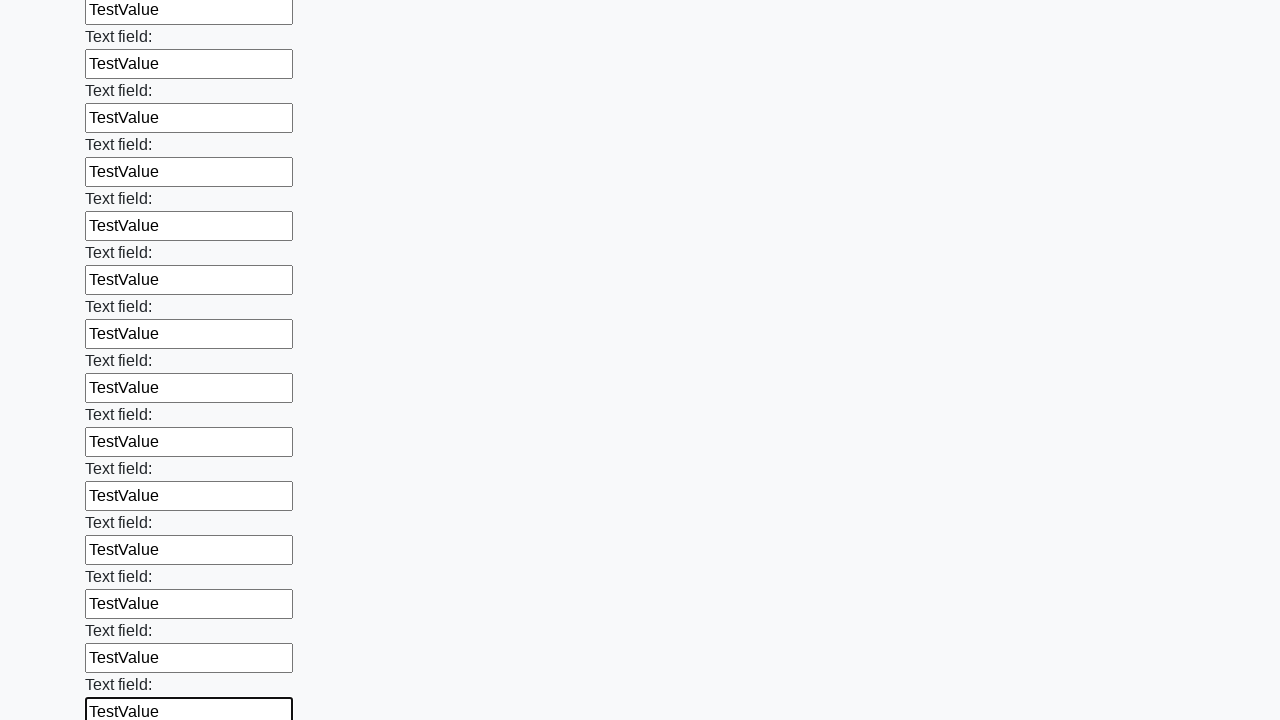

Filled input field with 'TestValue' on input >> nth=48
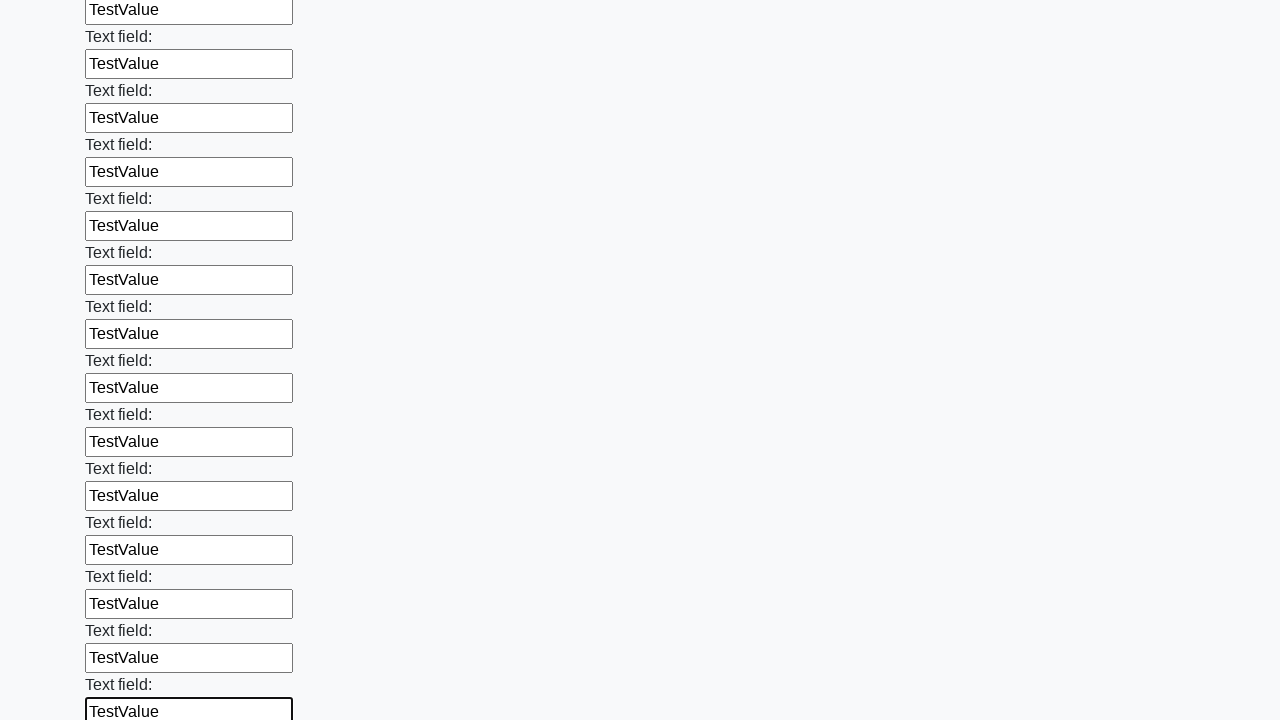

Filled input field with 'TestValue' on input >> nth=49
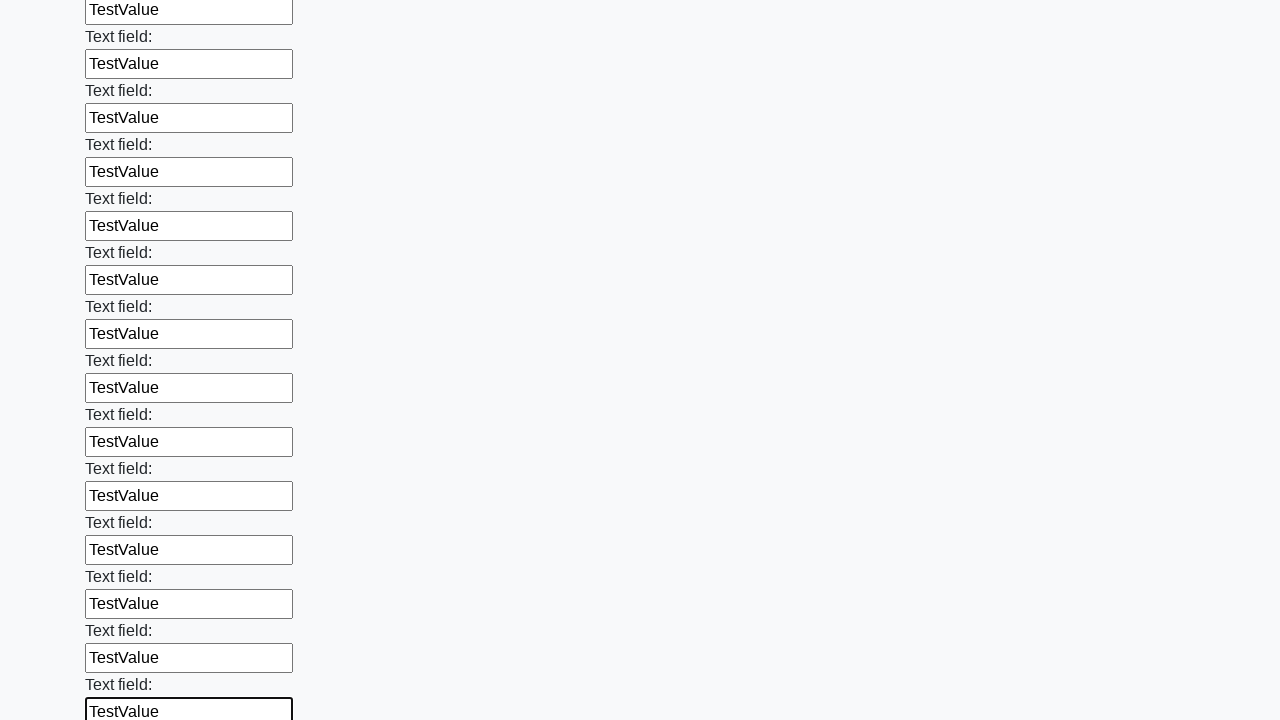

Filled input field with 'TestValue' on input >> nth=50
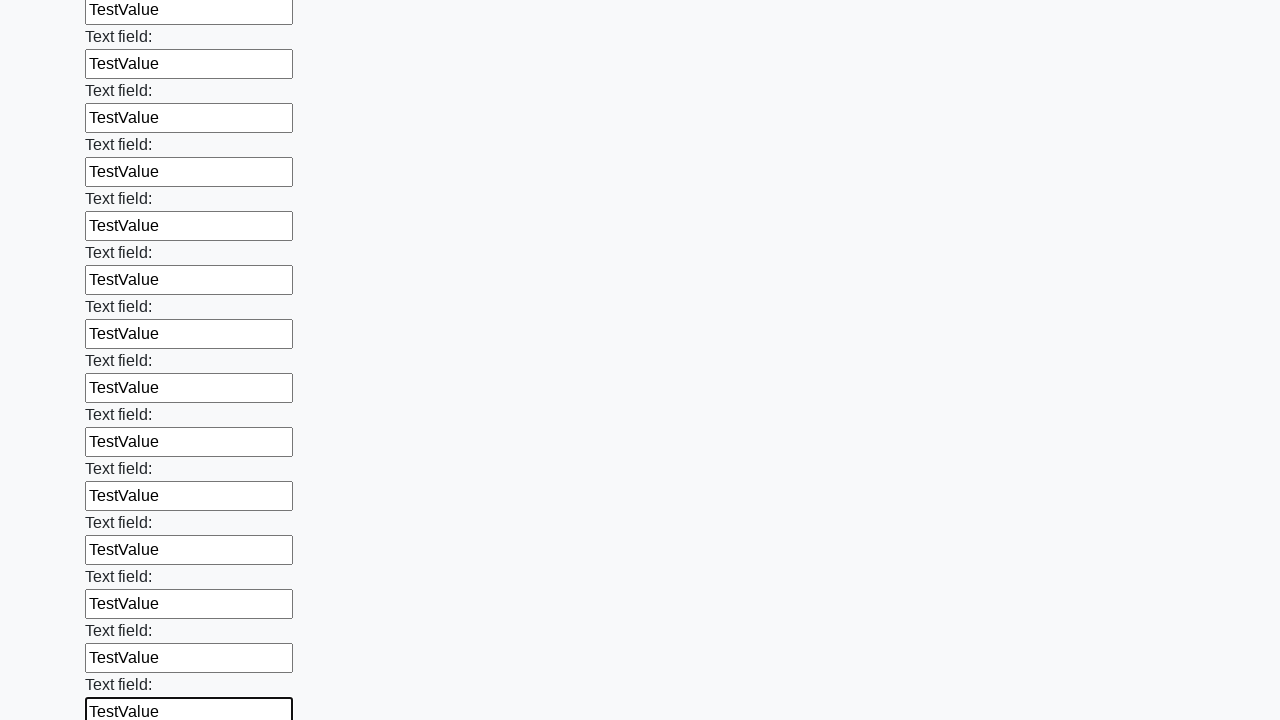

Filled input field with 'TestValue' on input >> nth=51
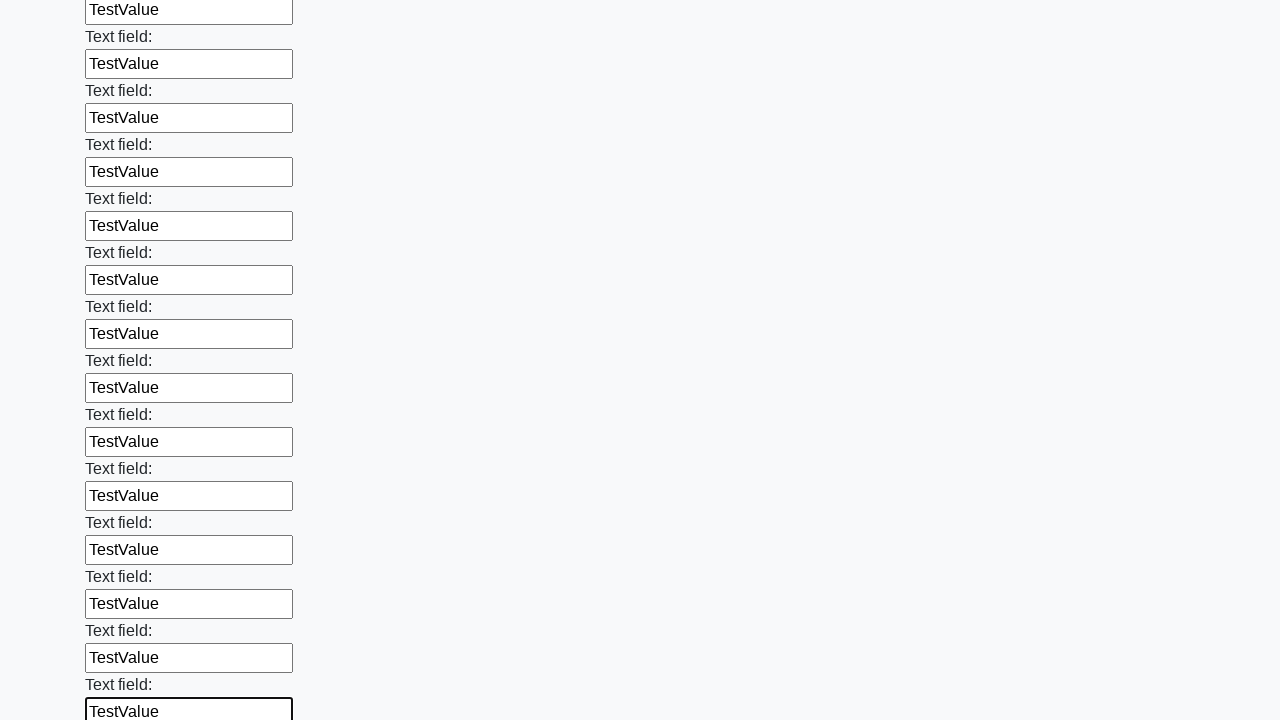

Filled input field with 'TestValue' on input >> nth=52
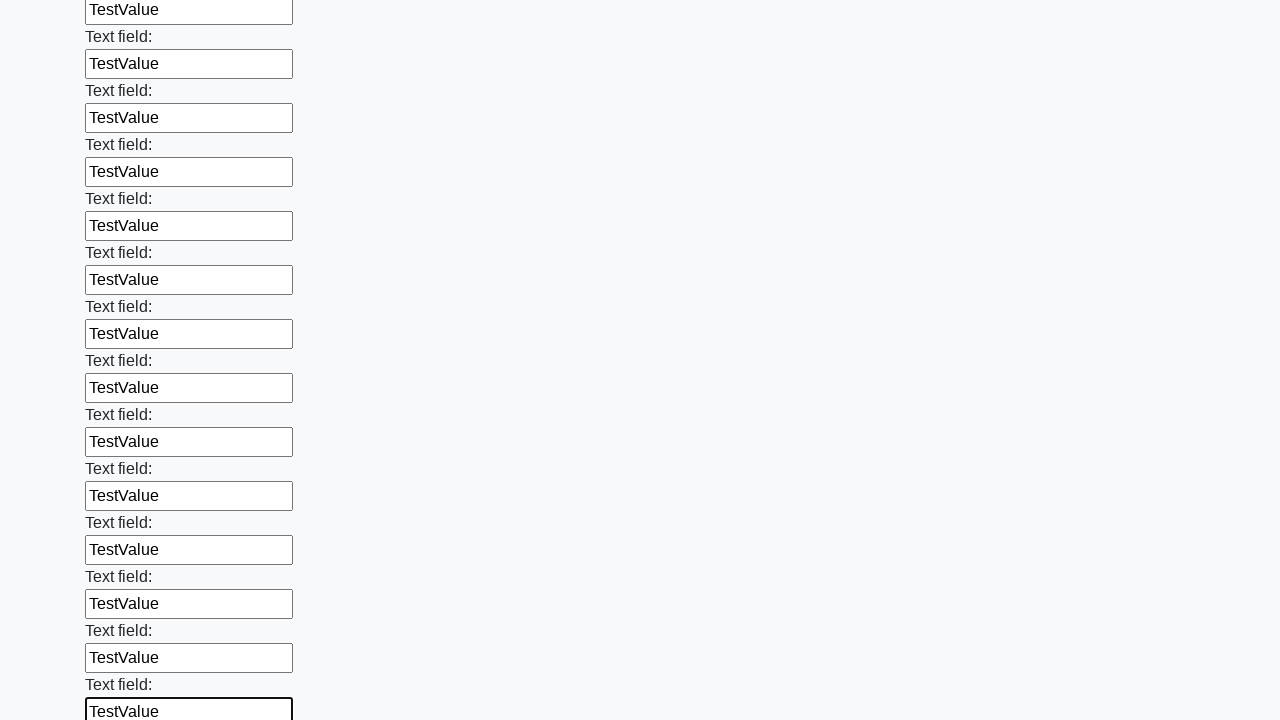

Filled input field with 'TestValue' on input >> nth=53
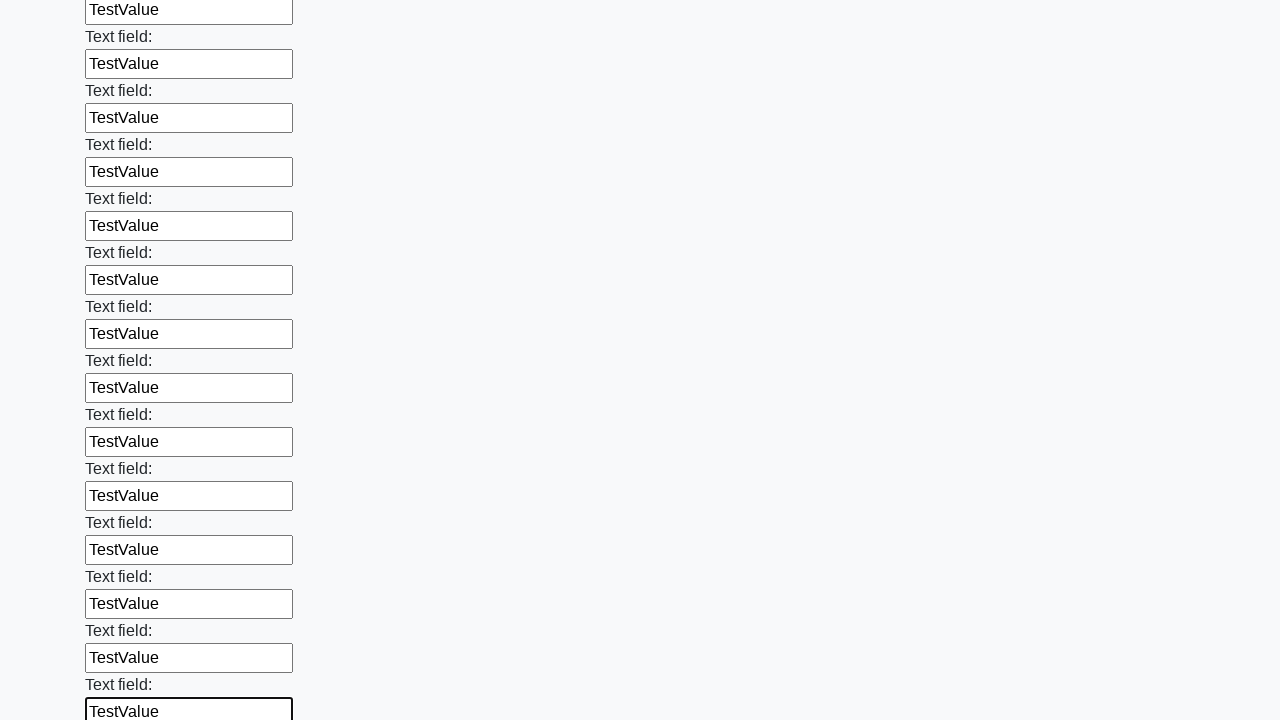

Filled input field with 'TestValue' on input >> nth=54
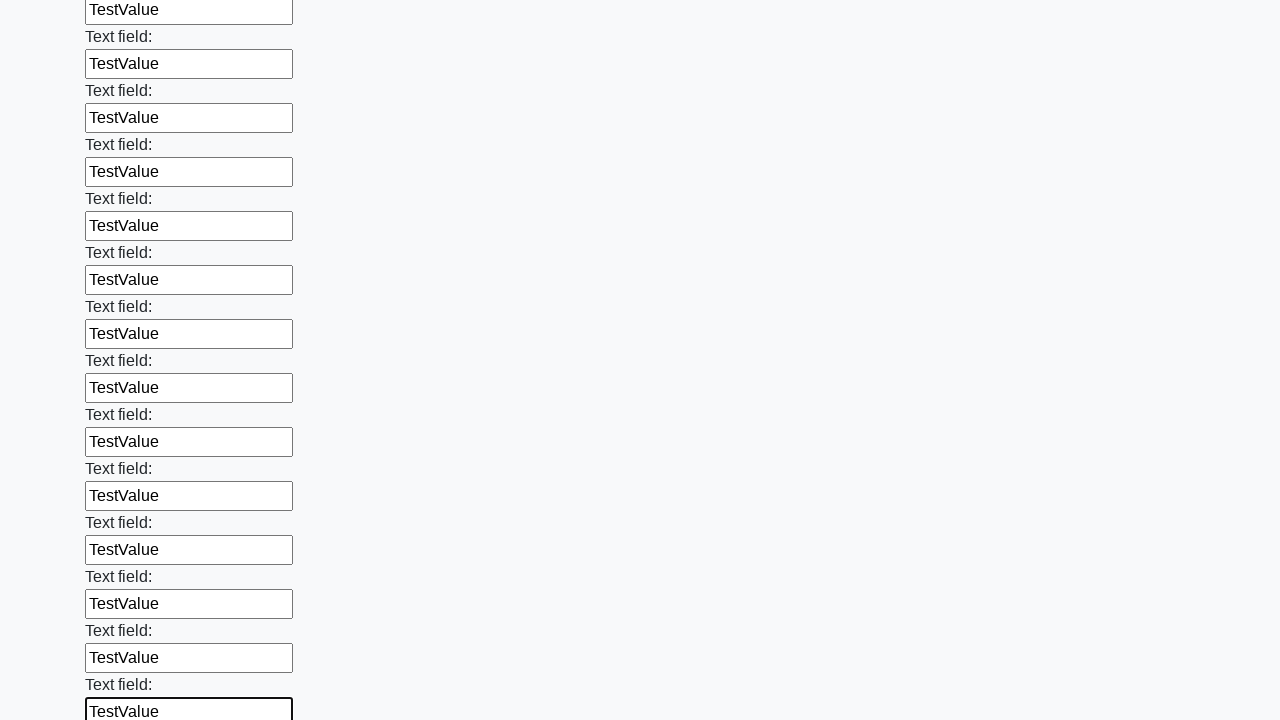

Filled input field with 'TestValue' on input >> nth=55
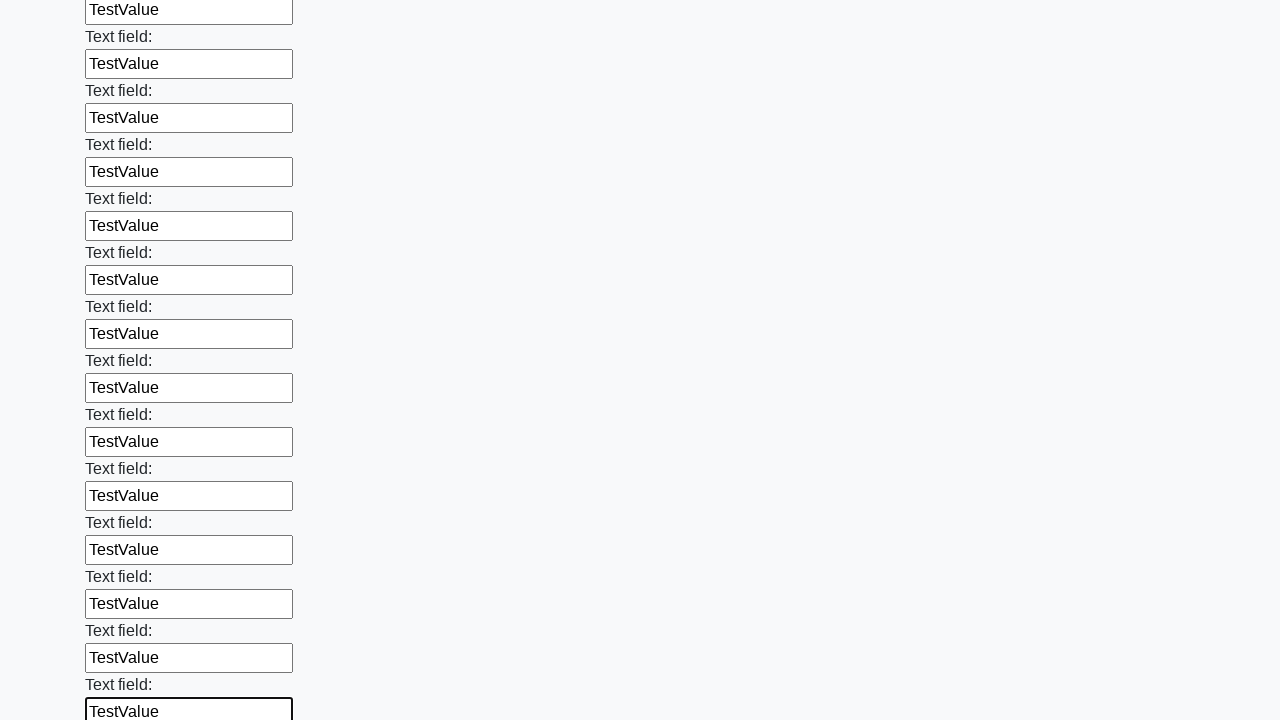

Filled input field with 'TestValue' on input >> nth=56
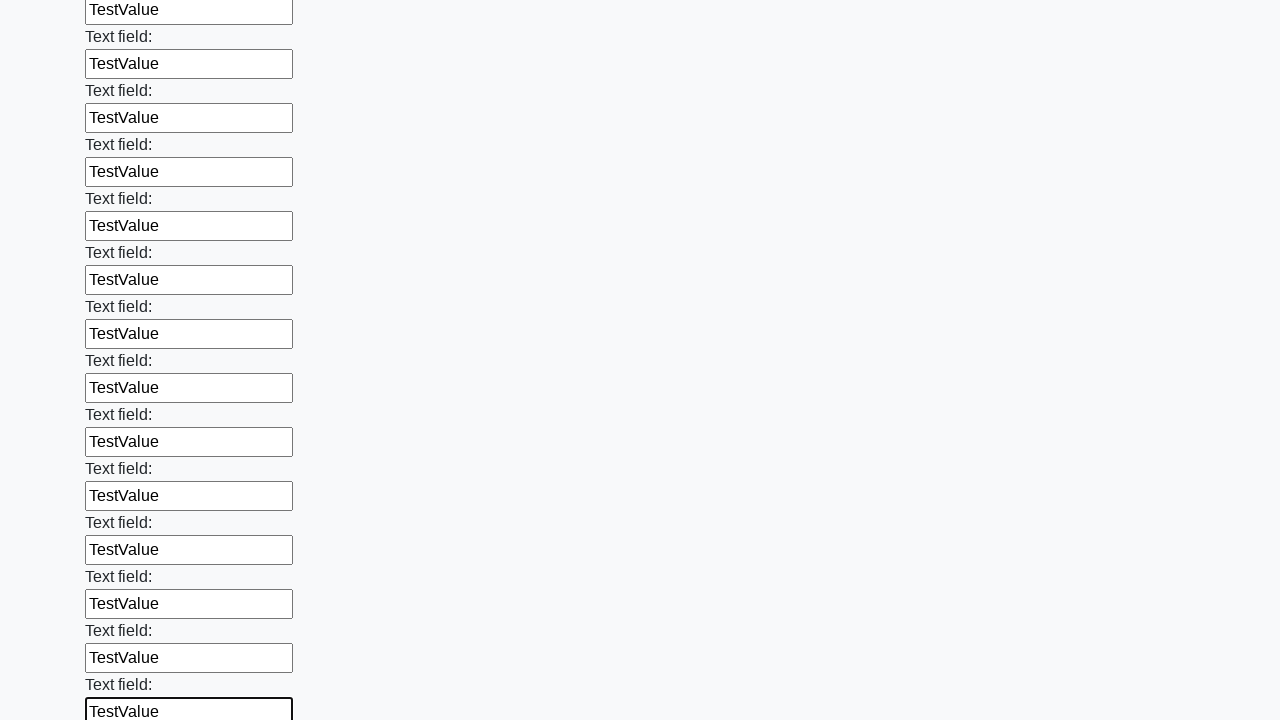

Filled input field with 'TestValue' on input >> nth=57
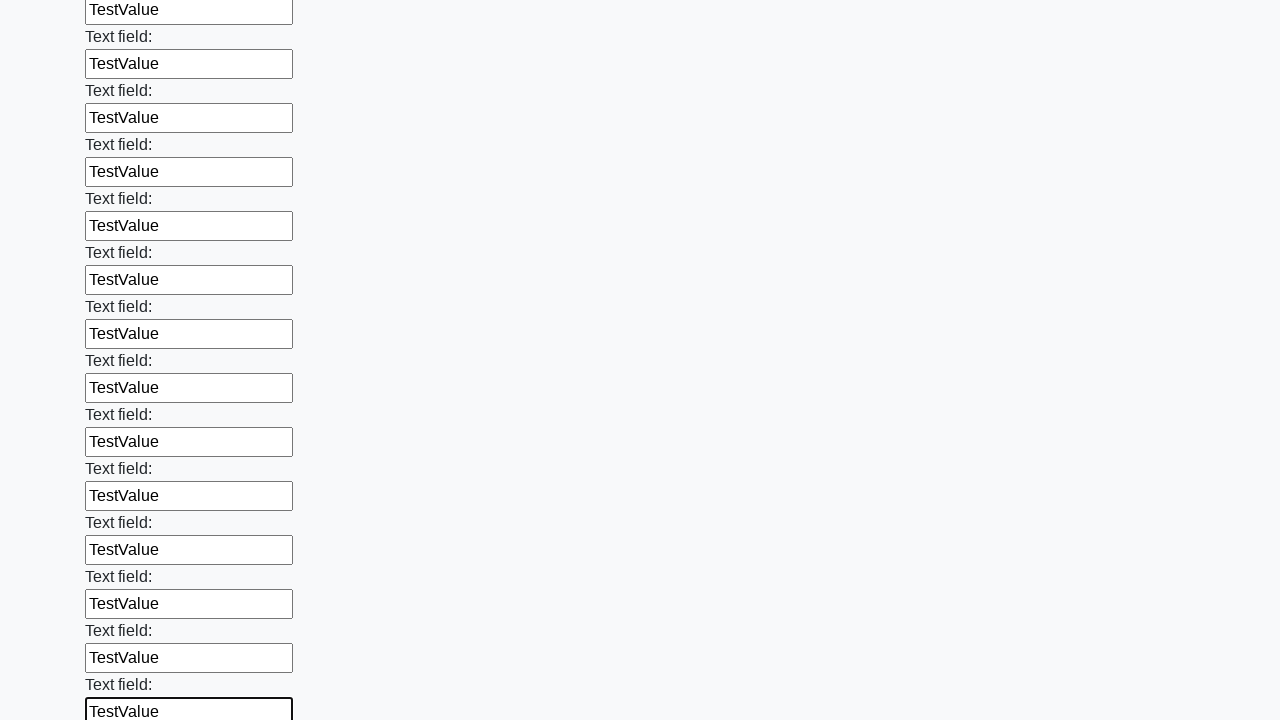

Filled input field with 'TestValue' on input >> nth=58
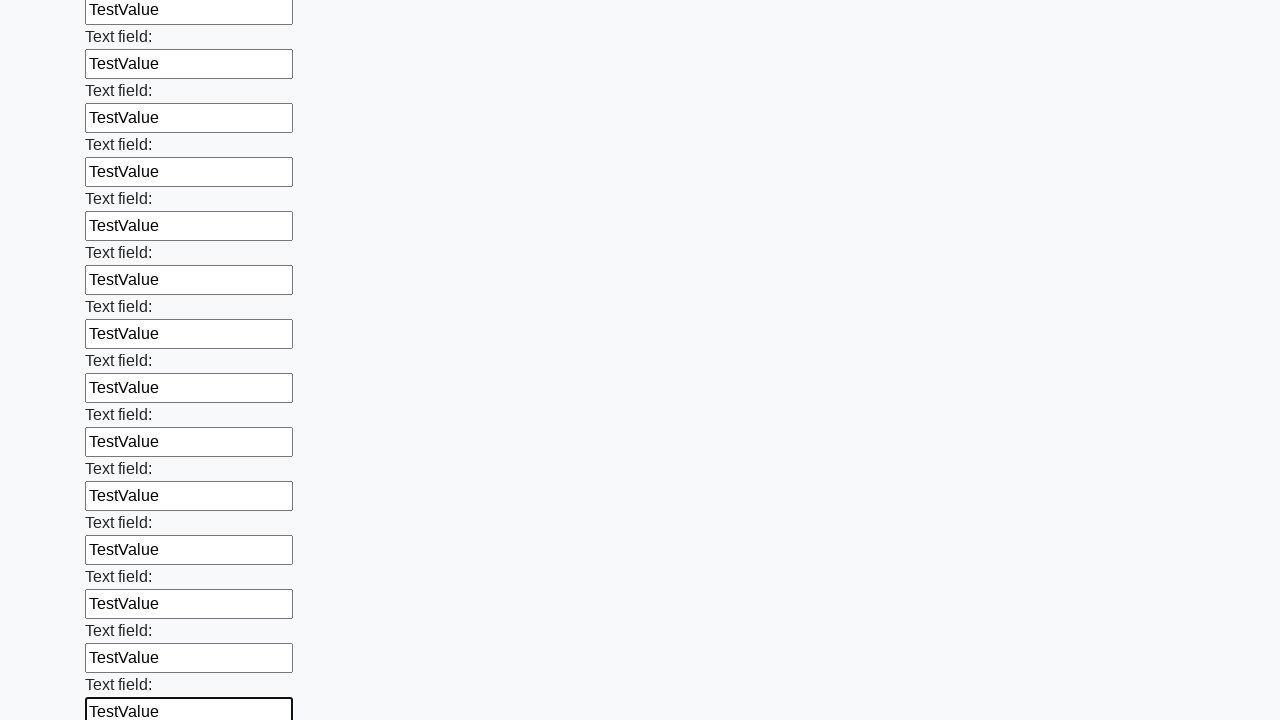

Filled input field with 'TestValue' on input >> nth=59
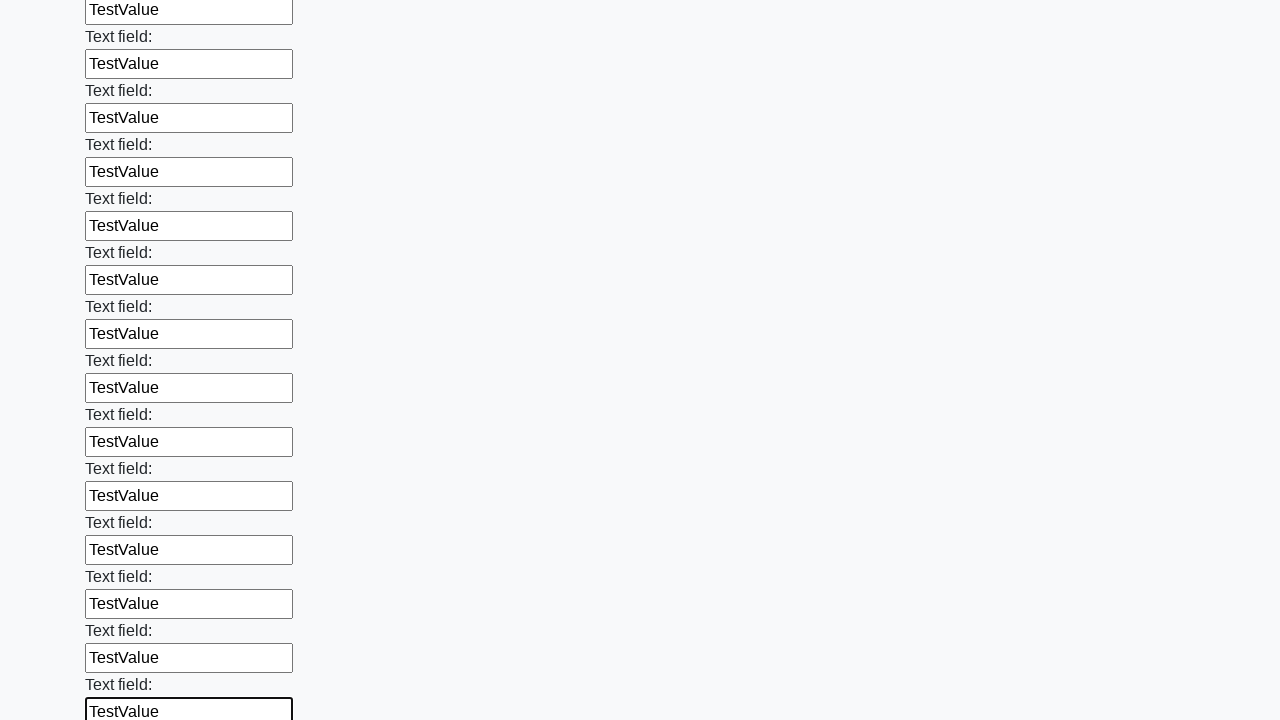

Filled input field with 'TestValue' on input >> nth=60
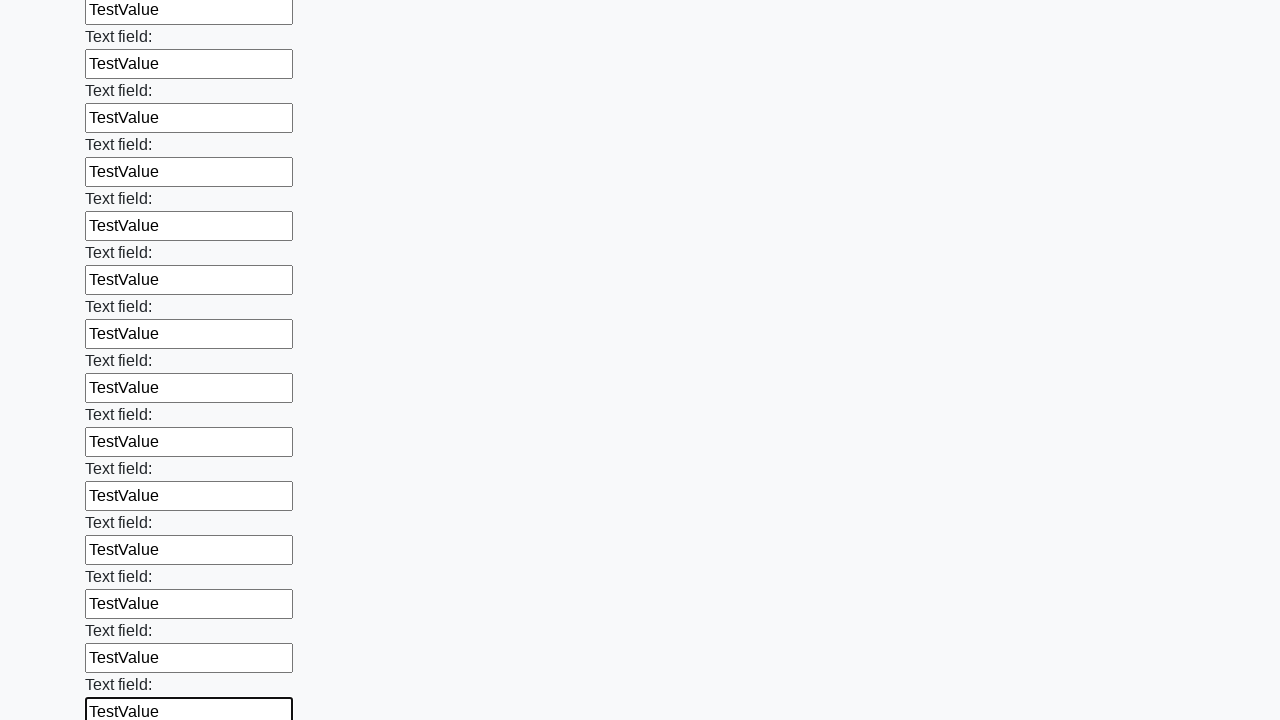

Filled input field with 'TestValue' on input >> nth=61
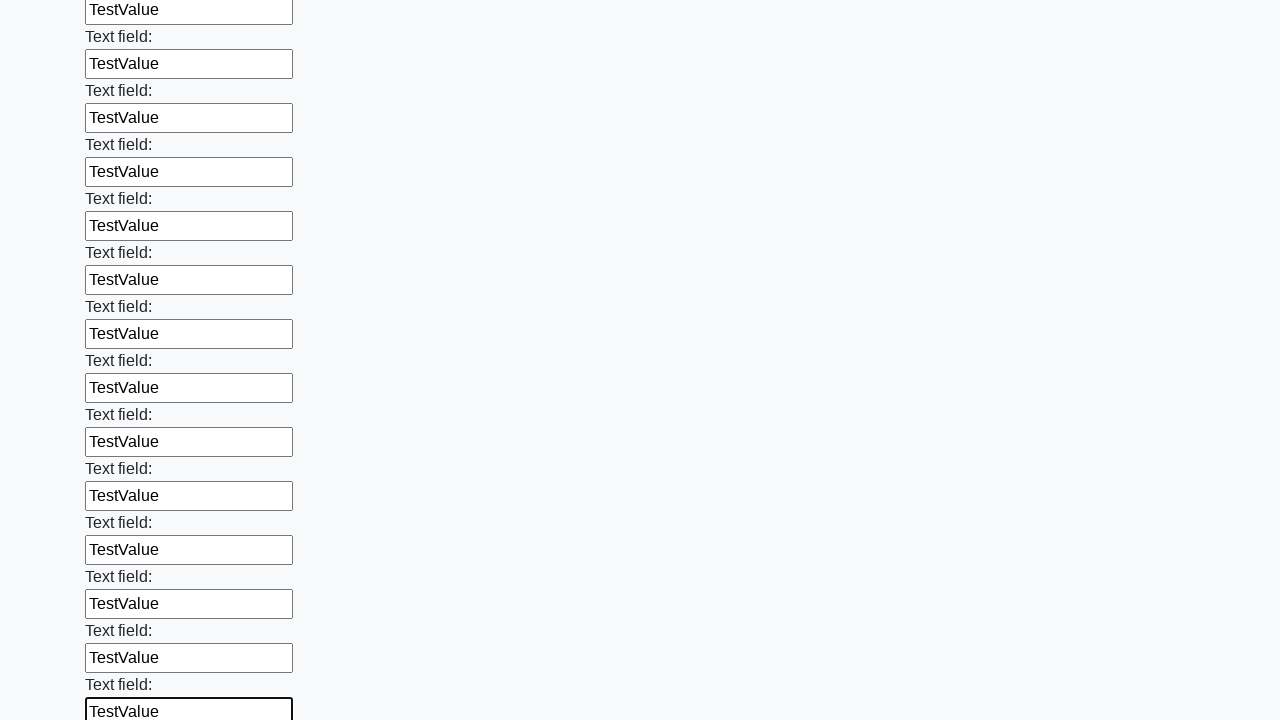

Filled input field with 'TestValue' on input >> nth=62
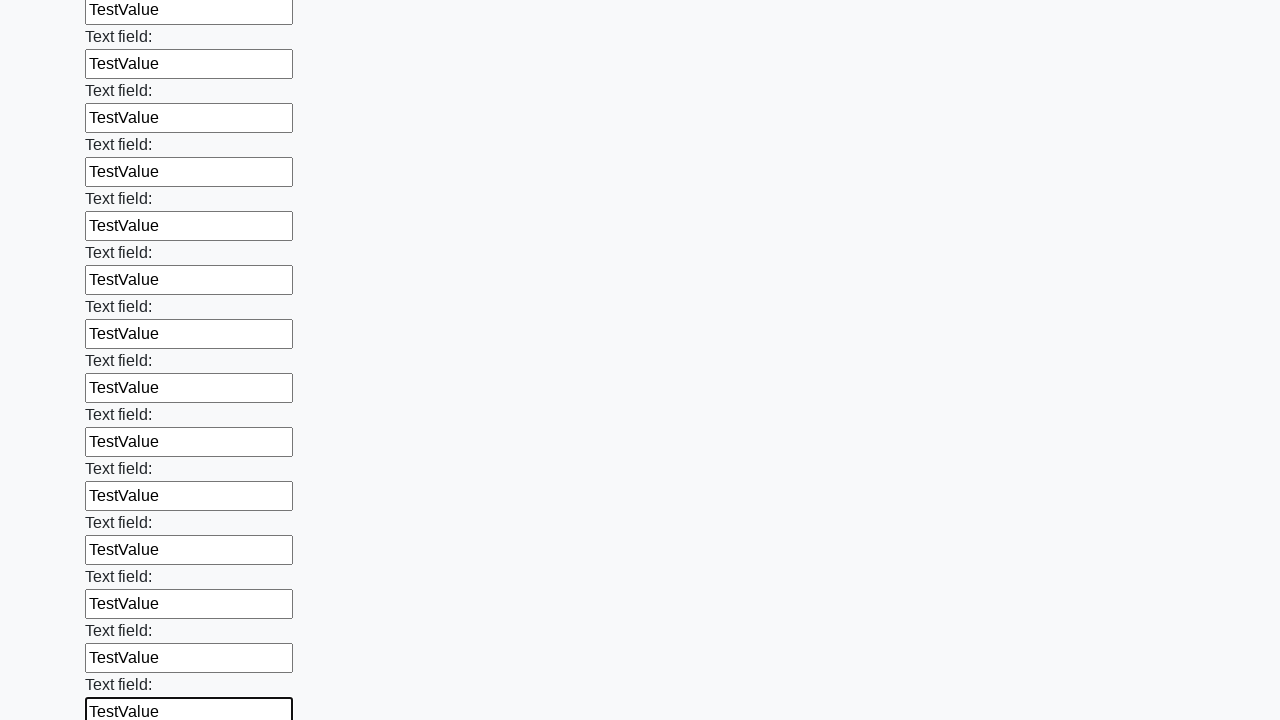

Filled input field with 'TestValue' on input >> nth=63
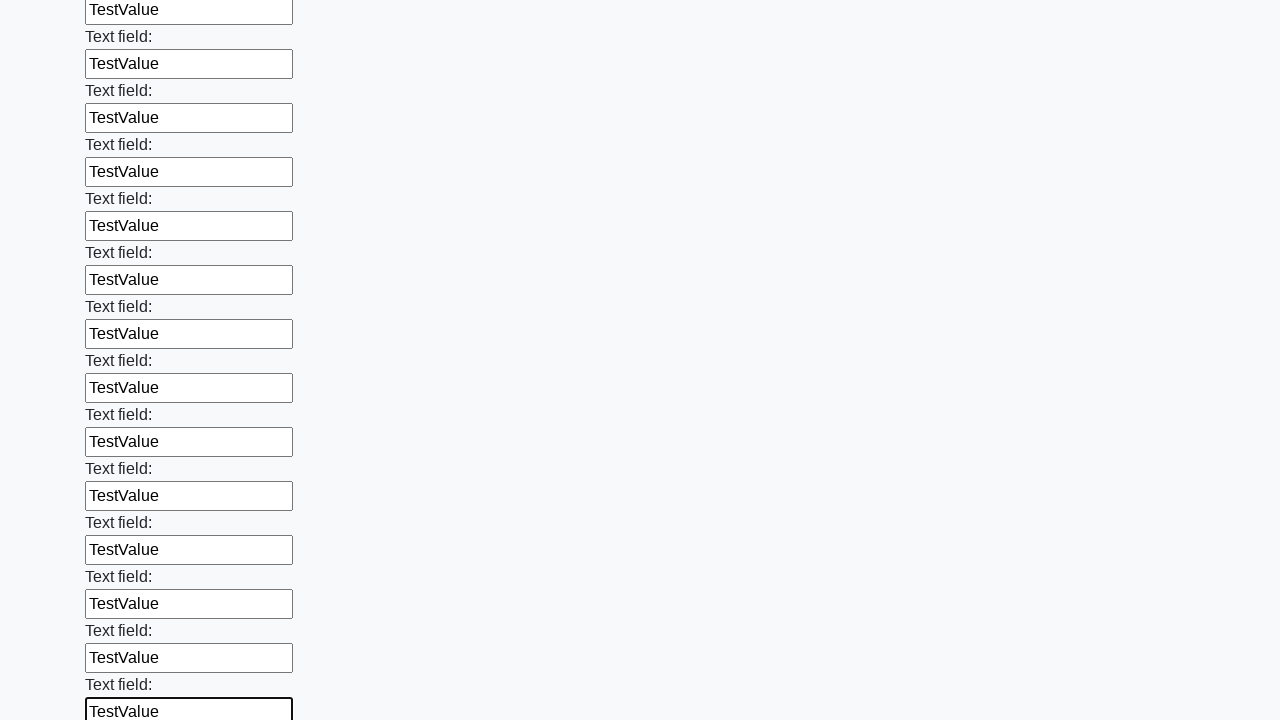

Filled input field with 'TestValue' on input >> nth=64
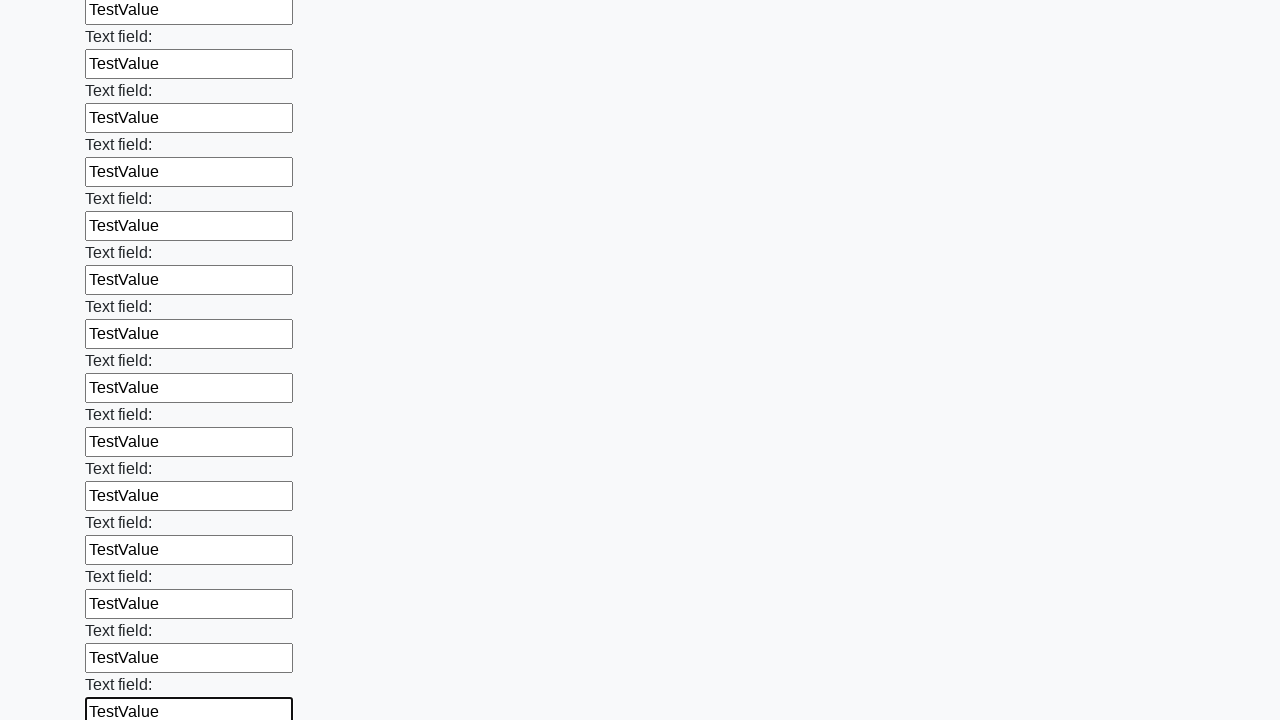

Filled input field with 'TestValue' on input >> nth=65
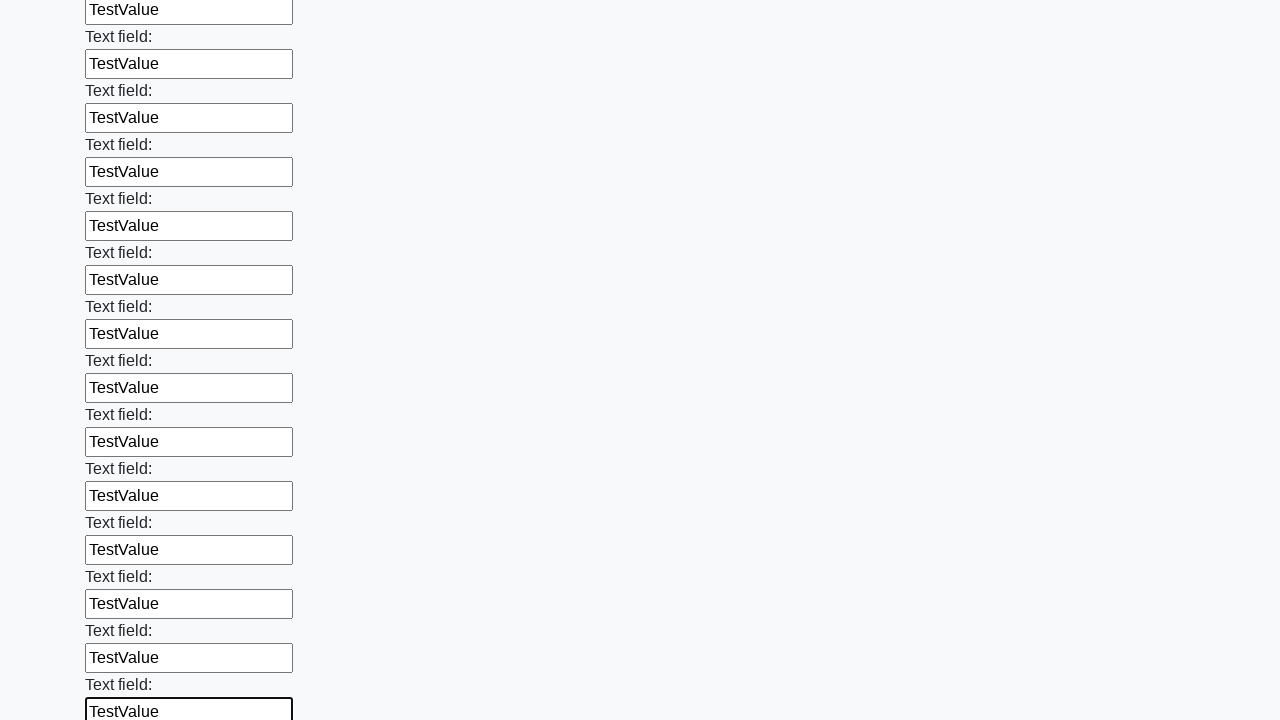

Filled input field with 'TestValue' on input >> nth=66
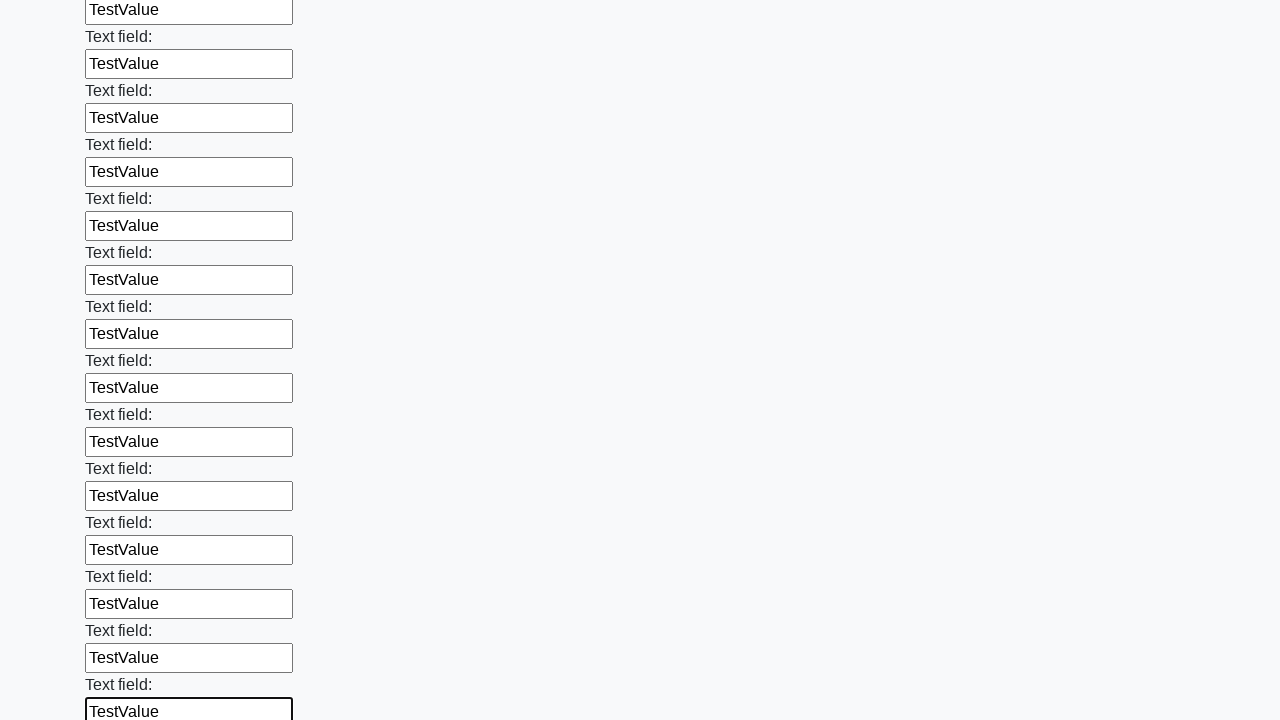

Filled input field with 'TestValue' on input >> nth=67
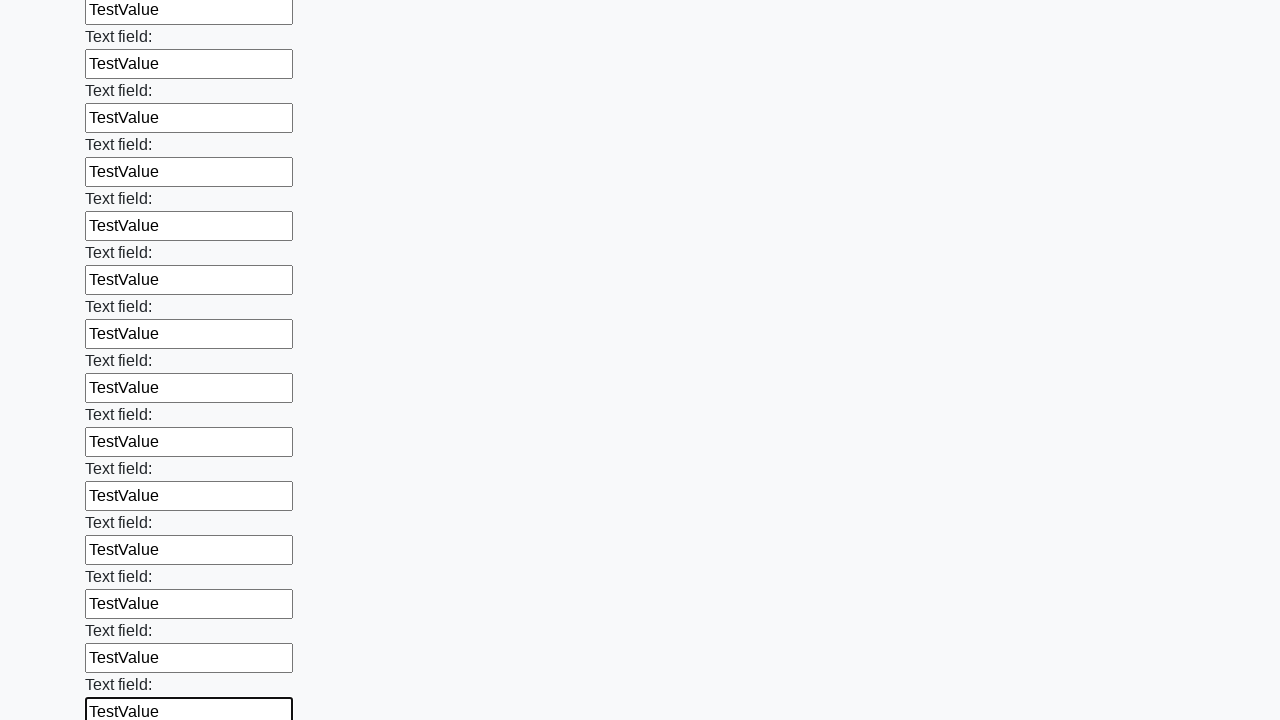

Filled input field with 'TestValue' on input >> nth=68
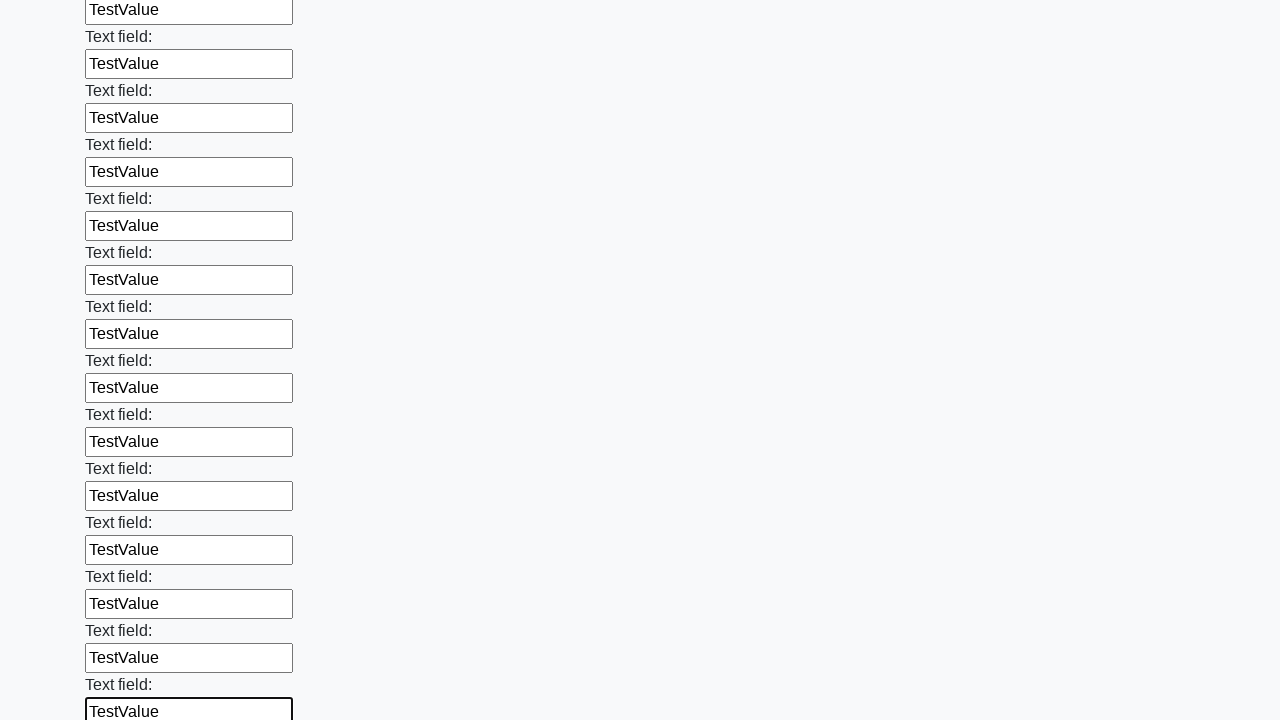

Filled input field with 'TestValue' on input >> nth=69
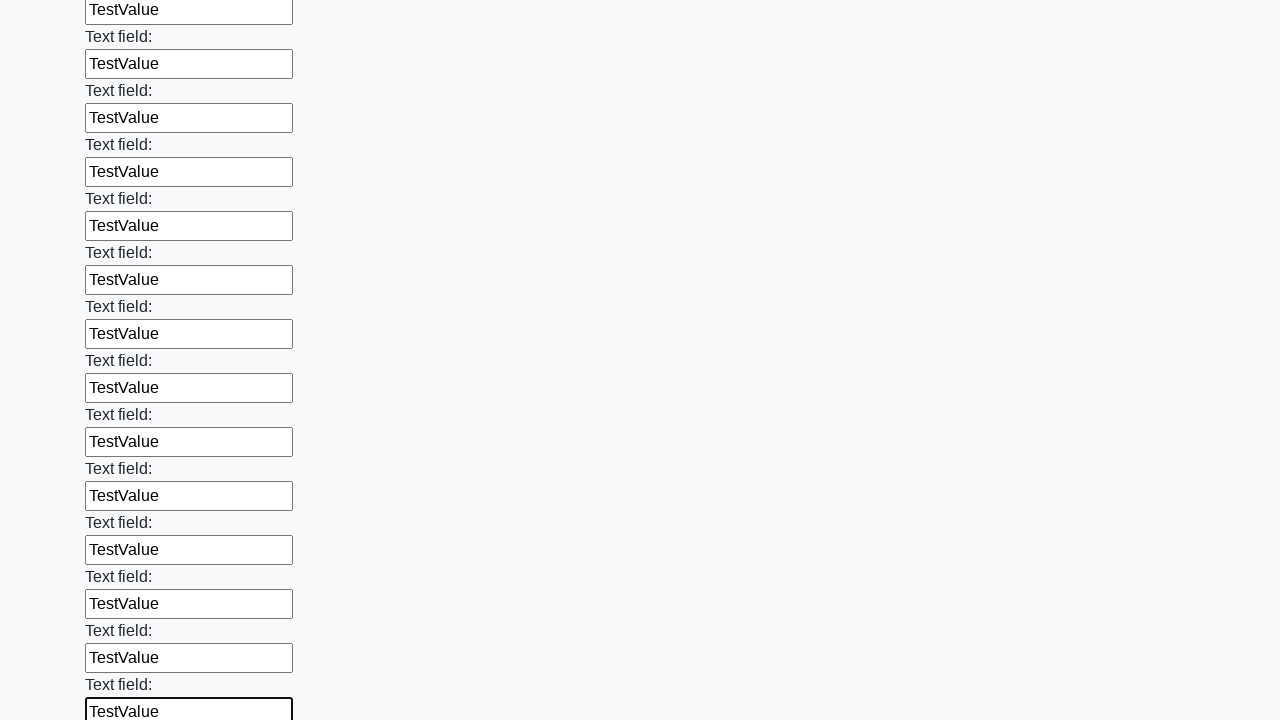

Filled input field with 'TestValue' on input >> nth=70
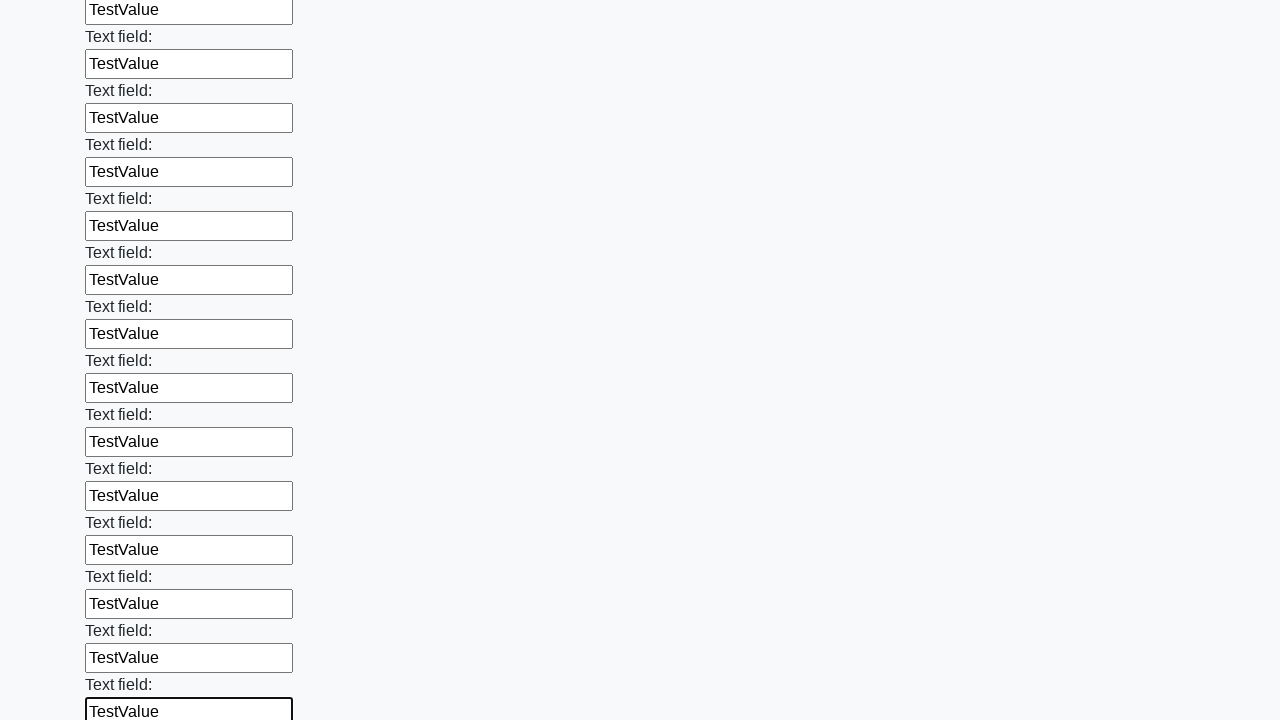

Filled input field with 'TestValue' on input >> nth=71
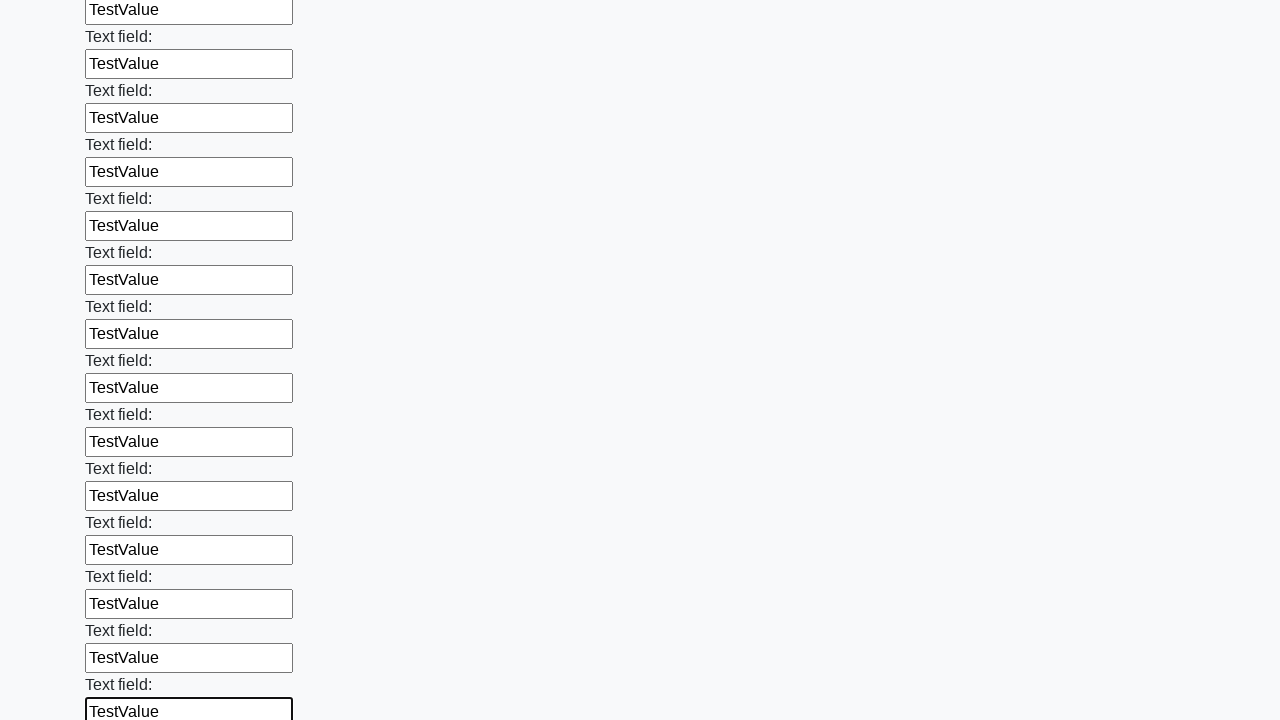

Filled input field with 'TestValue' on input >> nth=72
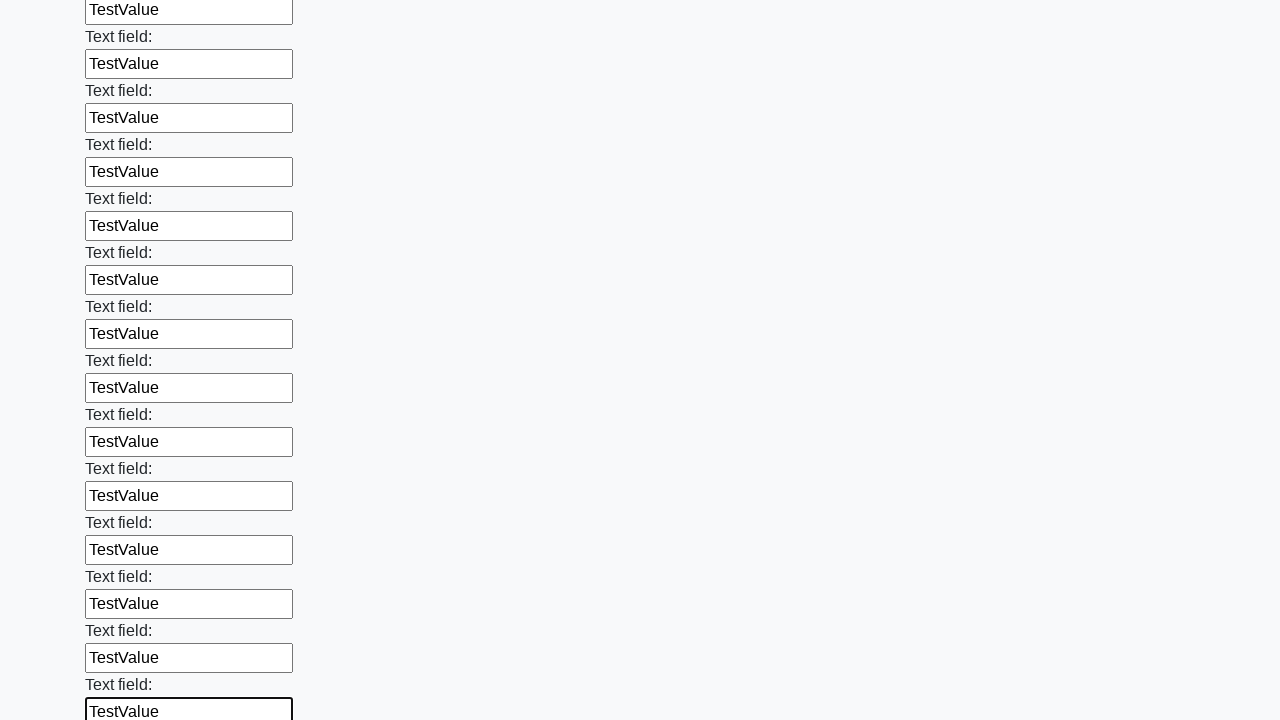

Filled input field with 'TestValue' on input >> nth=73
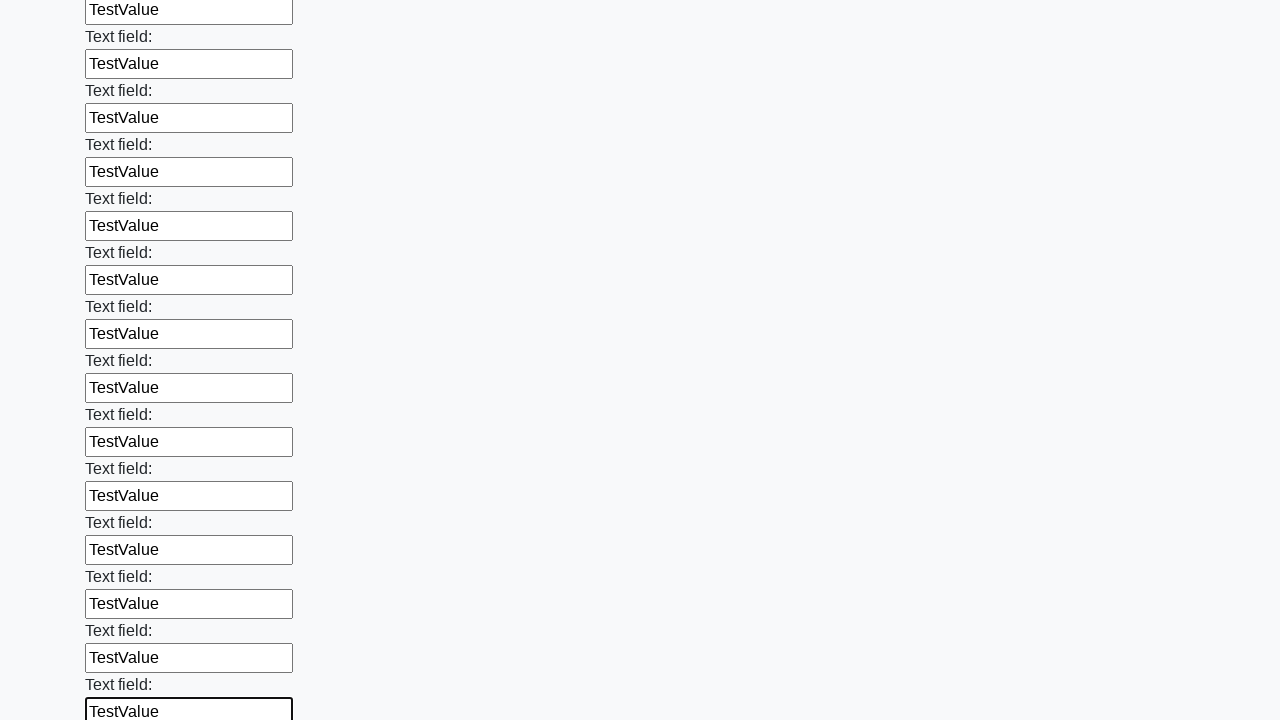

Filled input field with 'TestValue' on input >> nth=74
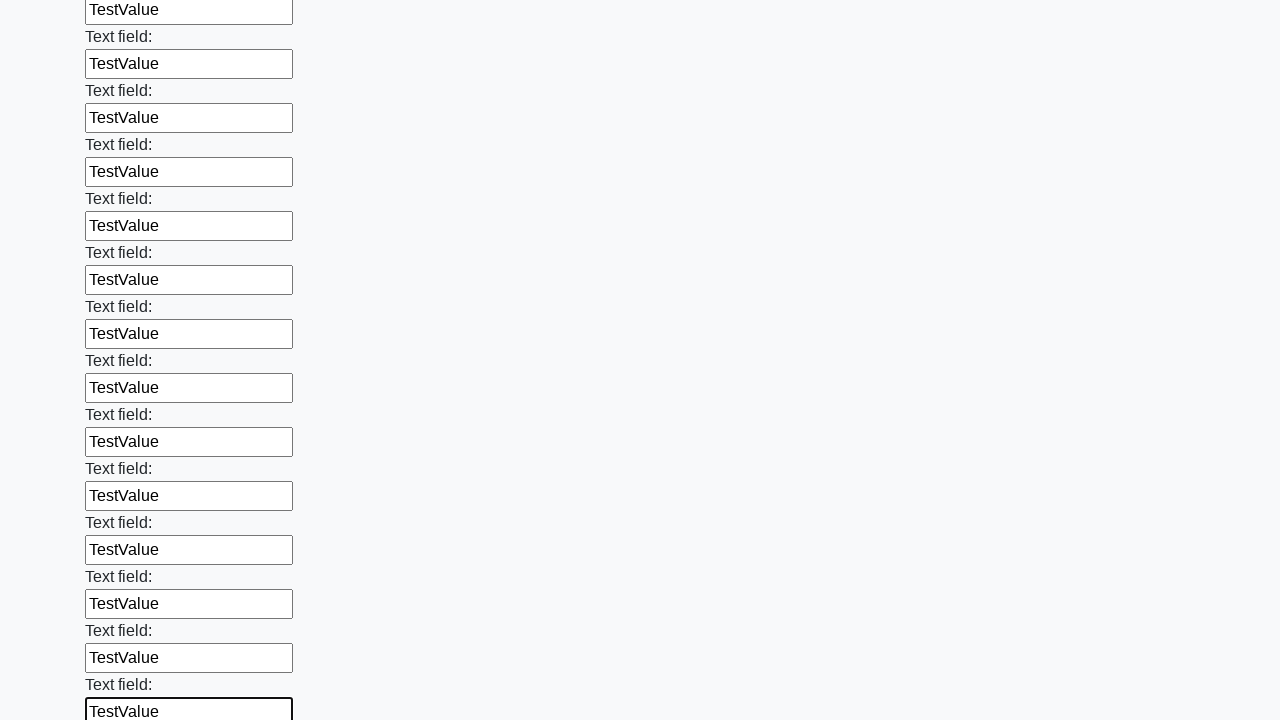

Filled input field with 'TestValue' on input >> nth=75
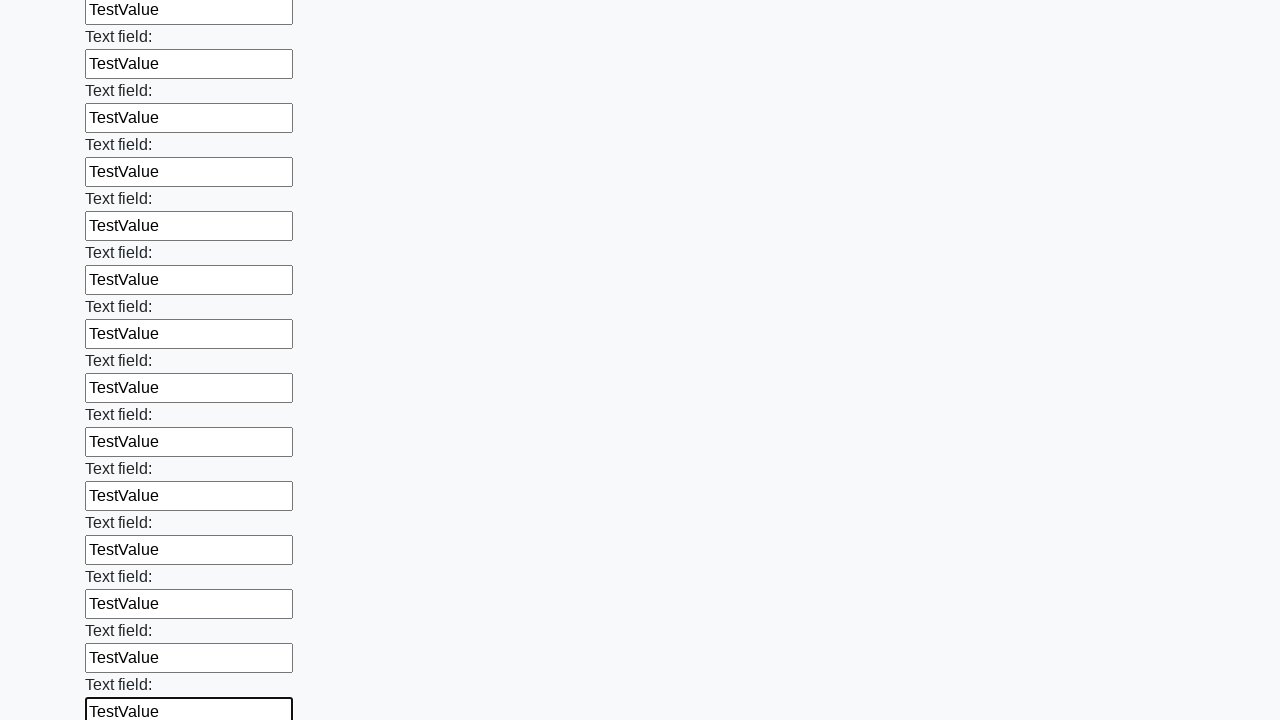

Filled input field with 'TestValue' on input >> nth=76
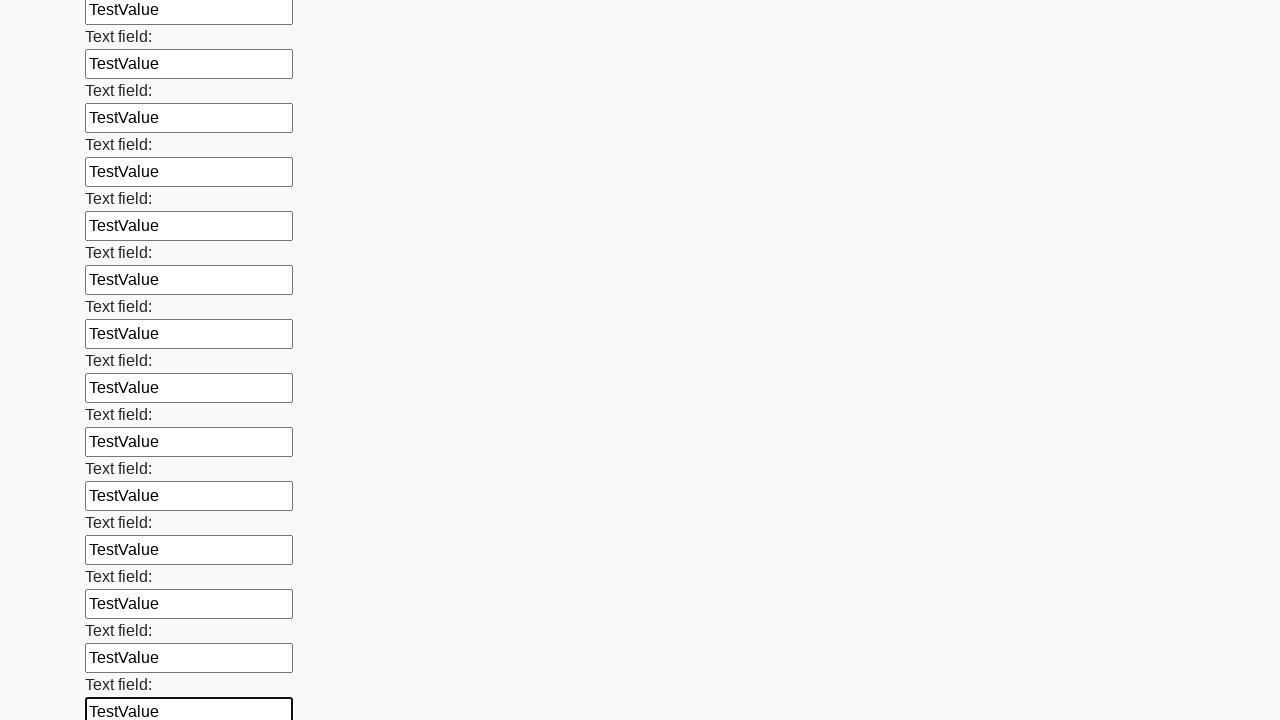

Filled input field with 'TestValue' on input >> nth=77
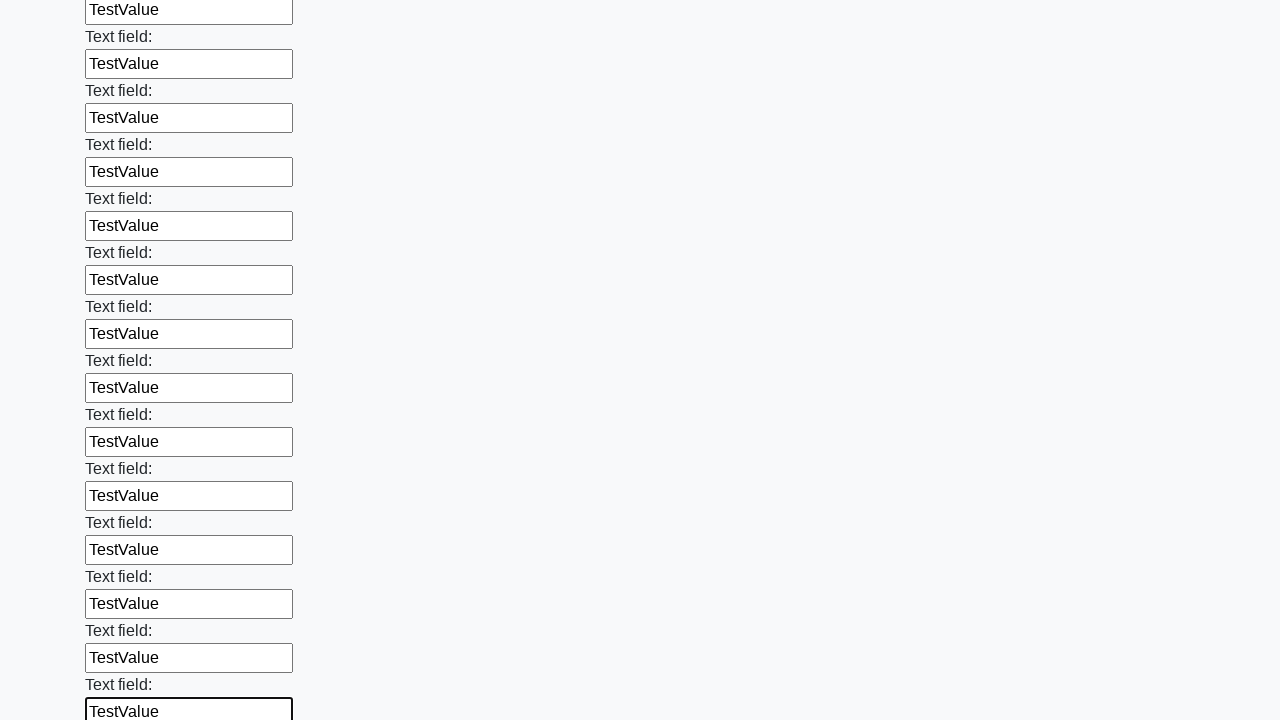

Filled input field with 'TestValue' on input >> nth=78
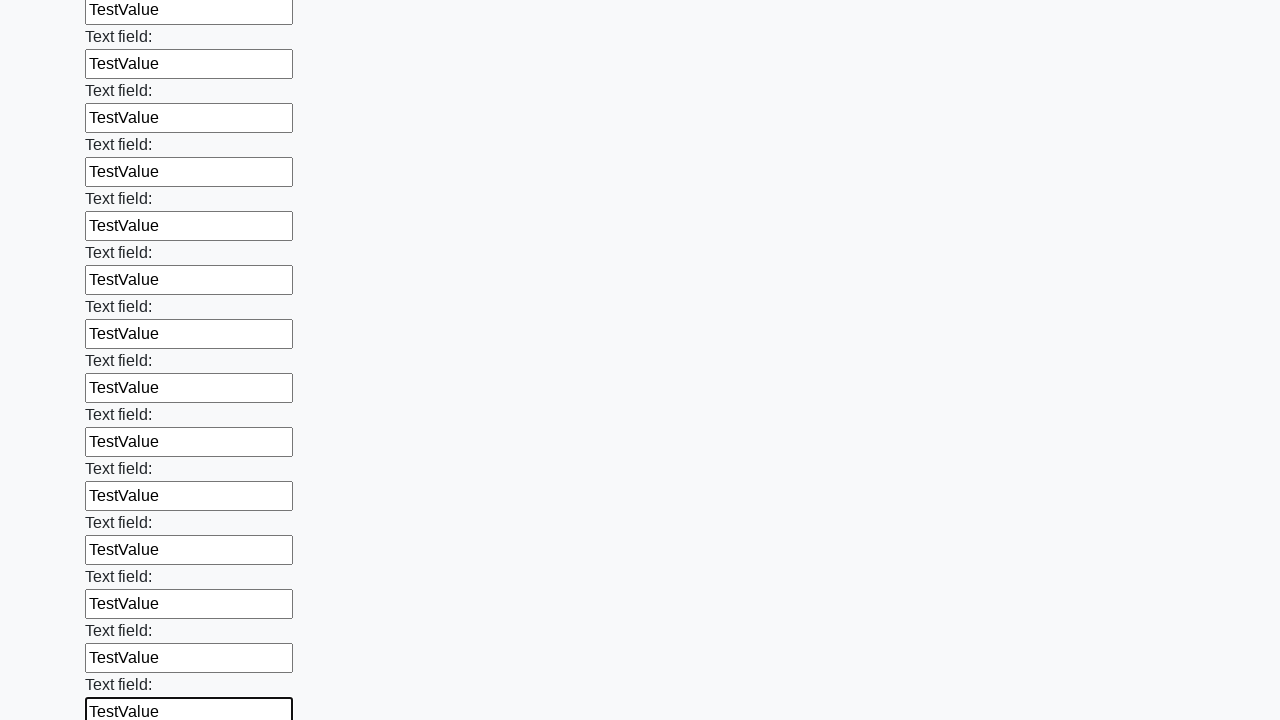

Filled input field with 'TestValue' on input >> nth=79
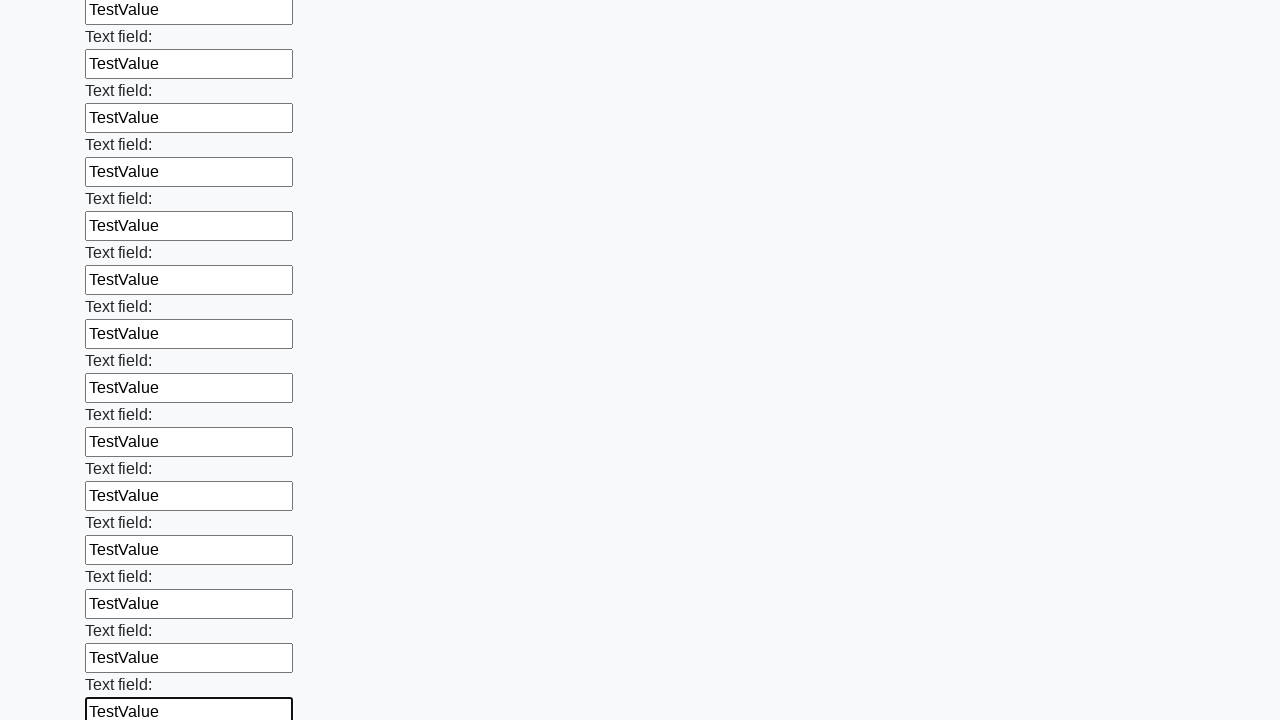

Filled input field with 'TestValue' on input >> nth=80
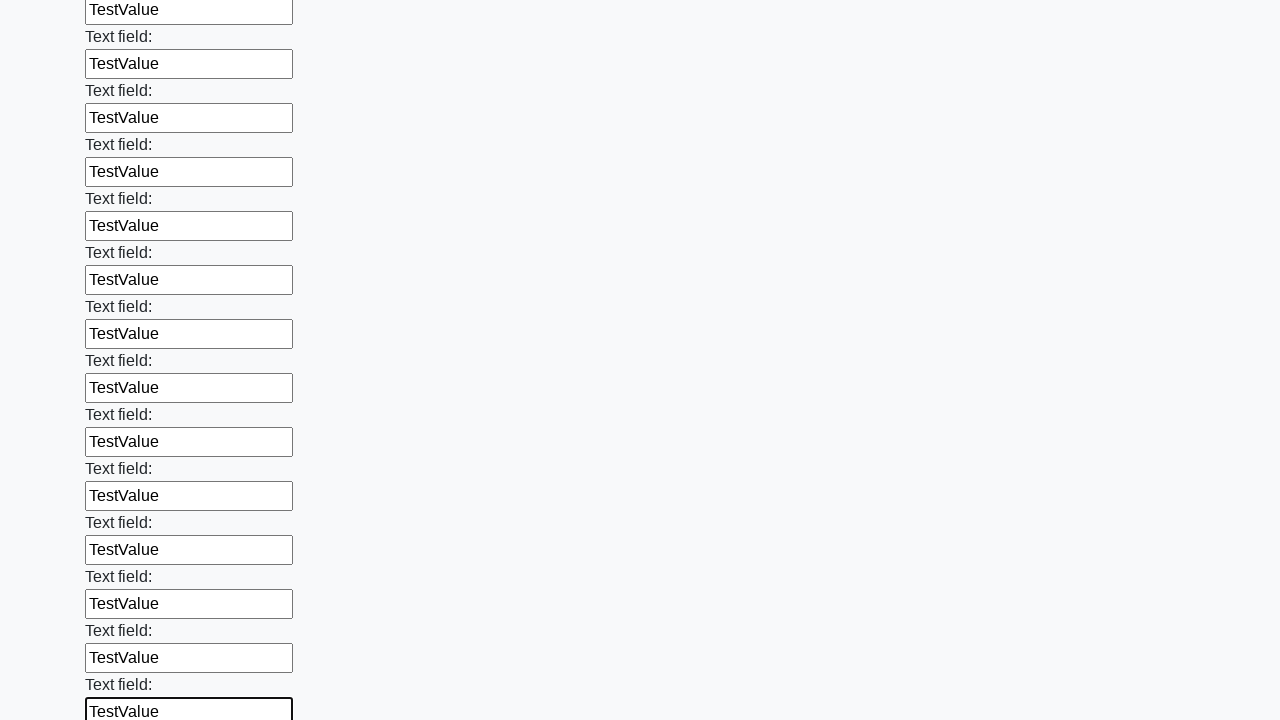

Filled input field with 'TestValue' on input >> nth=81
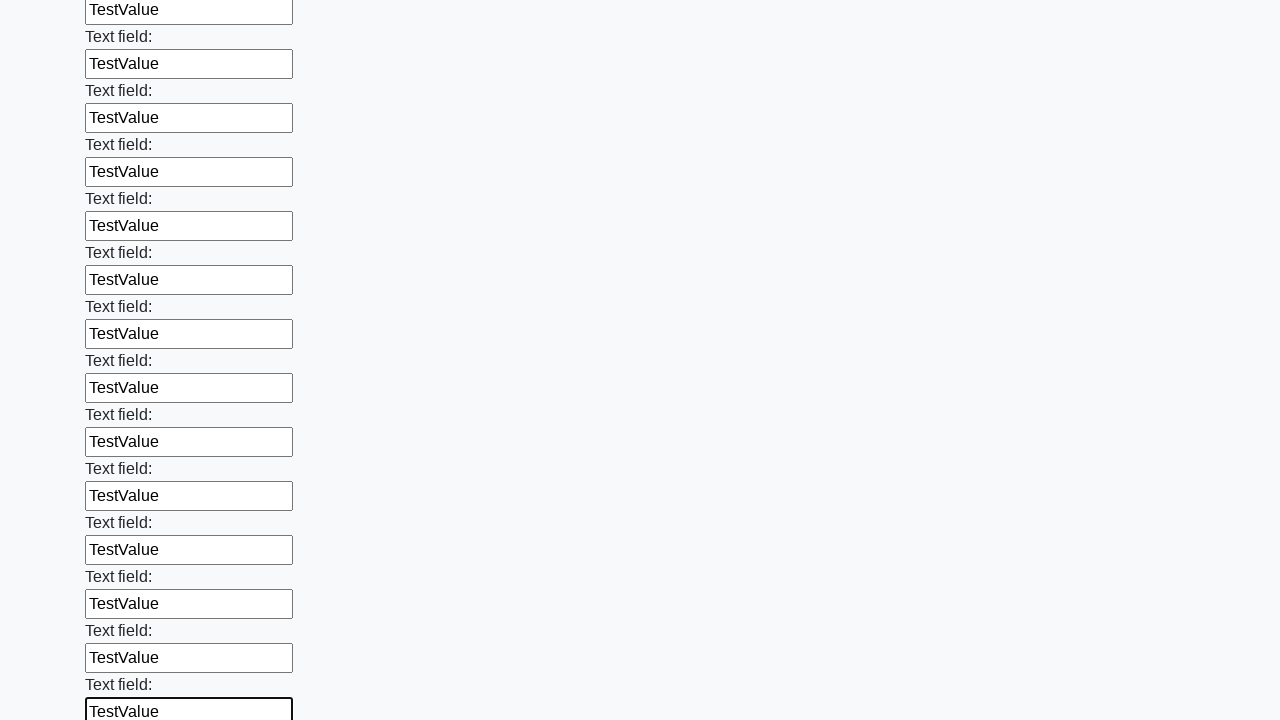

Filled input field with 'TestValue' on input >> nth=82
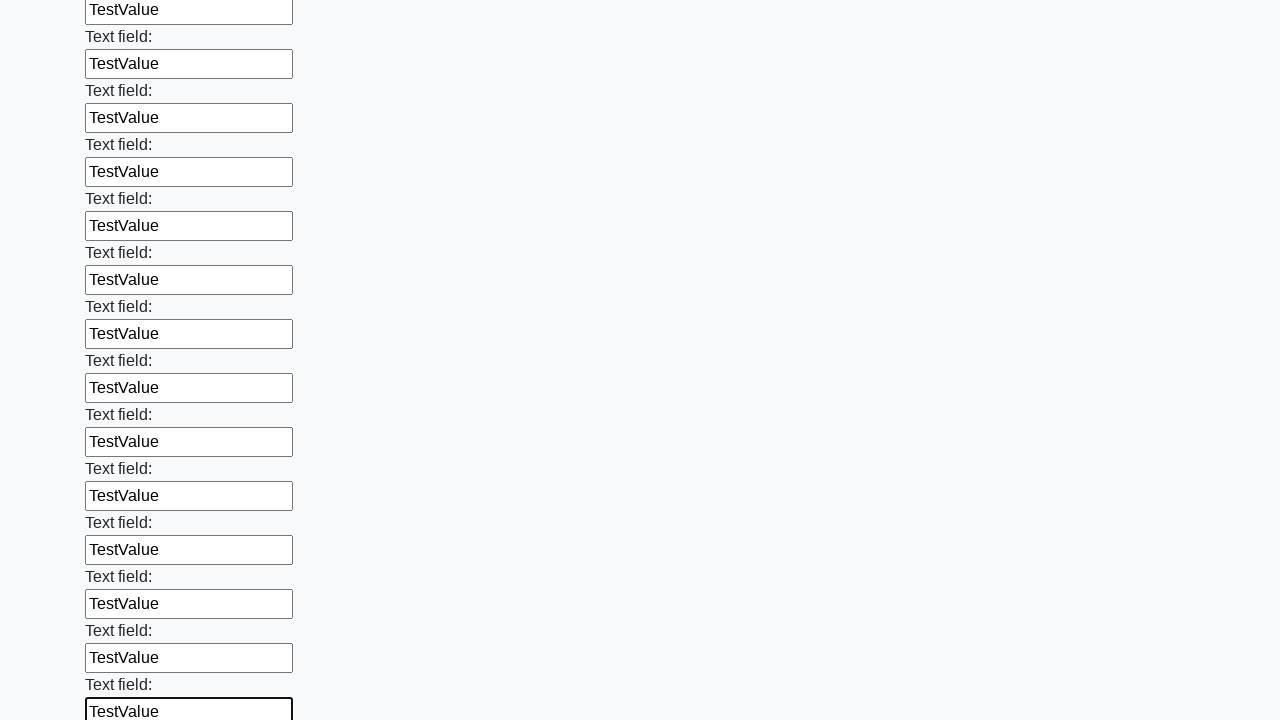

Filled input field with 'TestValue' on input >> nth=83
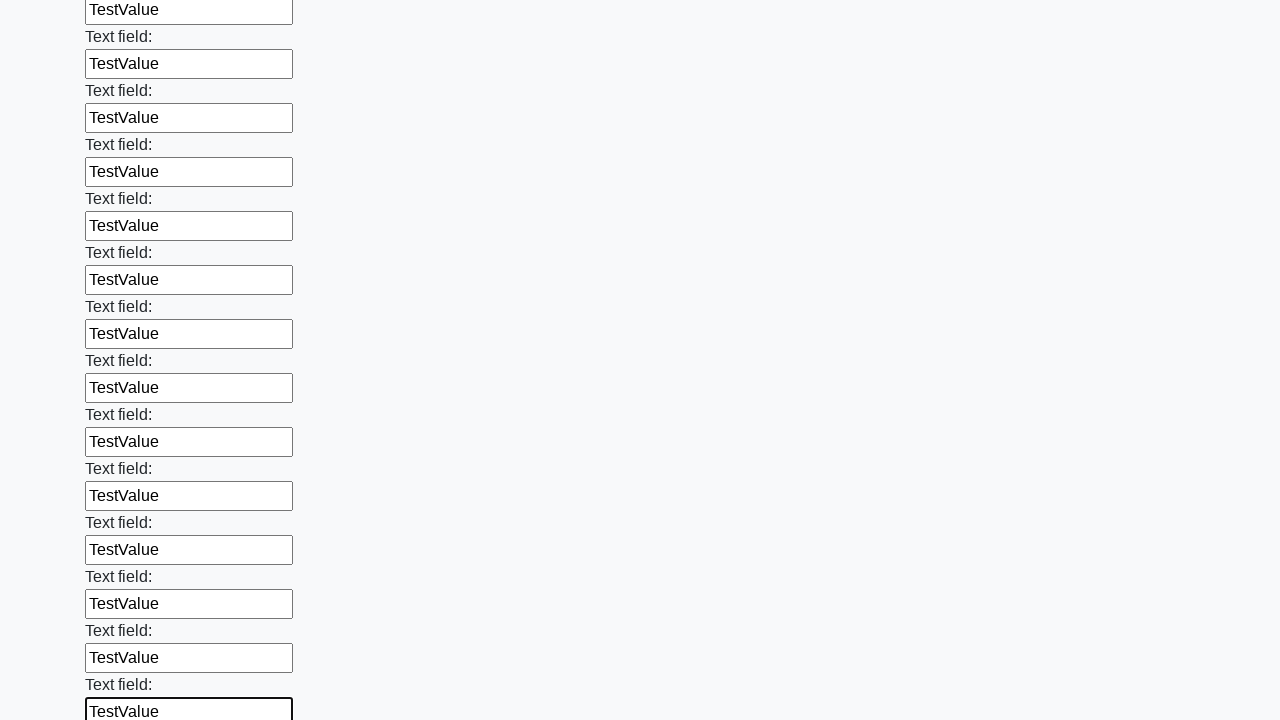

Filled input field with 'TestValue' on input >> nth=84
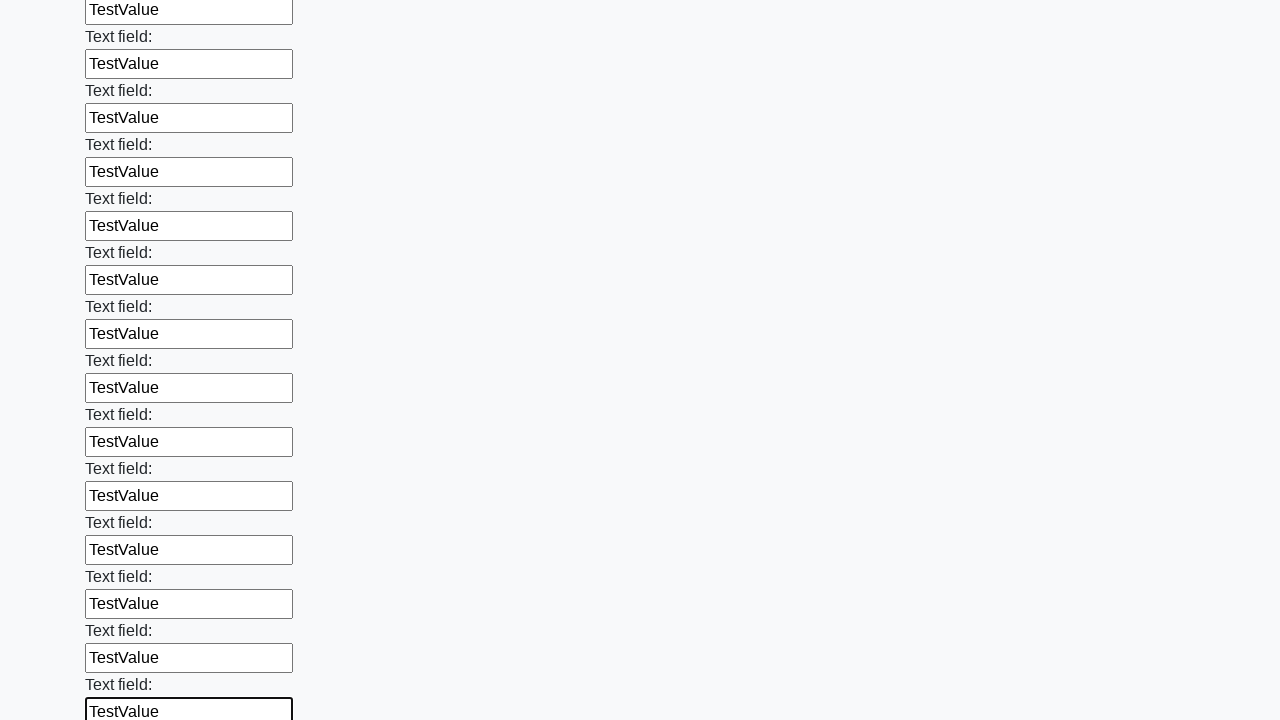

Filled input field with 'TestValue' on input >> nth=85
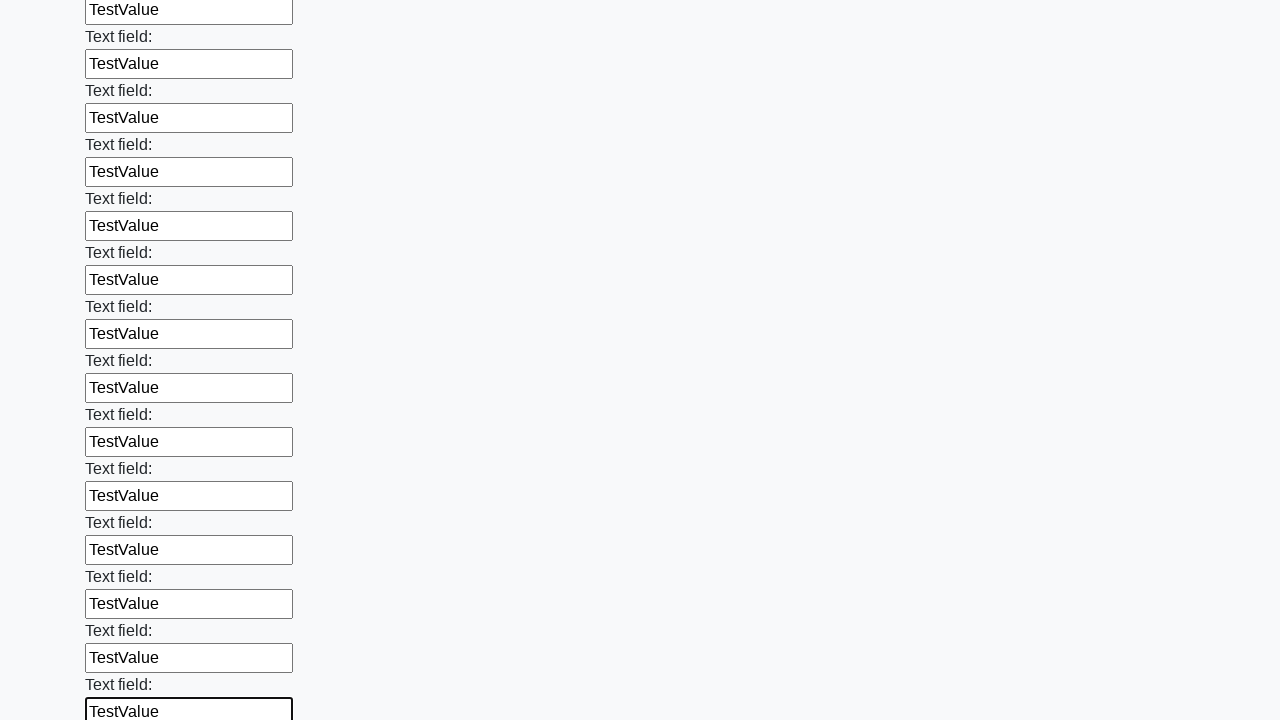

Filled input field with 'TestValue' on input >> nth=86
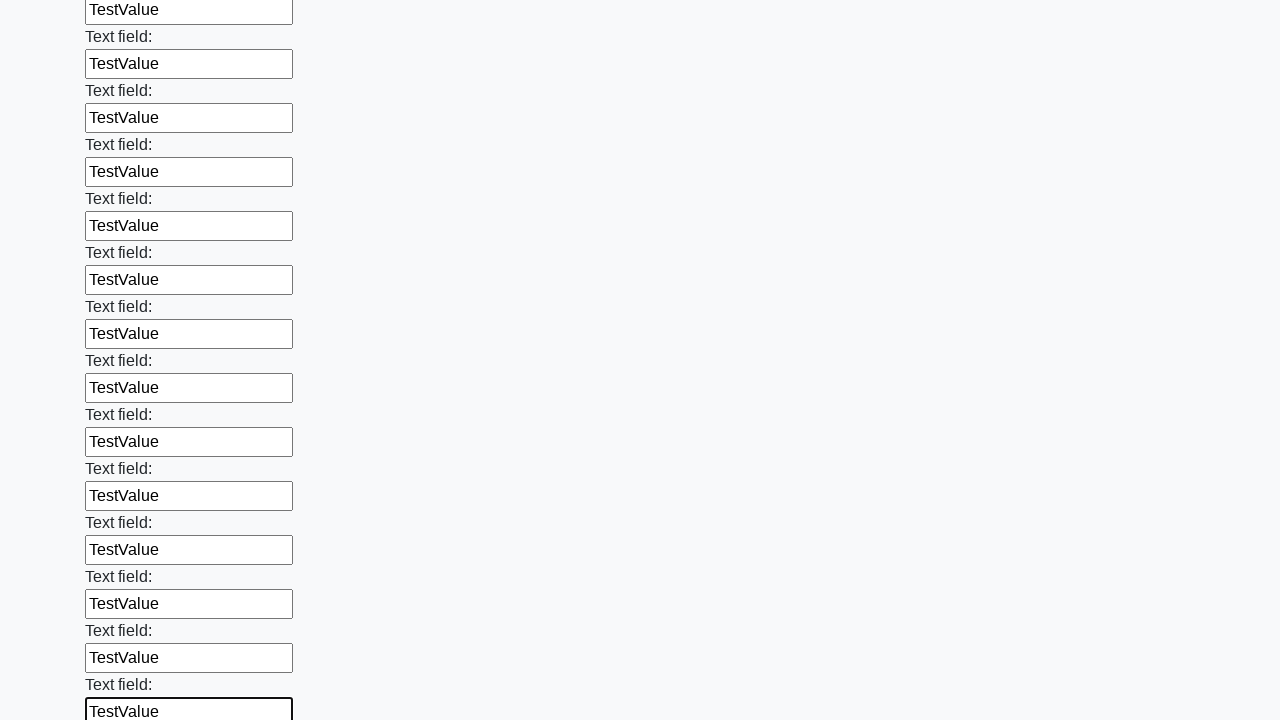

Filled input field with 'TestValue' on input >> nth=87
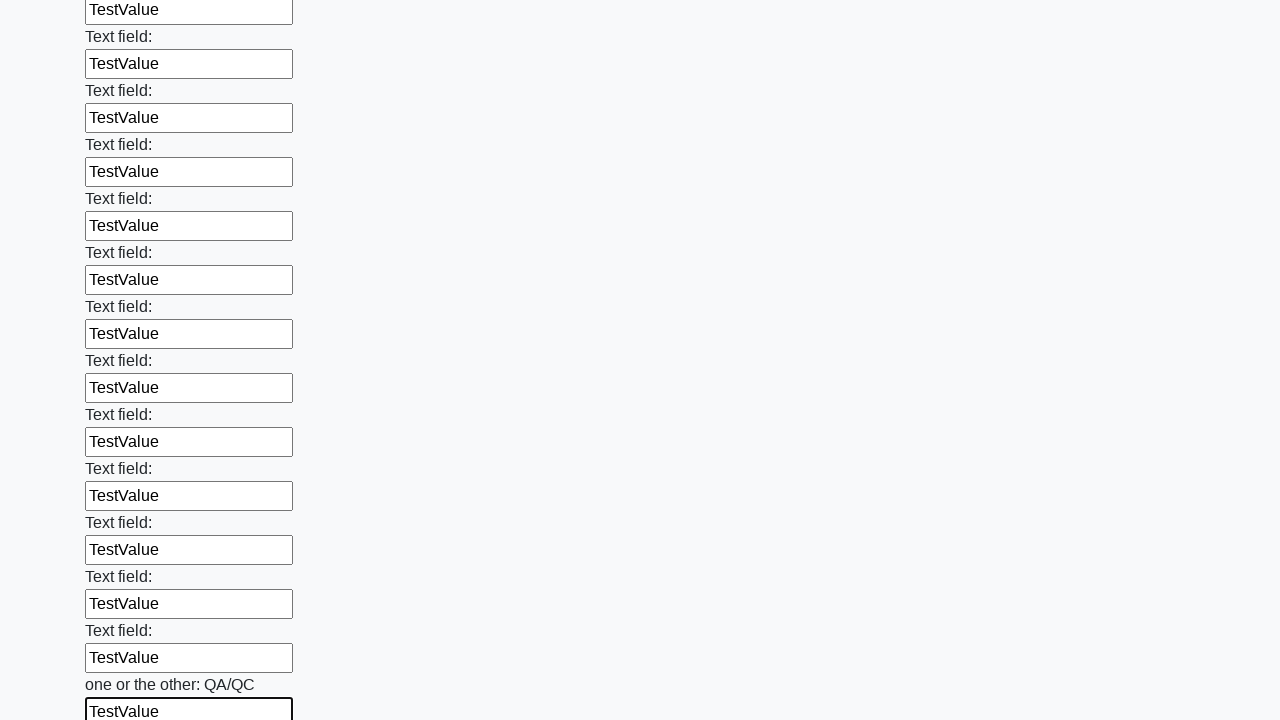

Filled input field with 'TestValue' on input >> nth=88
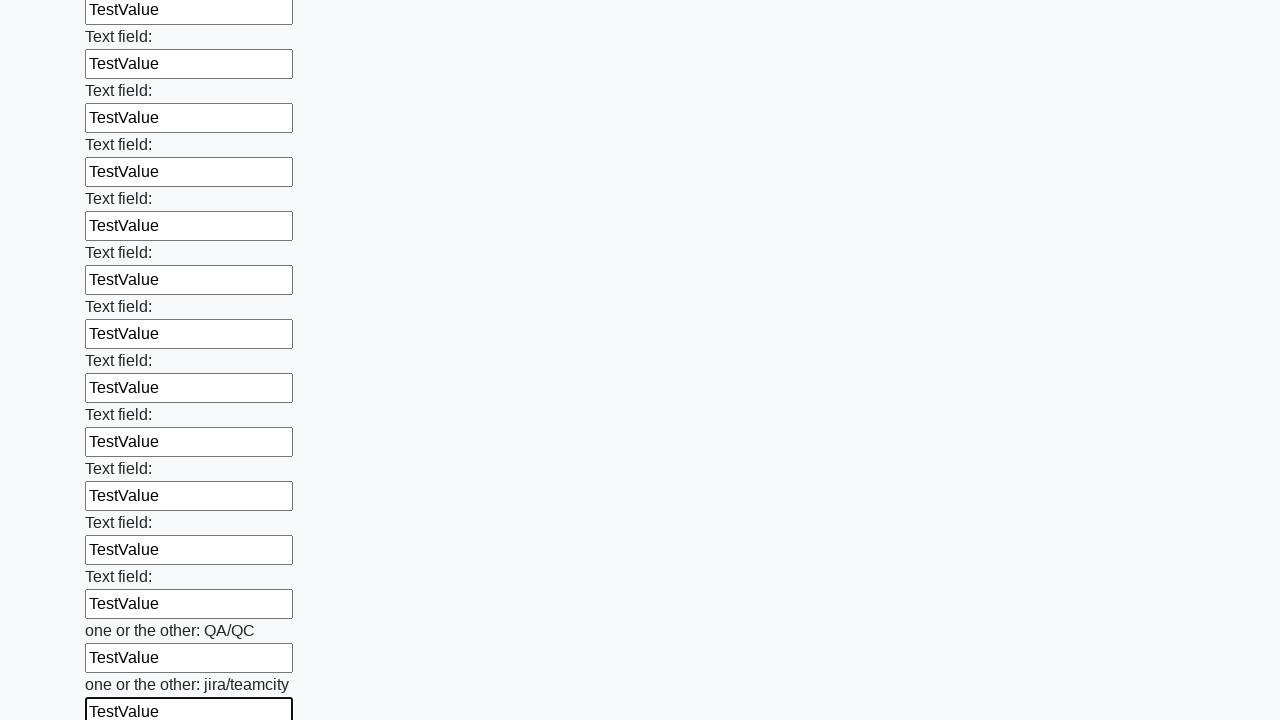

Filled input field with 'TestValue' on input >> nth=89
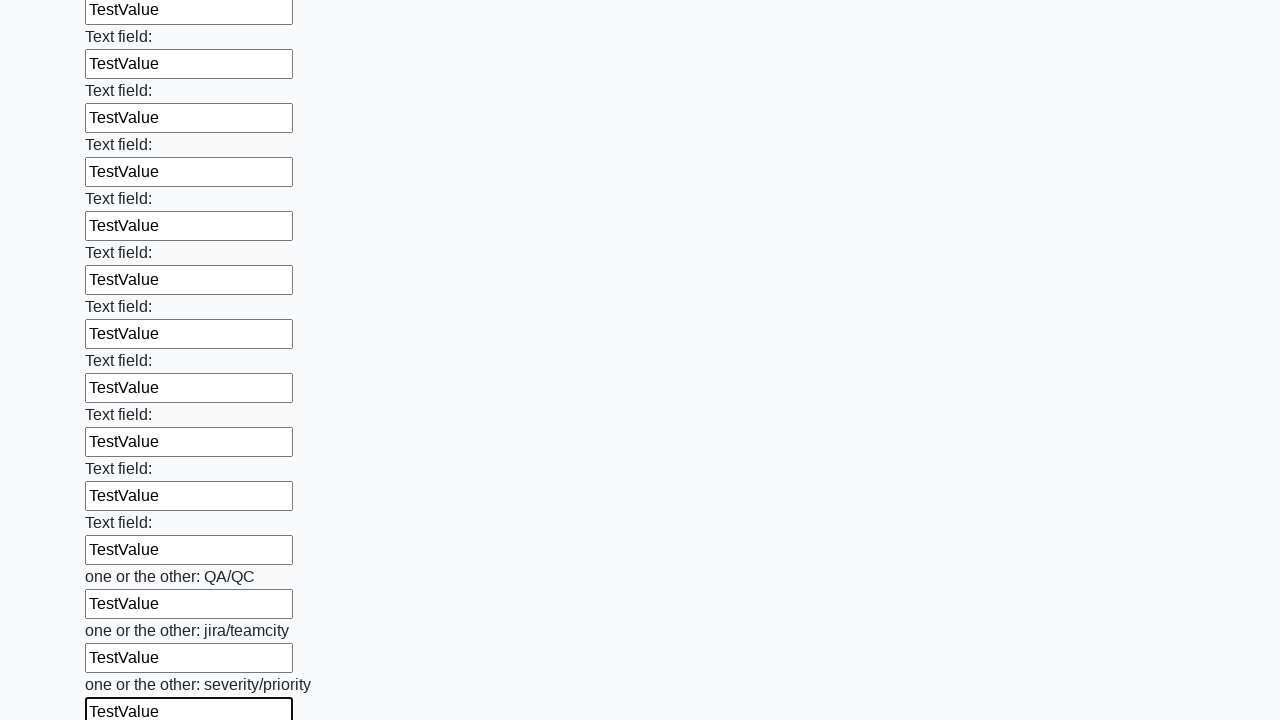

Filled input field with 'TestValue' on input >> nth=90
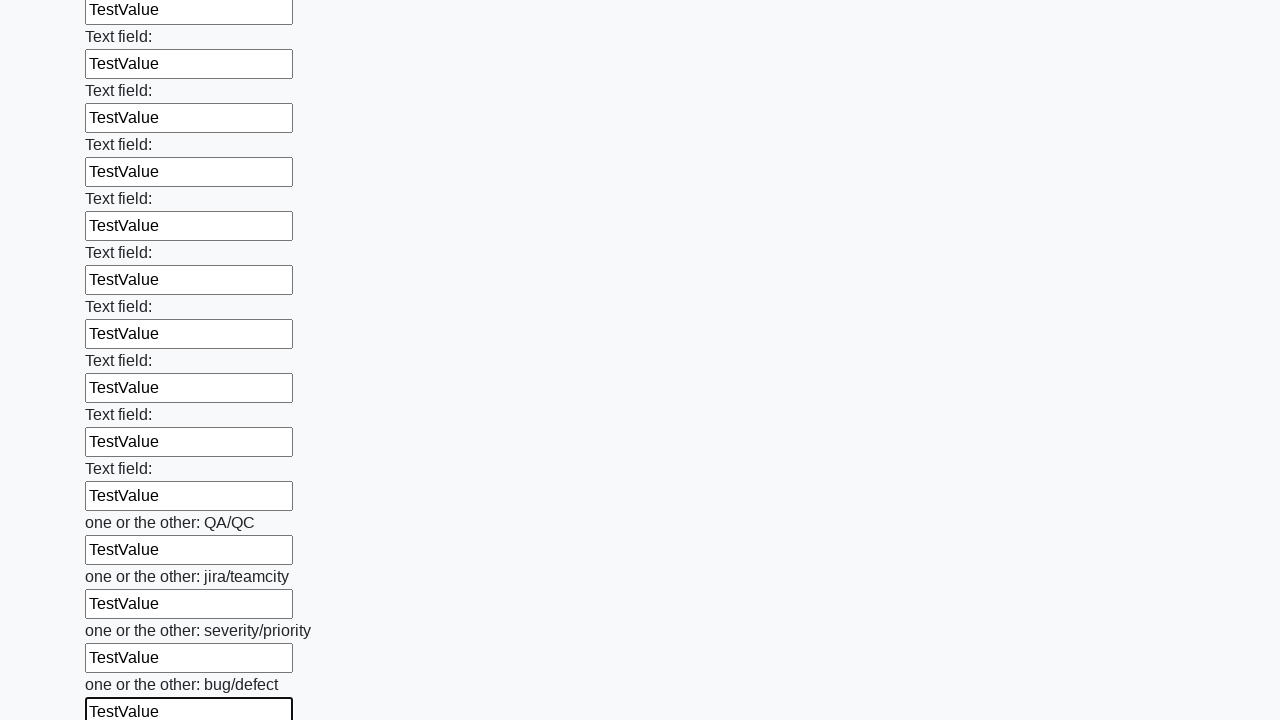

Filled input field with 'TestValue' on input >> nth=91
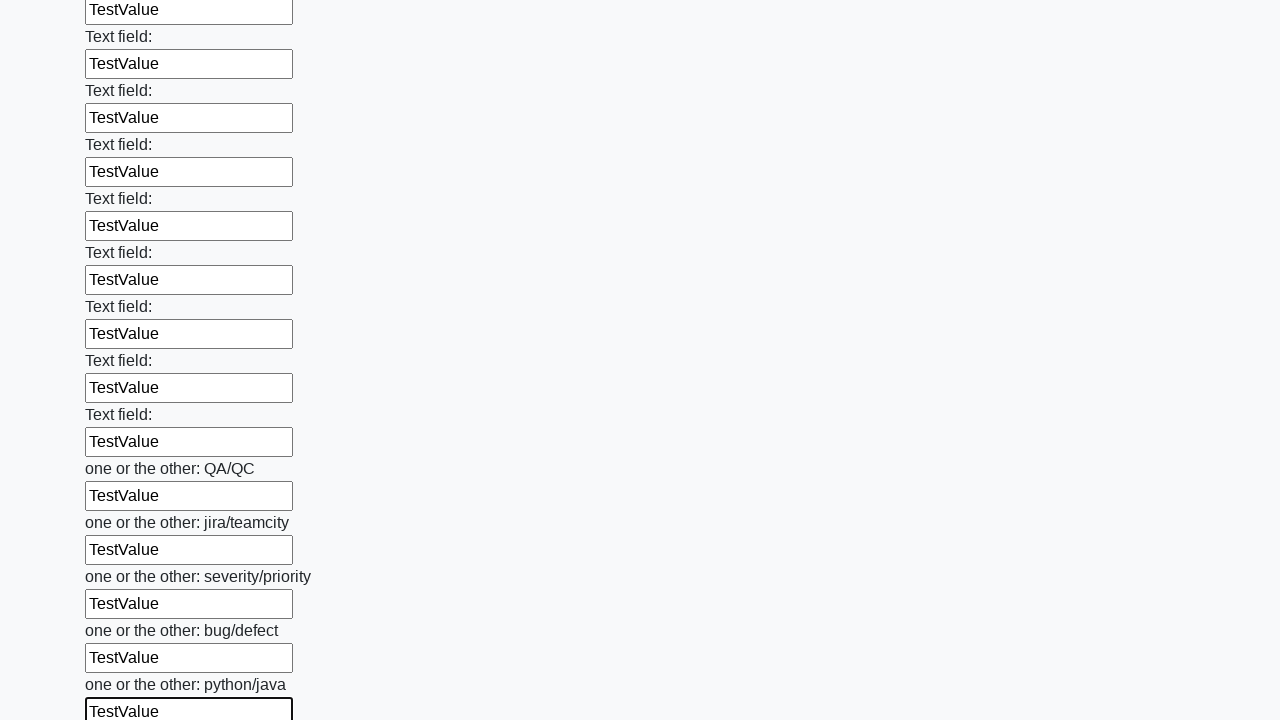

Filled input field with 'TestValue' on input >> nth=92
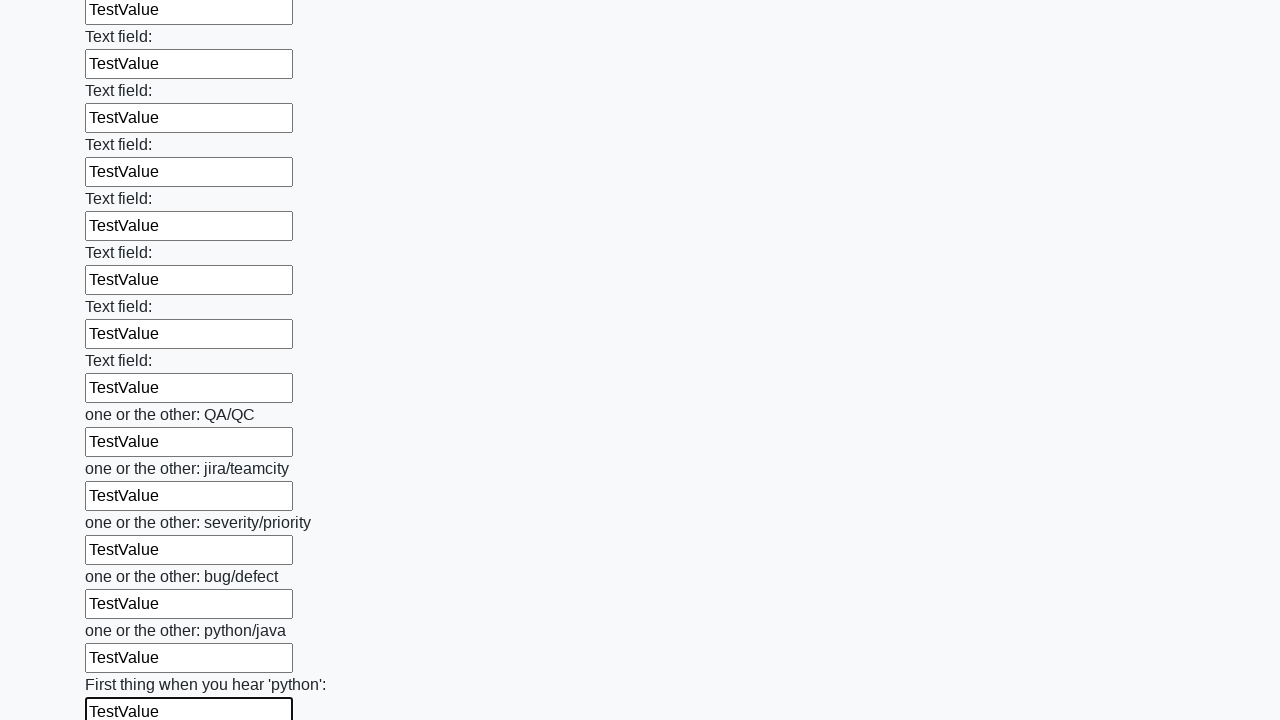

Filled input field with 'TestValue' on input >> nth=93
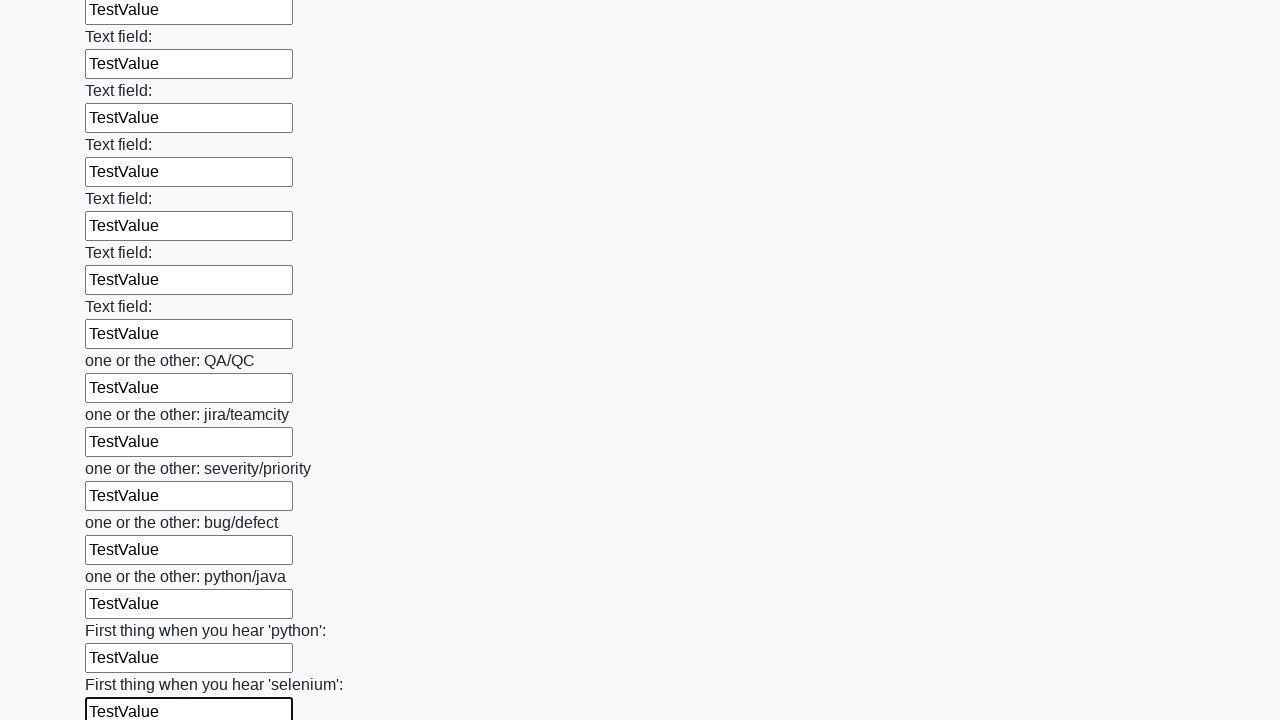

Filled input field with 'TestValue' on input >> nth=94
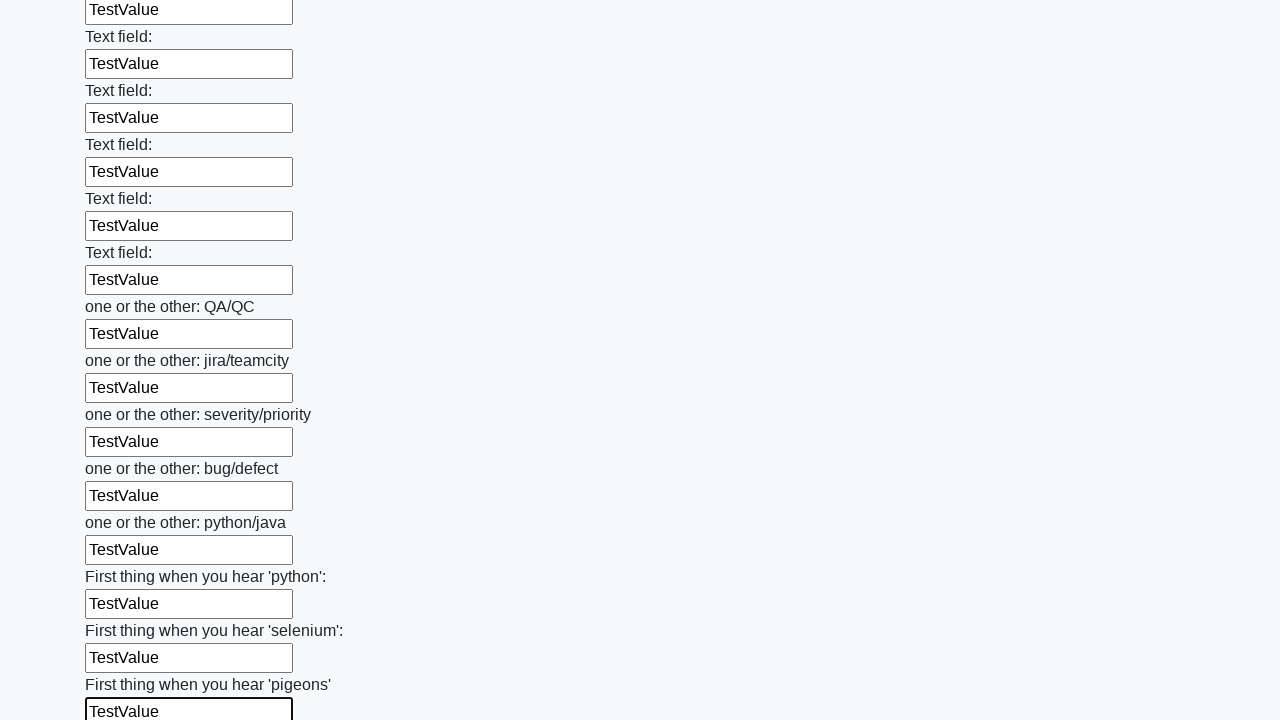

Filled input field with 'TestValue' on input >> nth=95
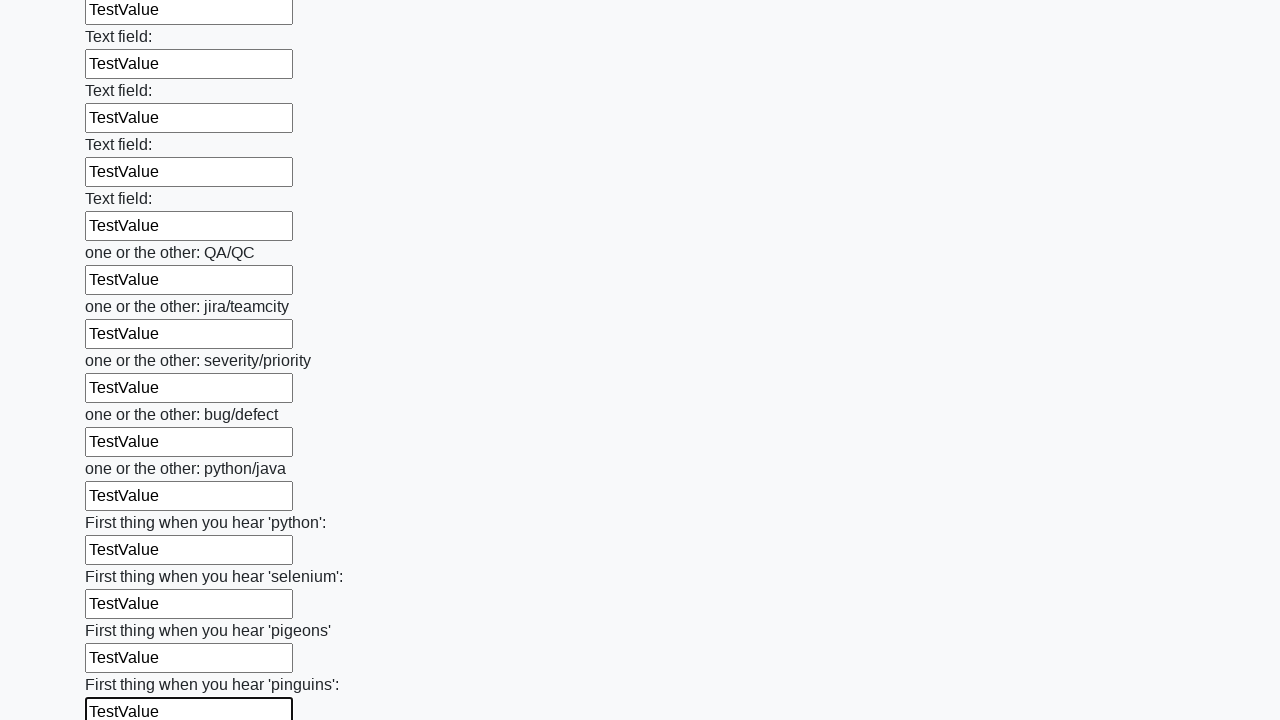

Filled input field with 'TestValue' on input >> nth=96
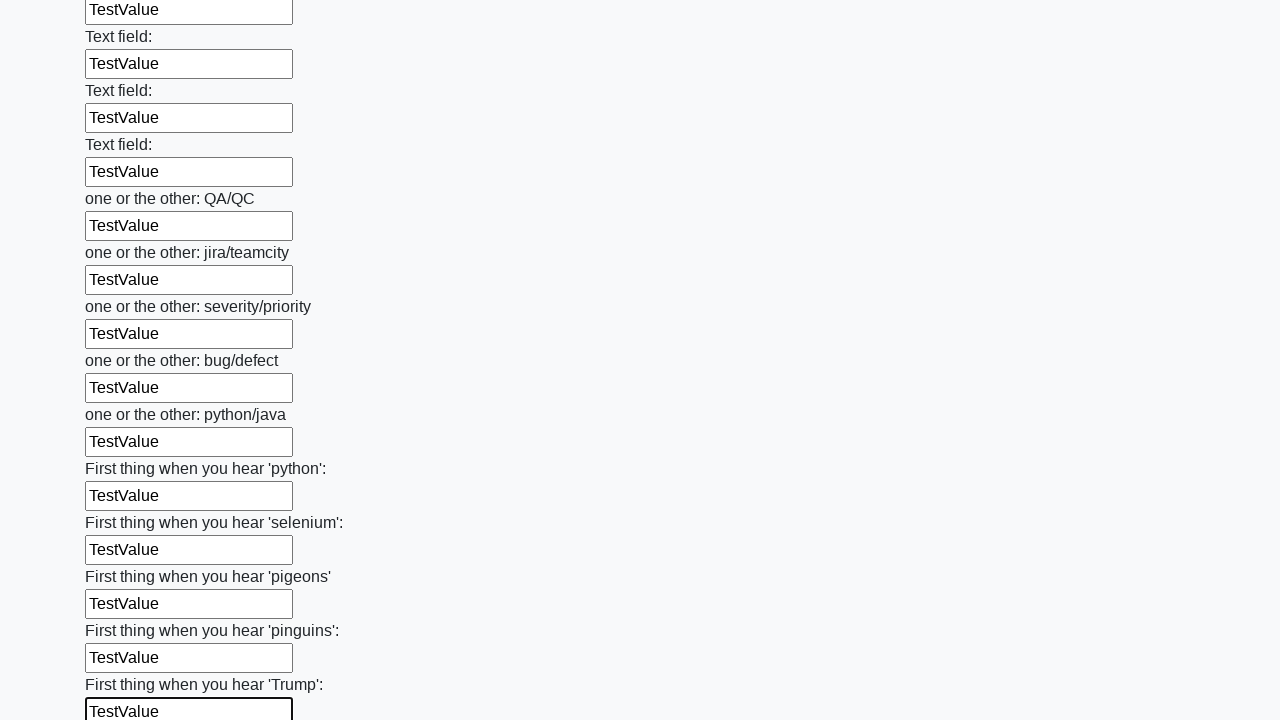

Filled input field with 'TestValue' on input >> nth=97
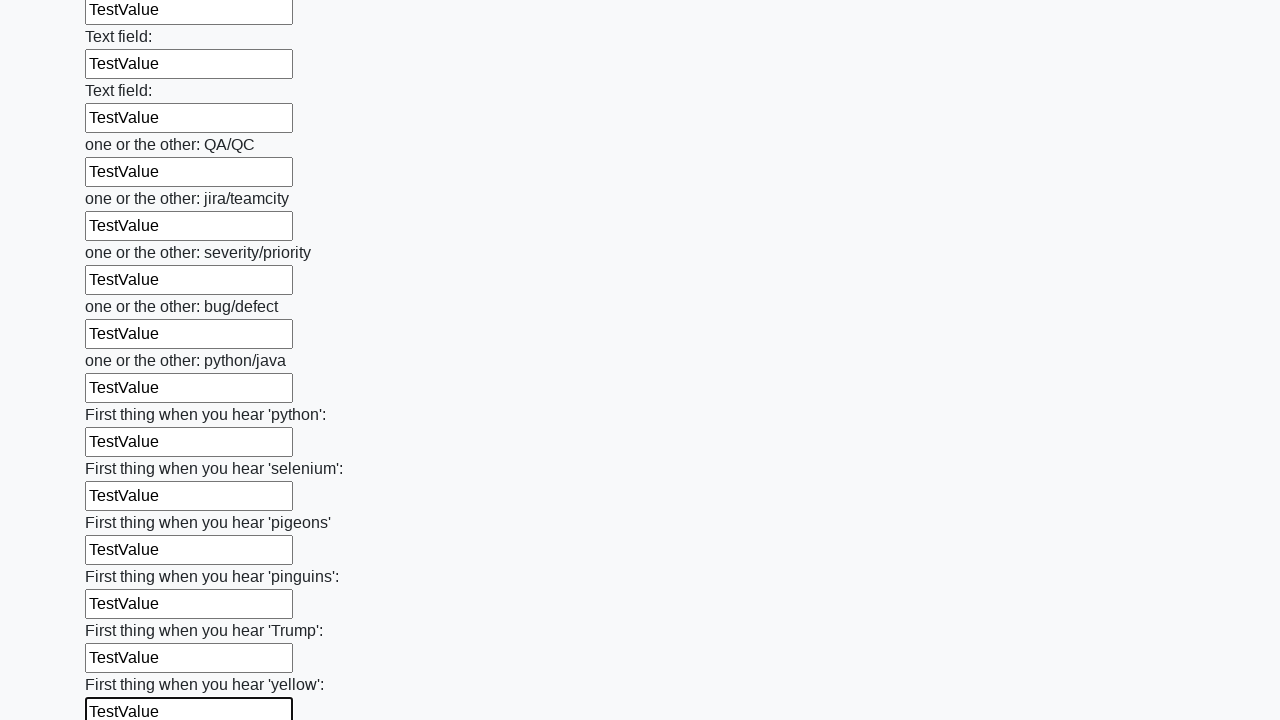

Filled input field with 'TestValue' on input >> nth=98
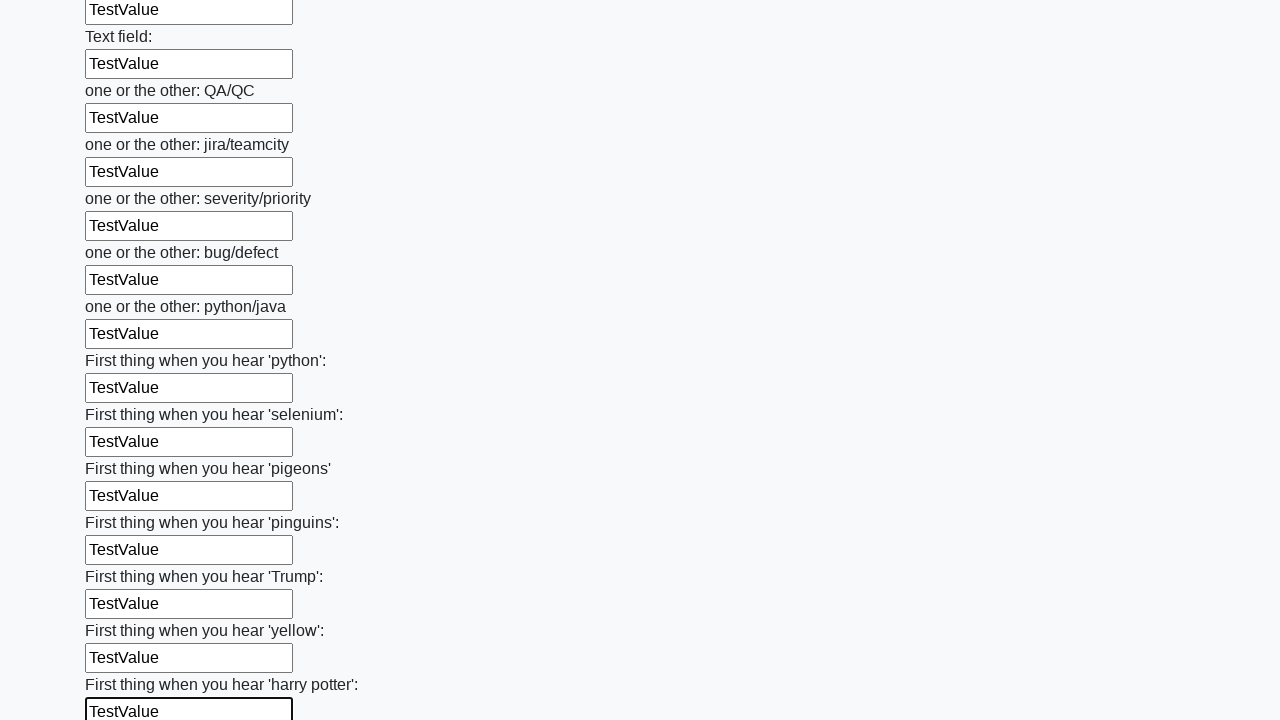

Filled input field with 'TestValue' on input >> nth=99
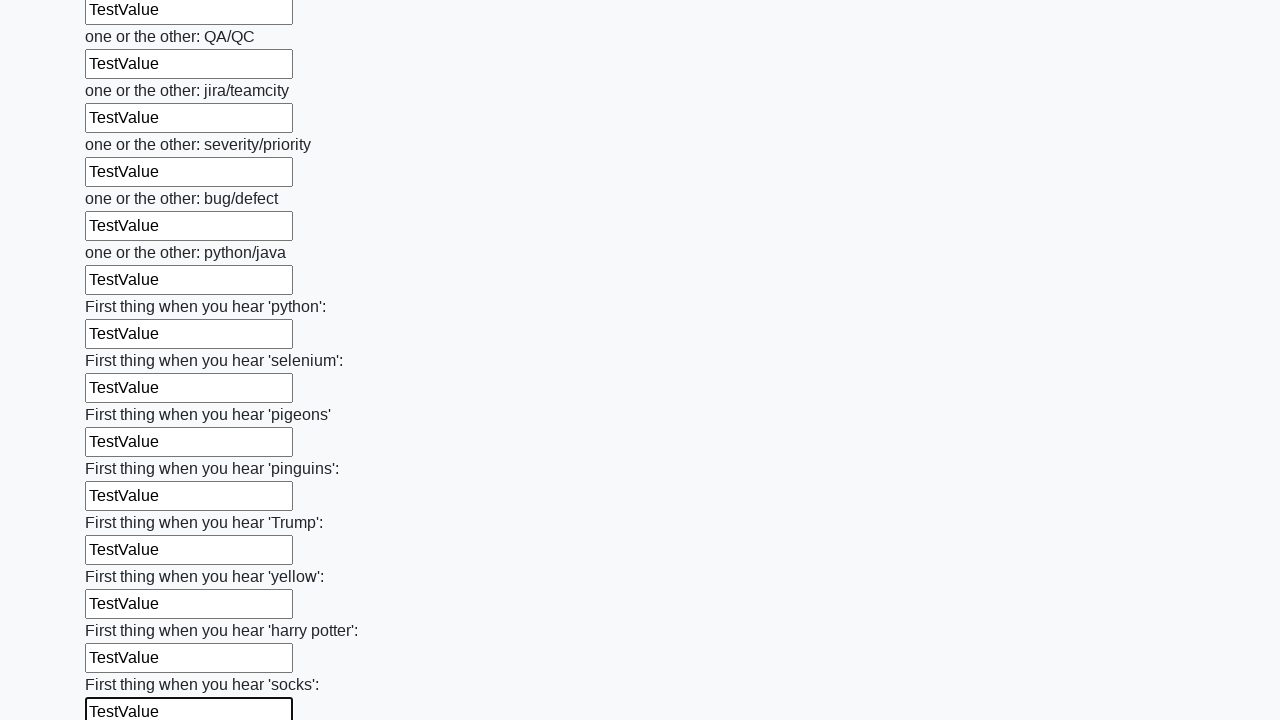

Clicked submit button at (123, 611) on button.btn
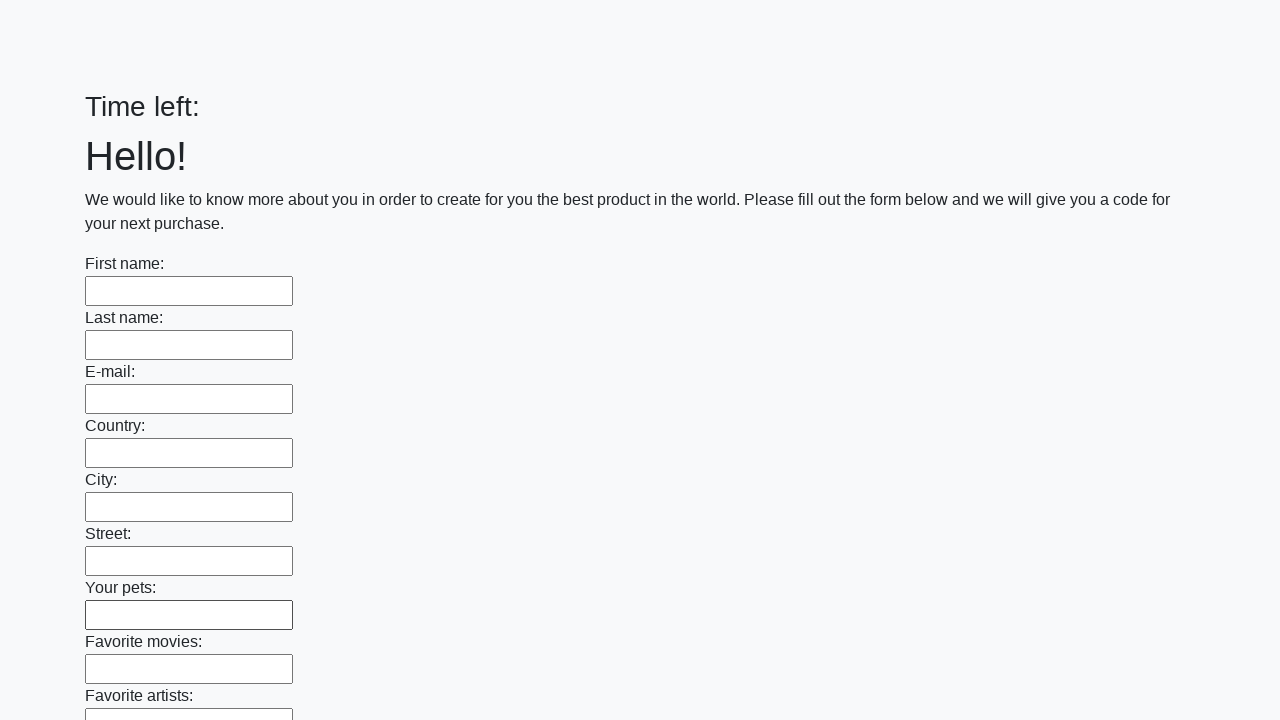

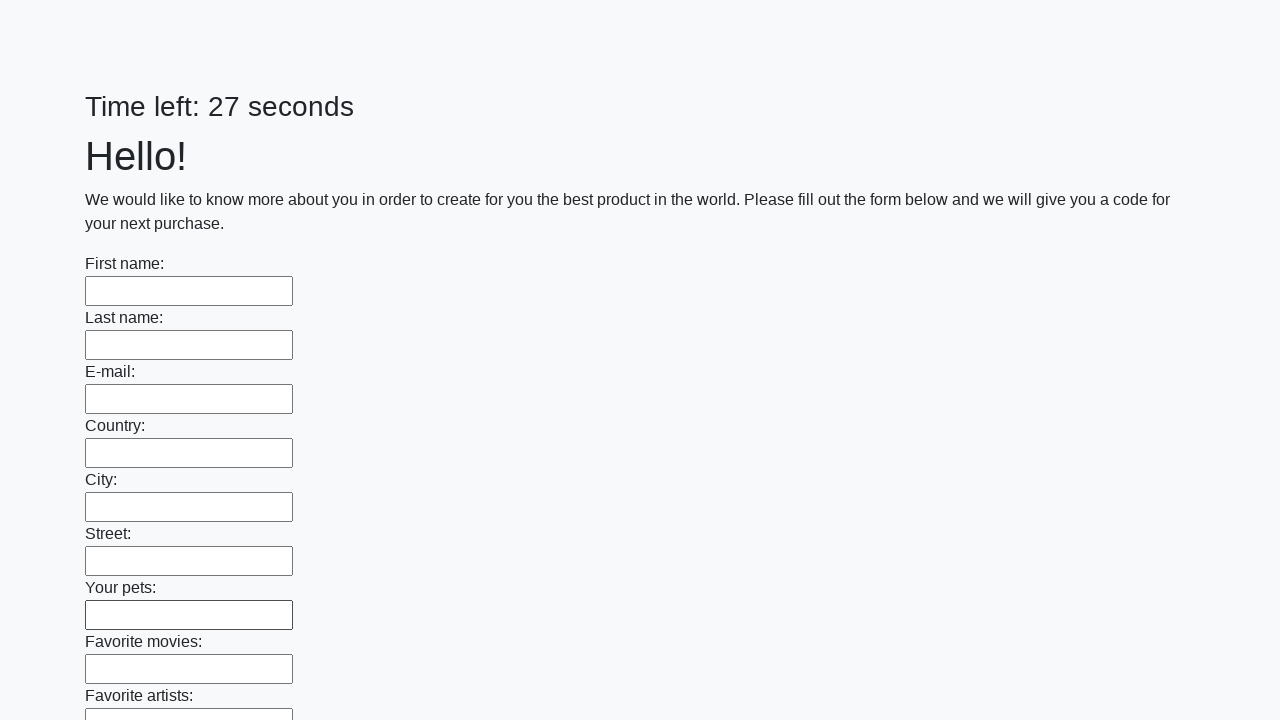